Tests filling a large form by entering text into all input fields and submitting the form via a button click

Starting URL: http://suninjuly.github.io/huge_form.html

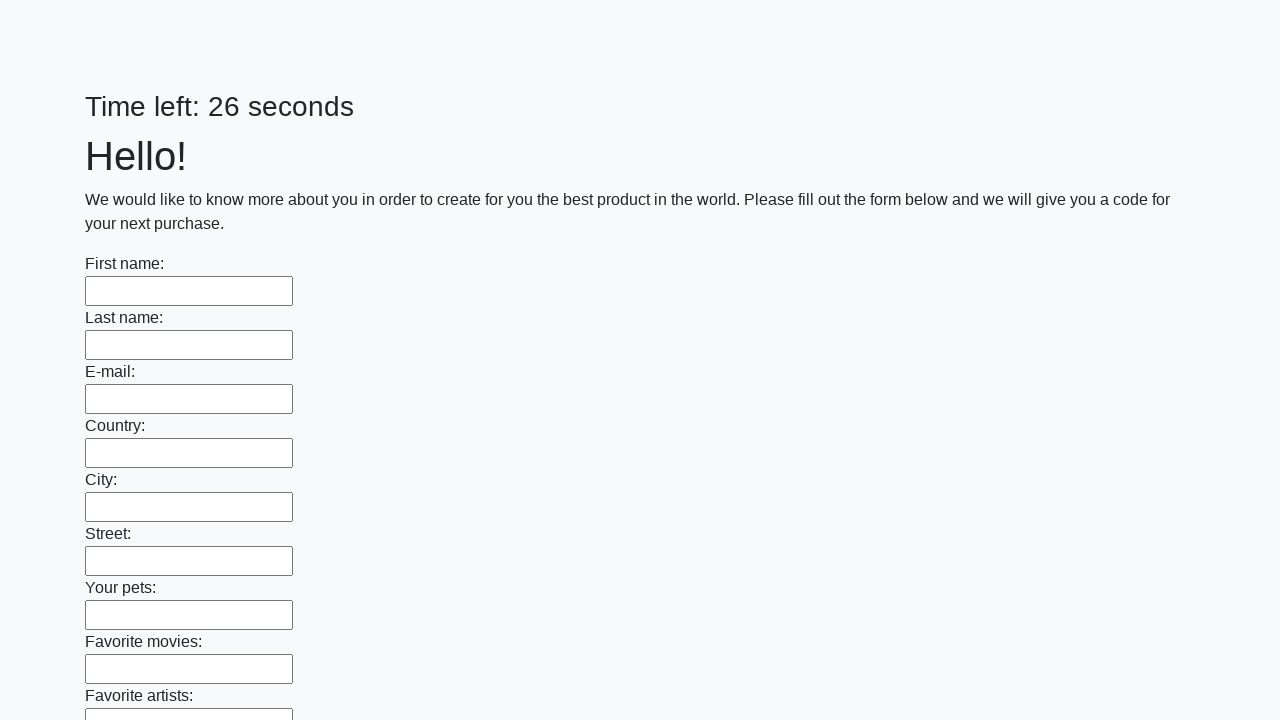

Located all input fields in the huge form
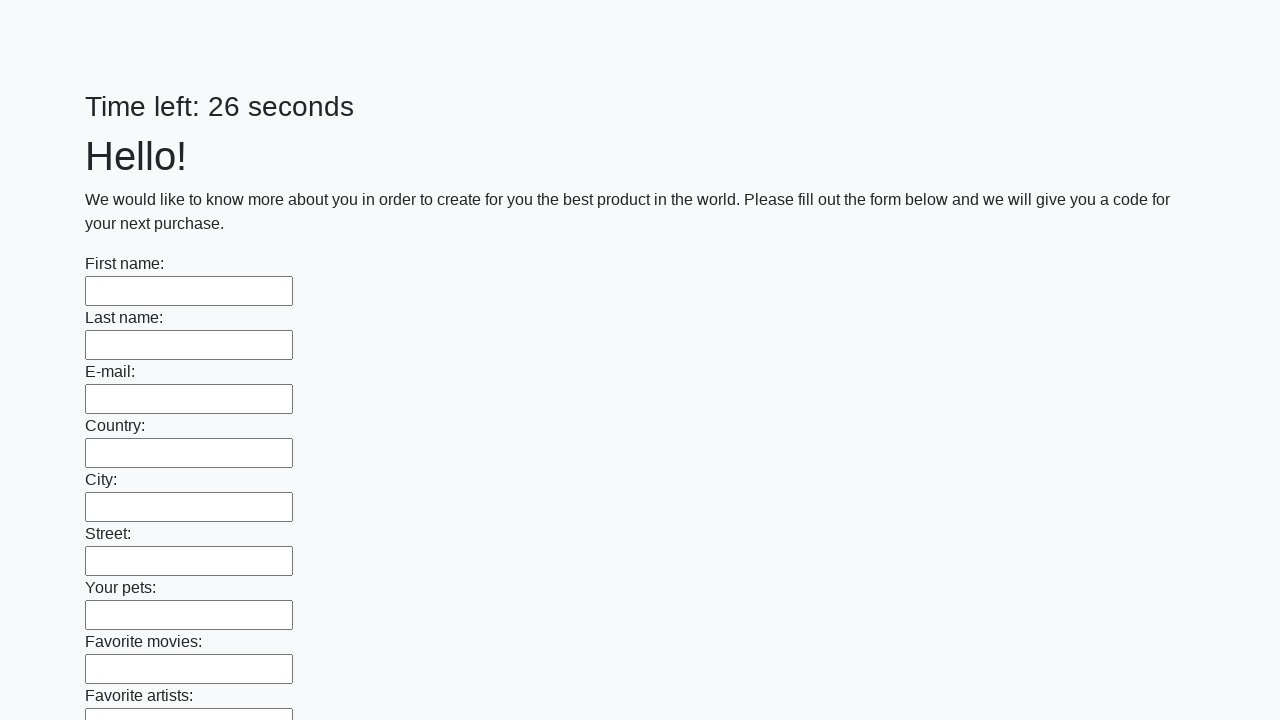

Filled input field with 'testvalue' on input >> nth=0
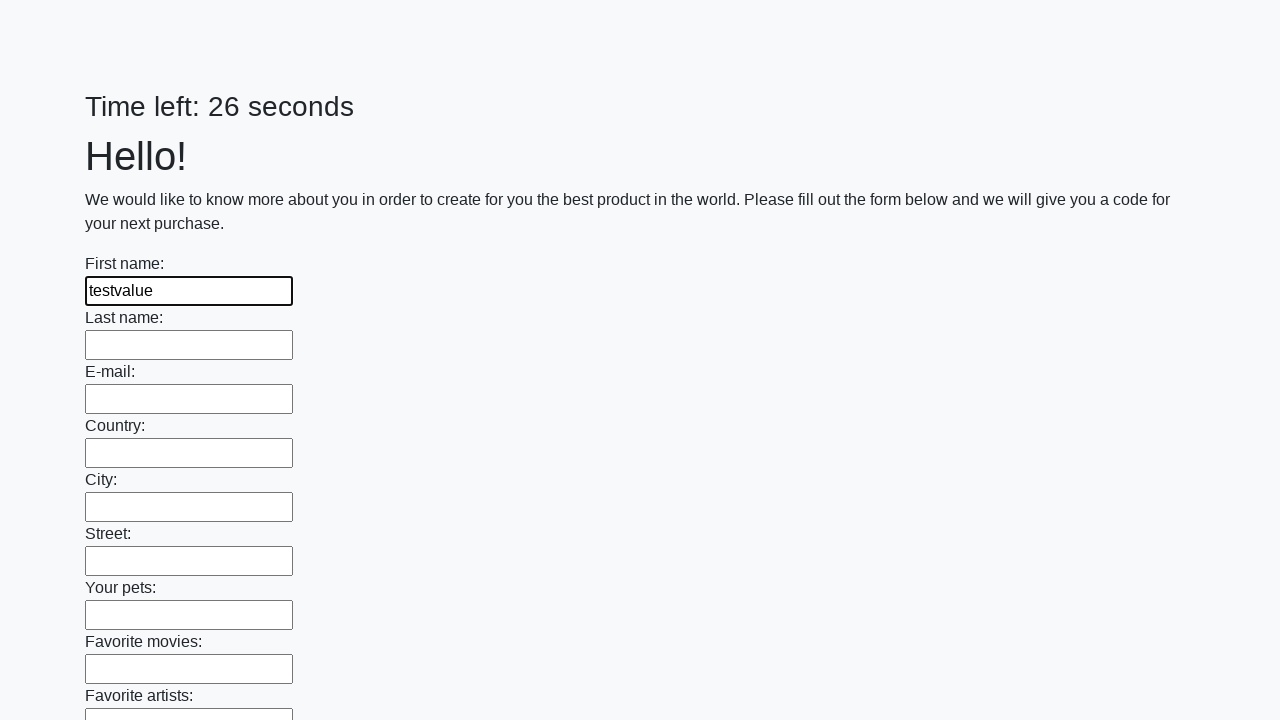

Filled input field with 'testvalue' on input >> nth=1
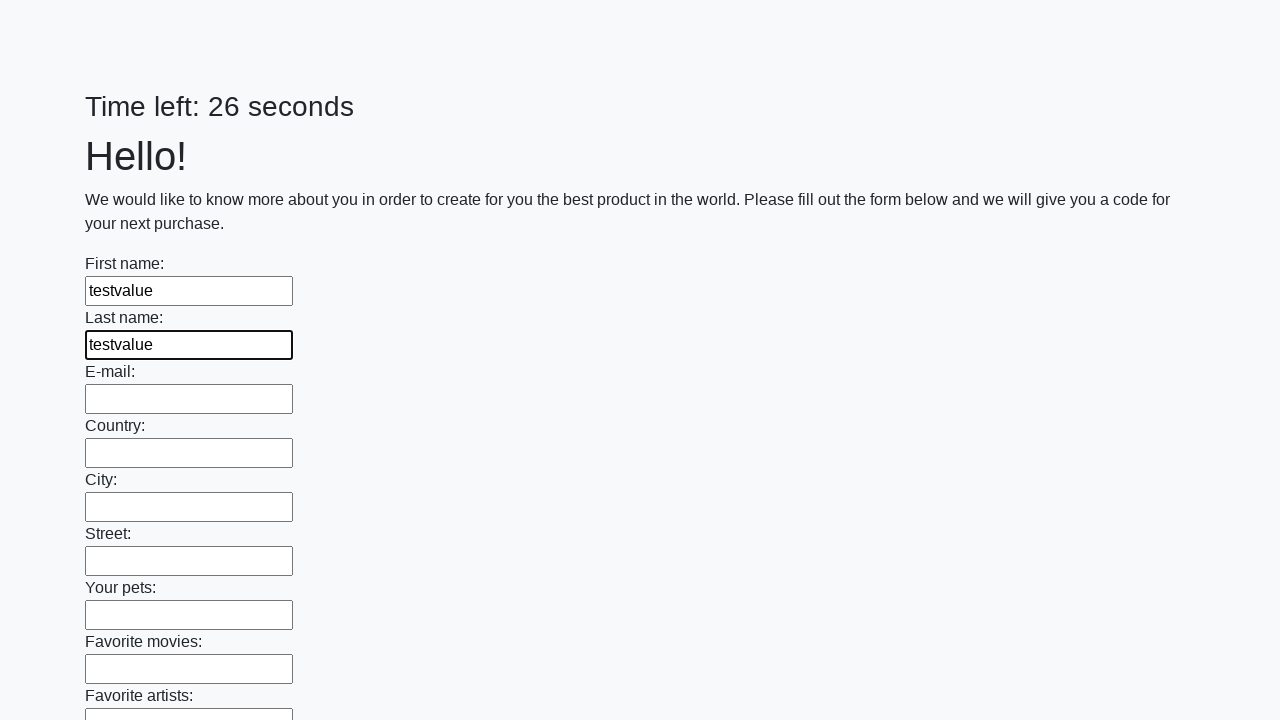

Filled input field with 'testvalue' on input >> nth=2
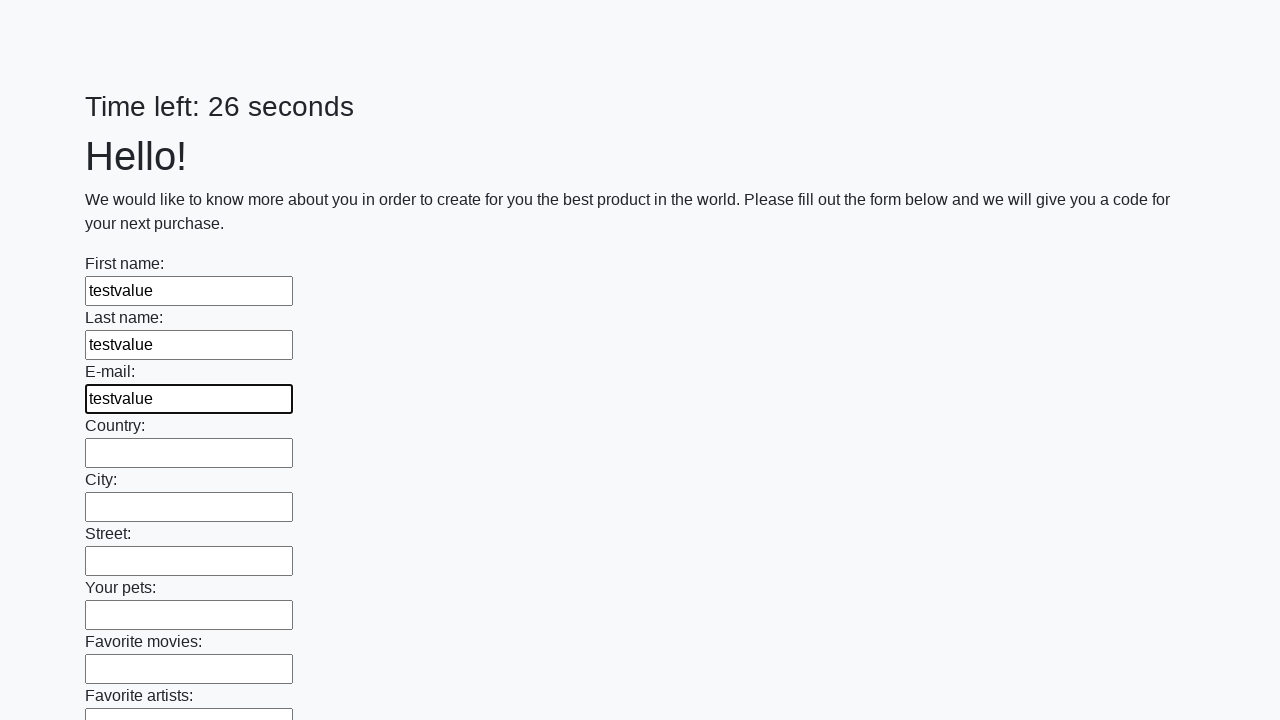

Filled input field with 'testvalue' on input >> nth=3
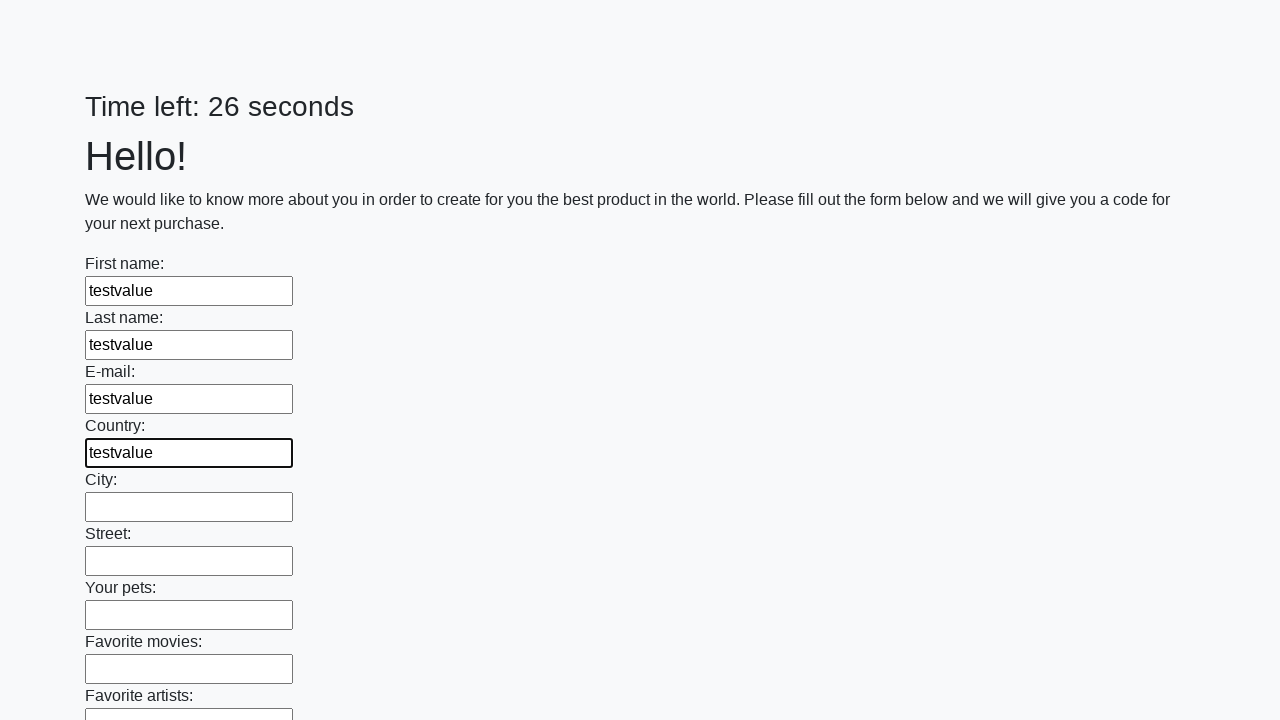

Filled input field with 'testvalue' on input >> nth=4
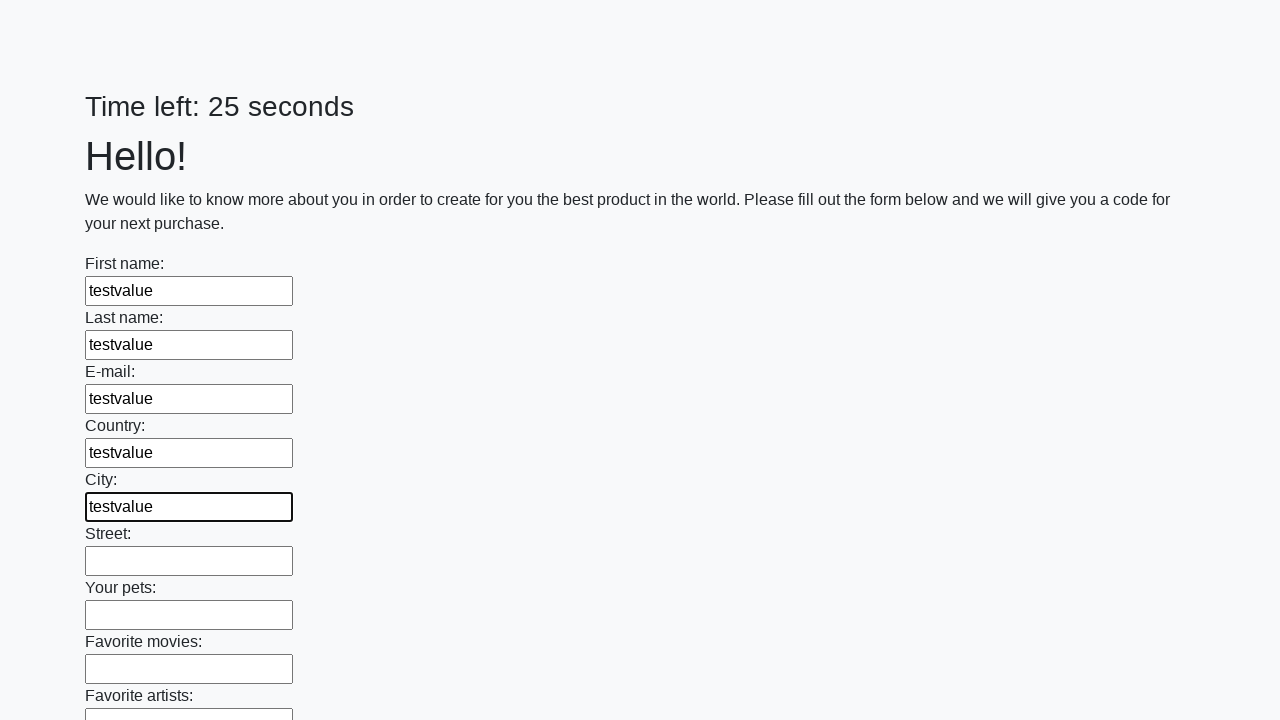

Filled input field with 'testvalue' on input >> nth=5
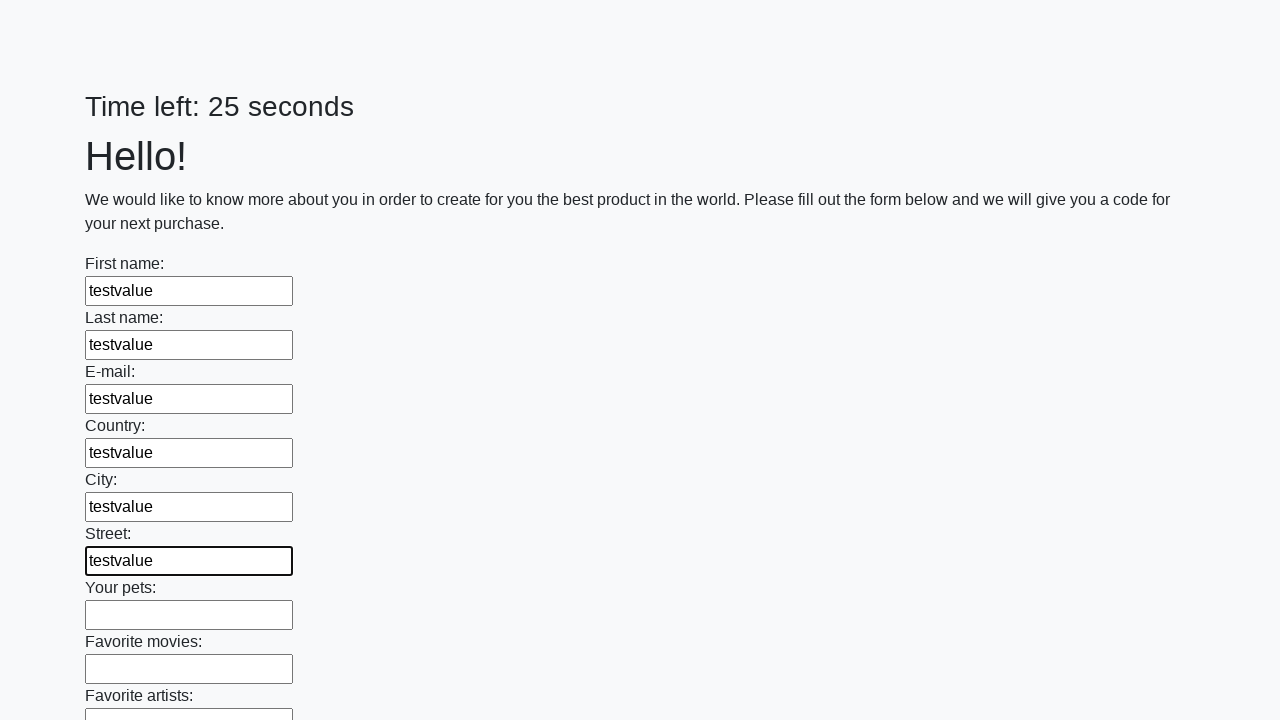

Filled input field with 'testvalue' on input >> nth=6
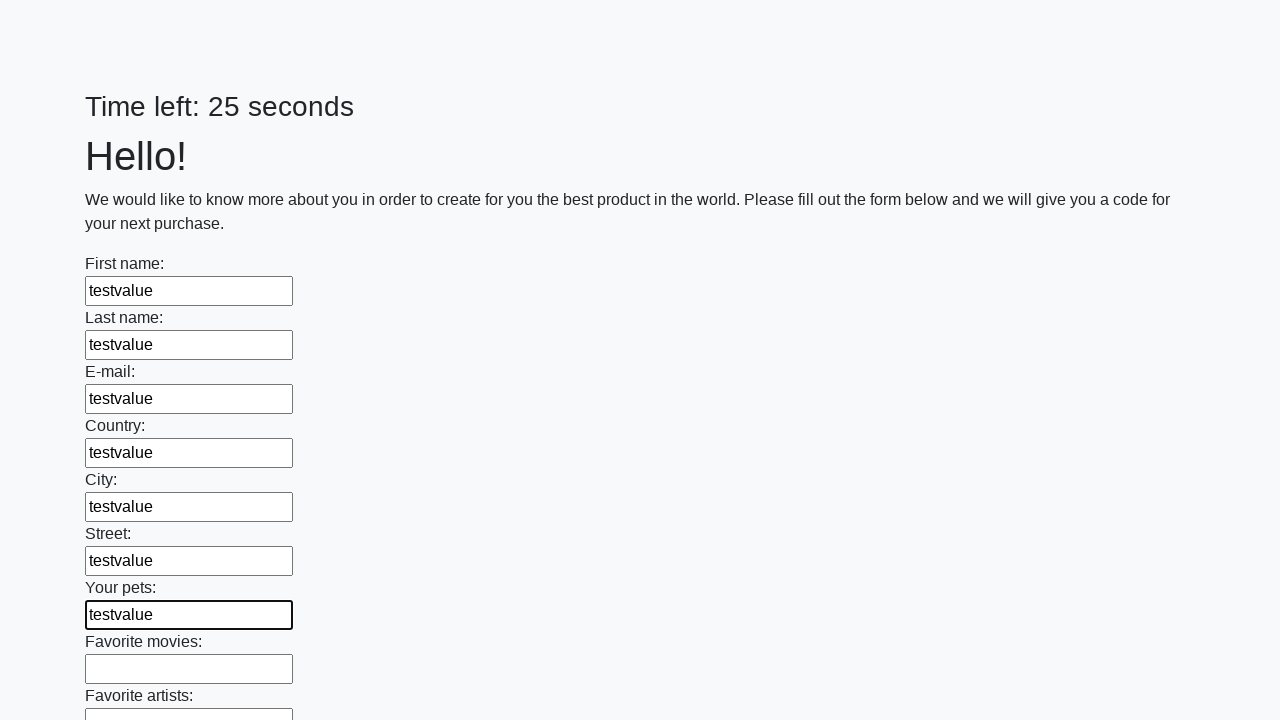

Filled input field with 'testvalue' on input >> nth=7
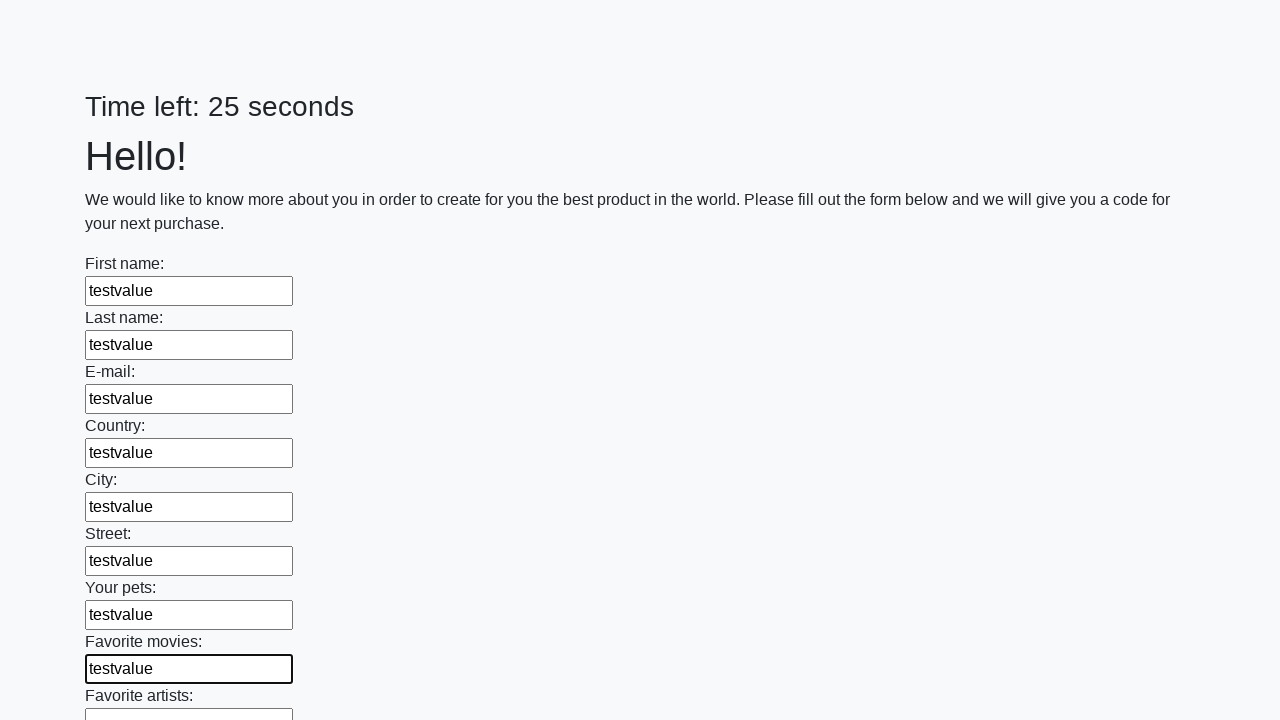

Filled input field with 'testvalue' on input >> nth=8
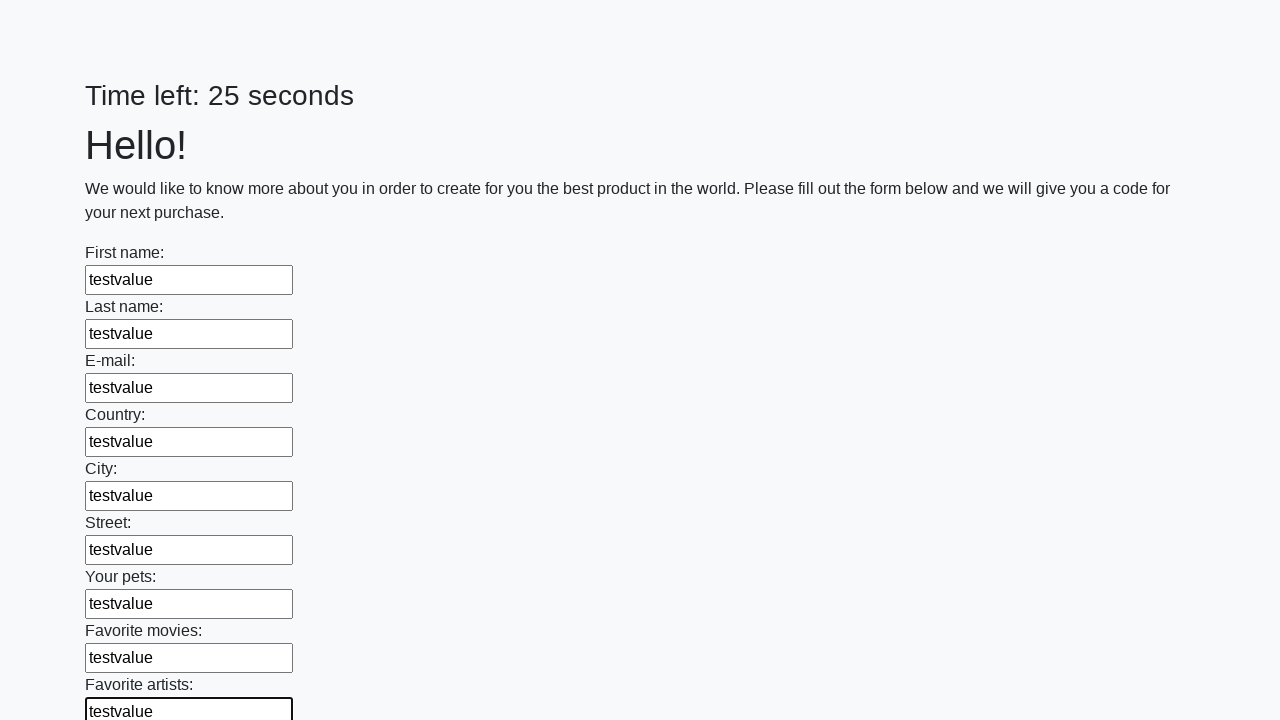

Filled input field with 'testvalue' on input >> nth=9
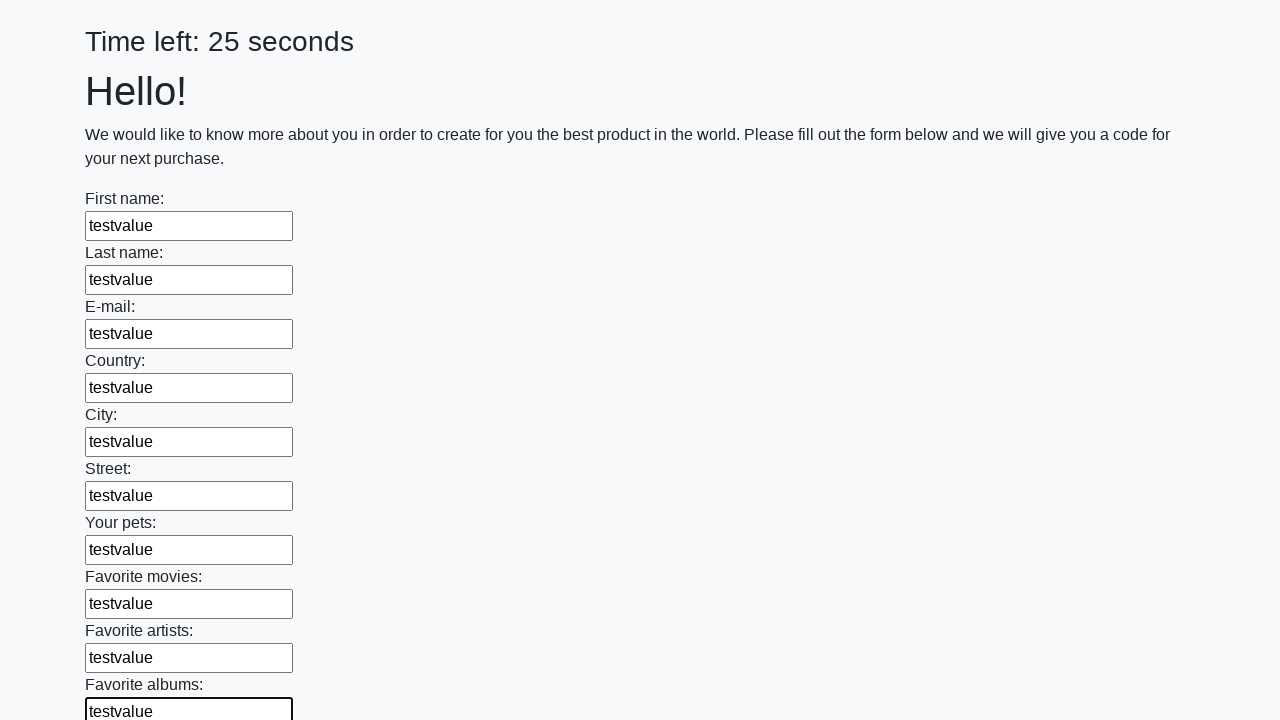

Filled input field with 'testvalue' on input >> nth=10
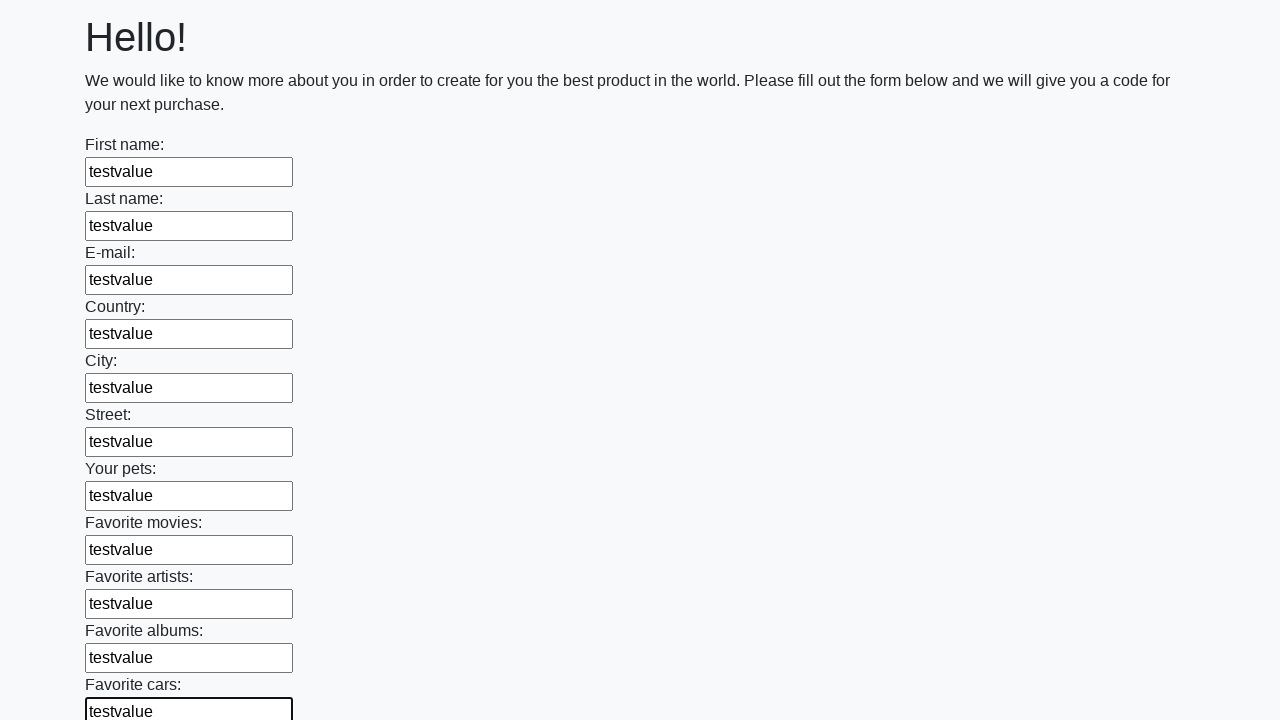

Filled input field with 'testvalue' on input >> nth=11
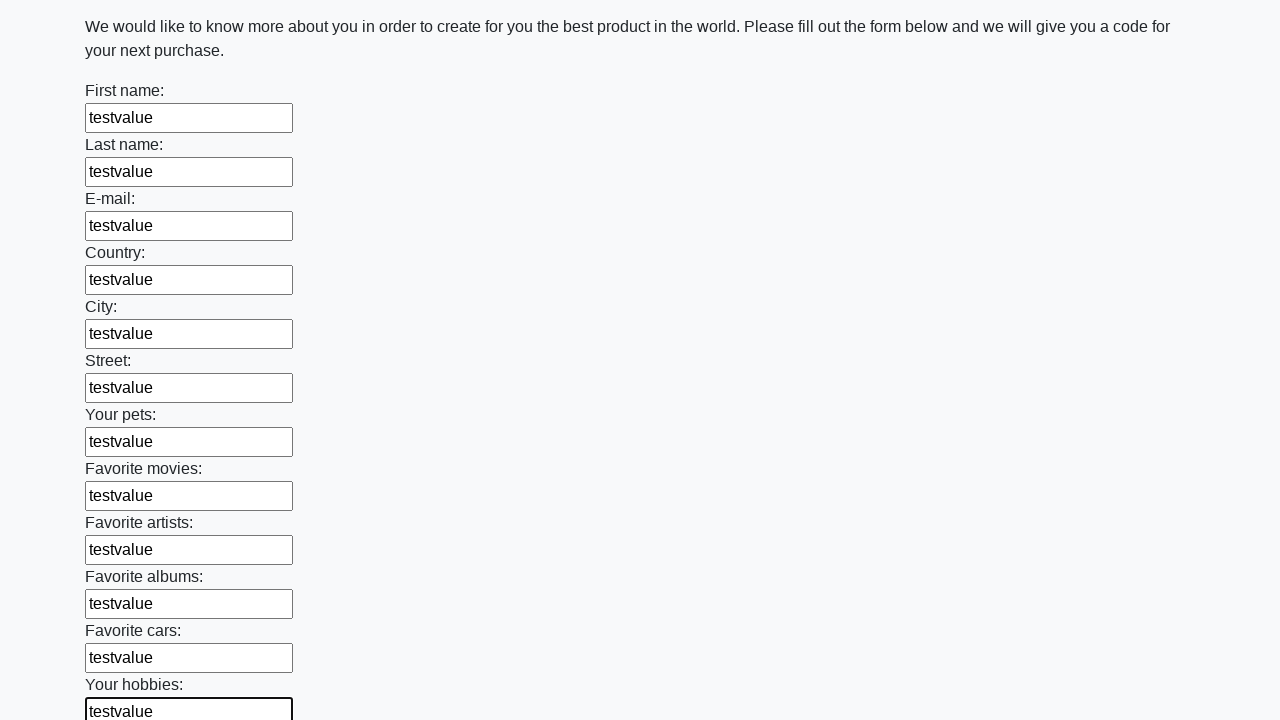

Filled input field with 'testvalue' on input >> nth=12
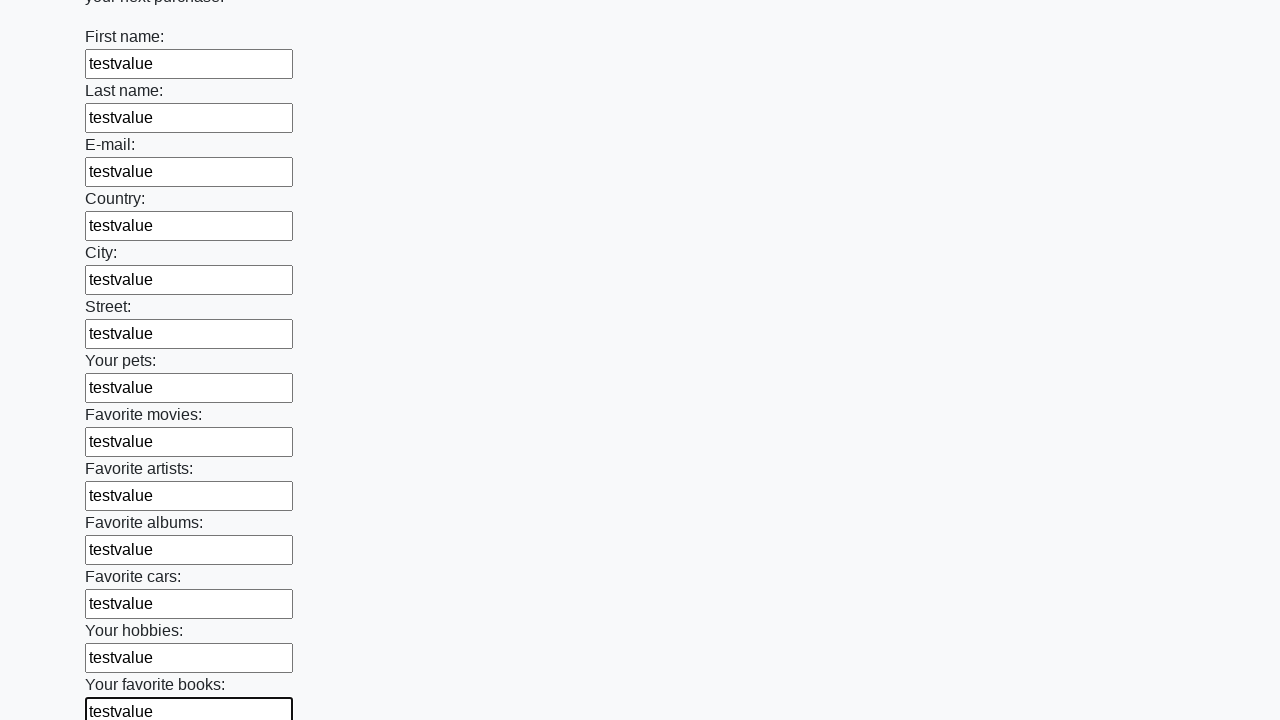

Filled input field with 'testvalue' on input >> nth=13
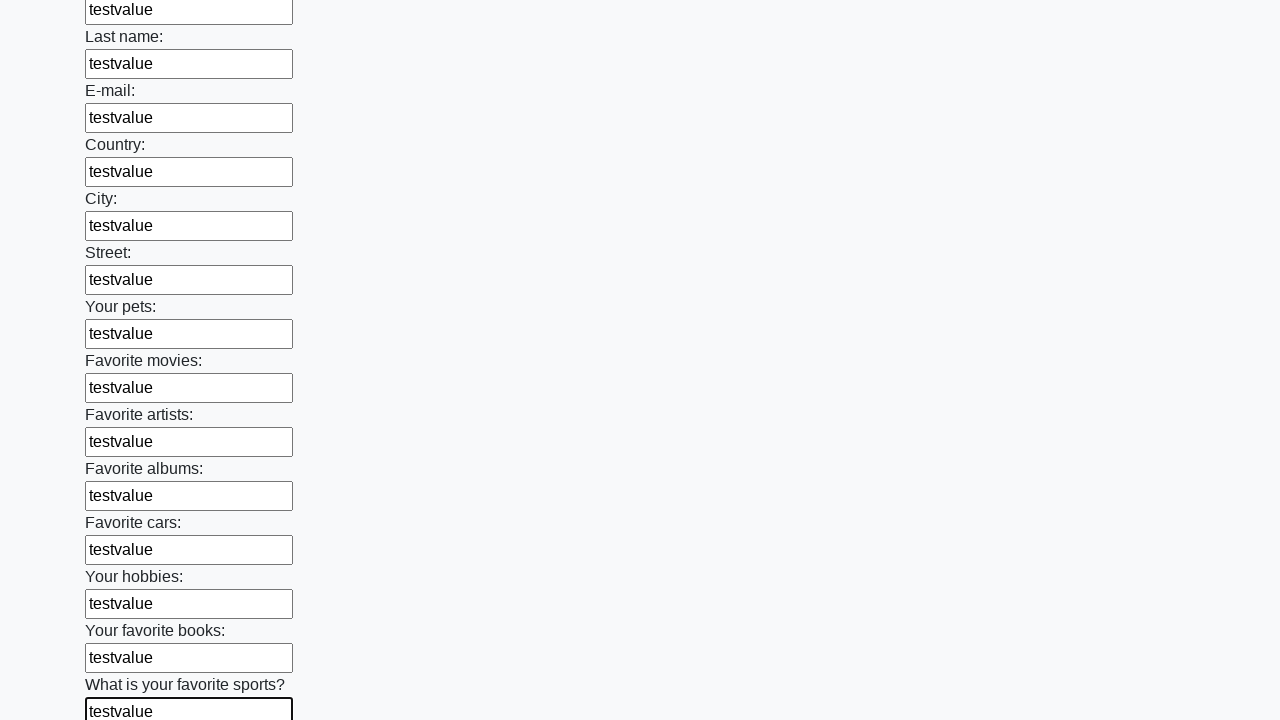

Filled input field with 'testvalue' on input >> nth=14
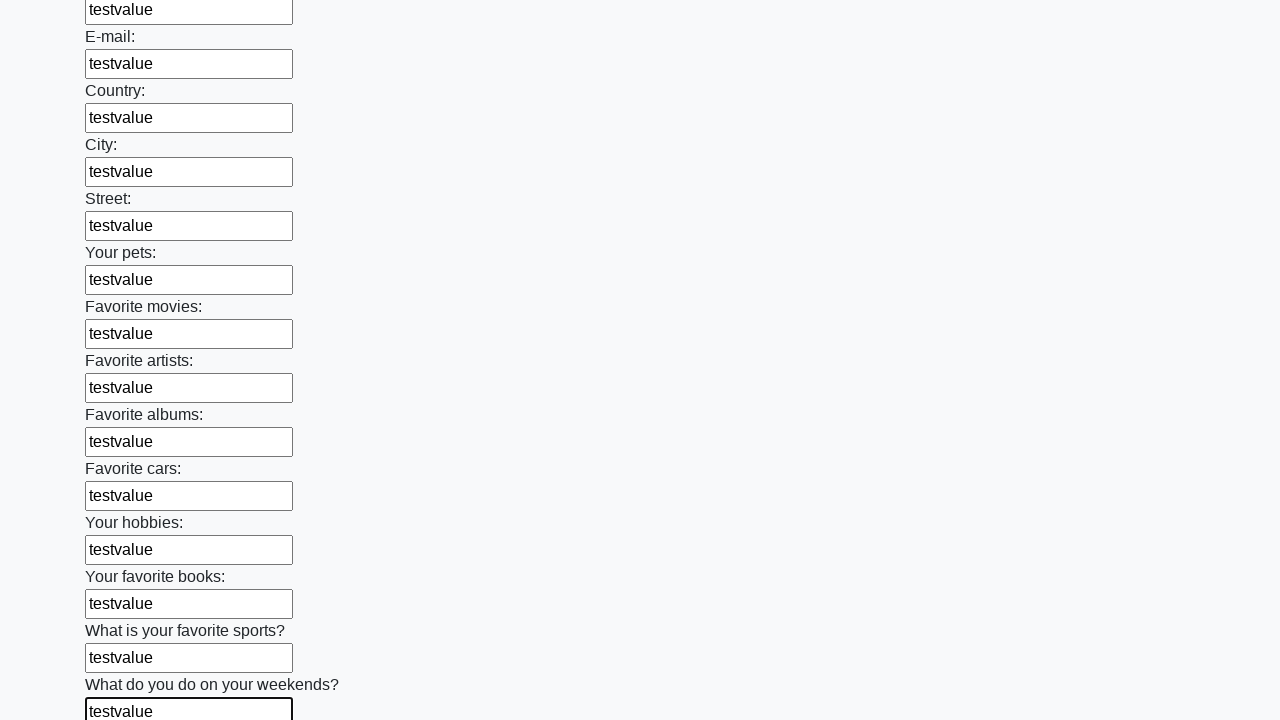

Filled input field with 'testvalue' on input >> nth=15
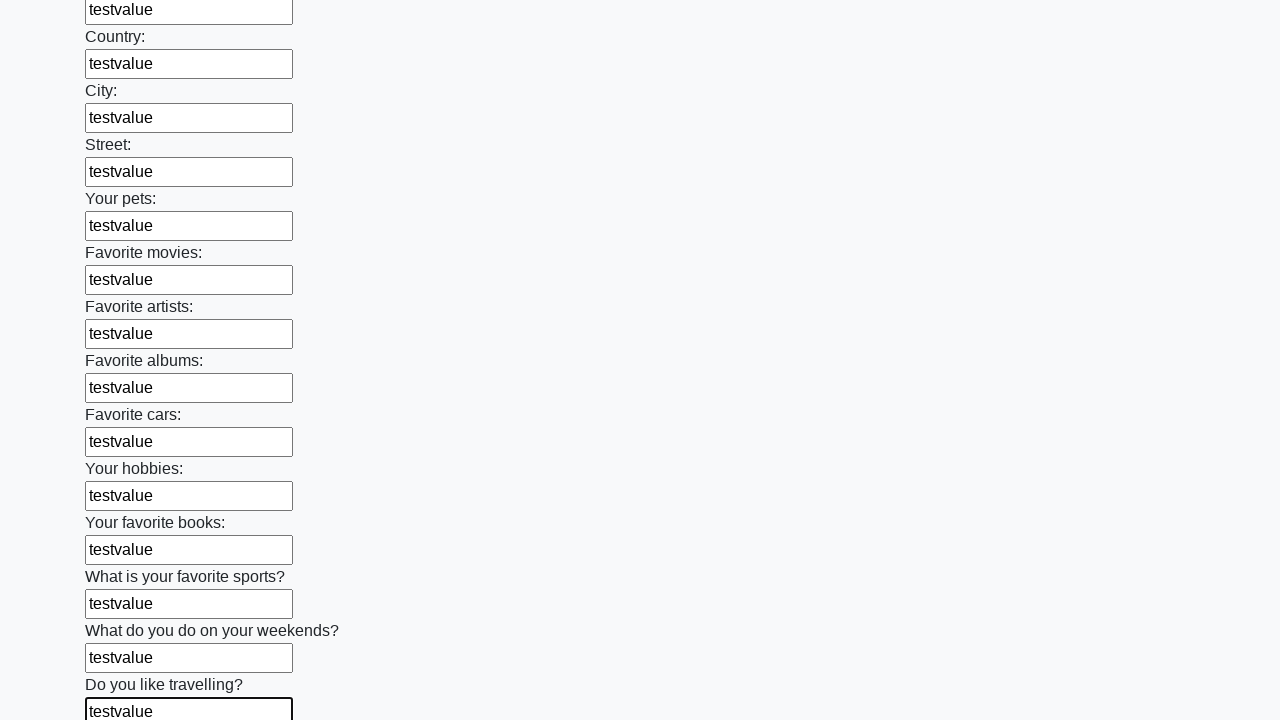

Filled input field with 'testvalue' on input >> nth=16
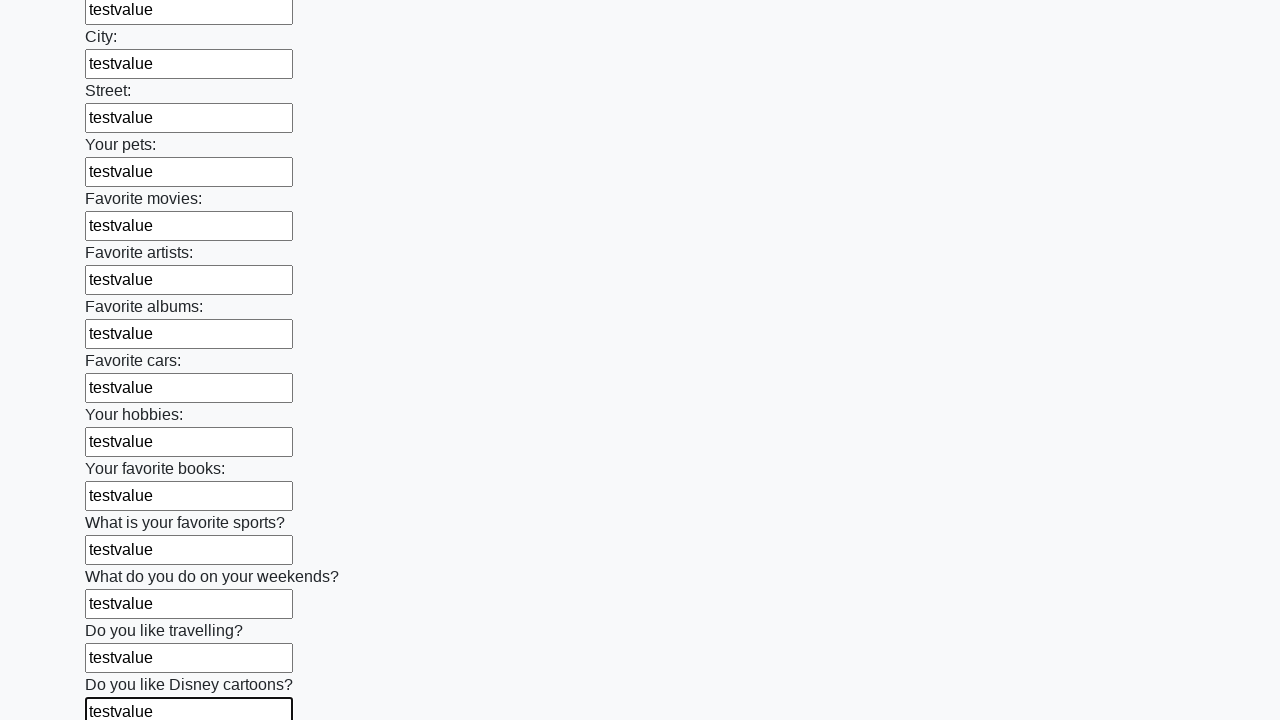

Filled input field with 'testvalue' on input >> nth=17
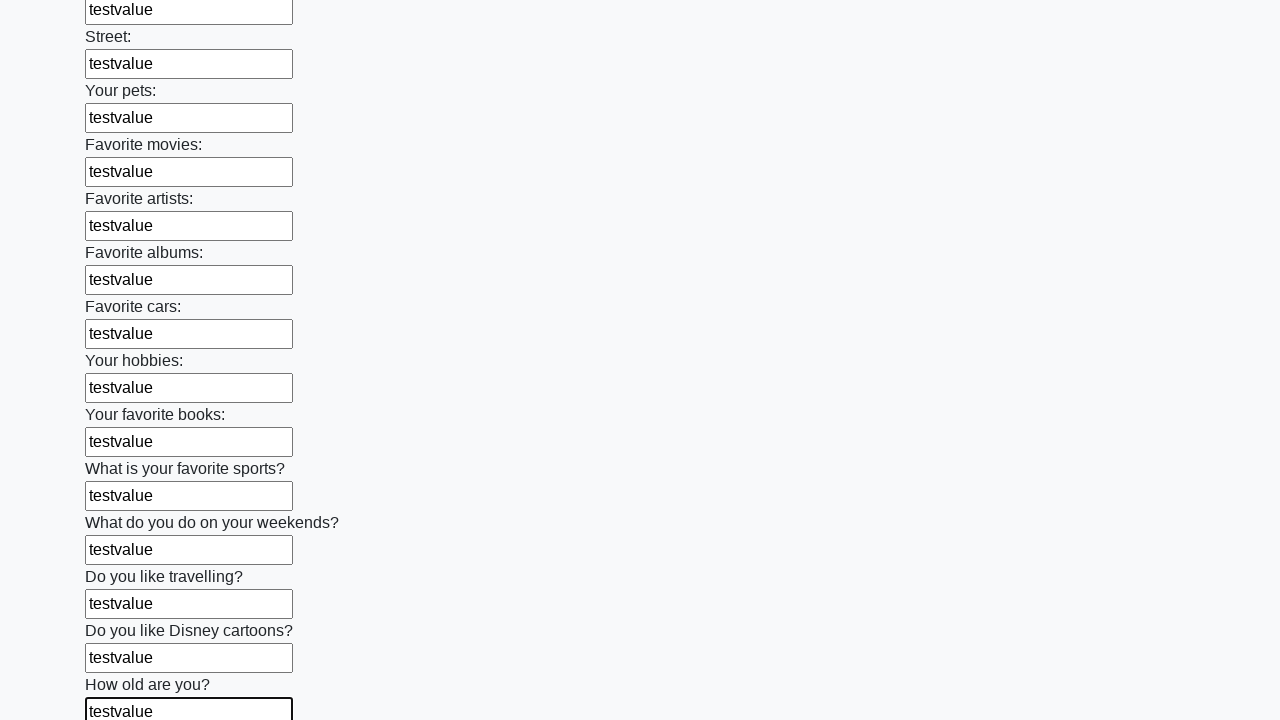

Filled input field with 'testvalue' on input >> nth=18
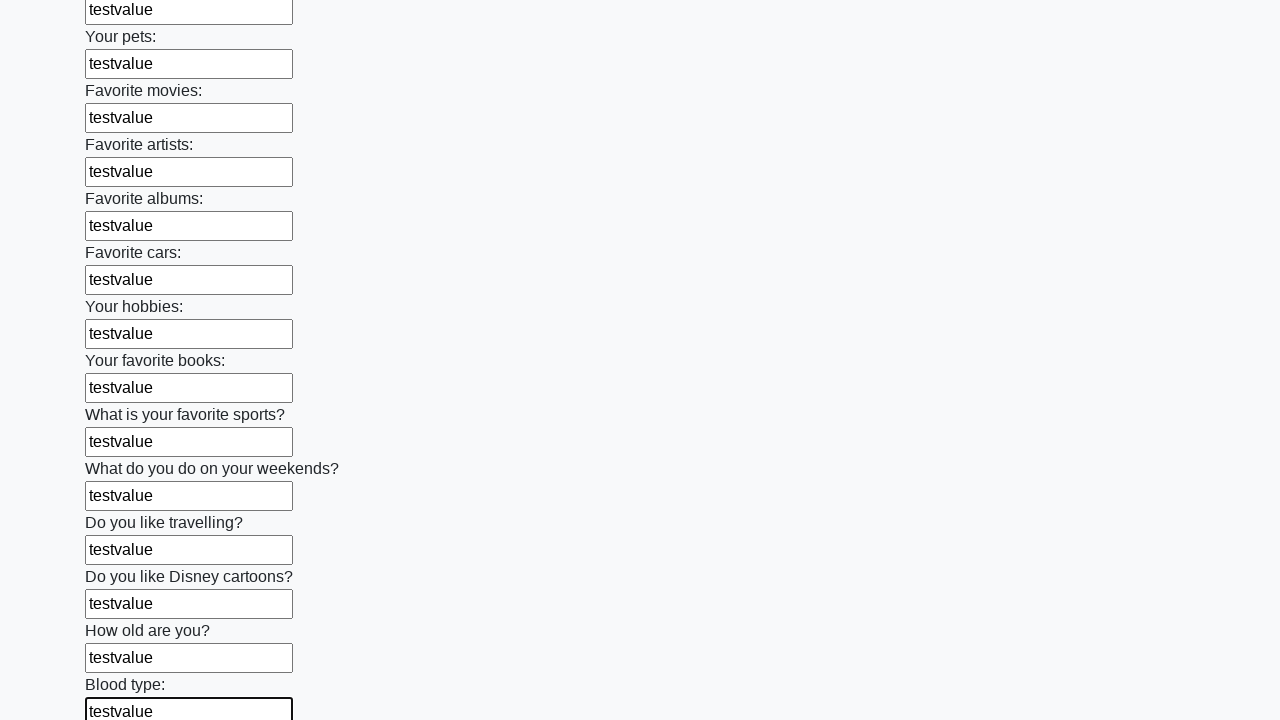

Filled input field with 'testvalue' on input >> nth=19
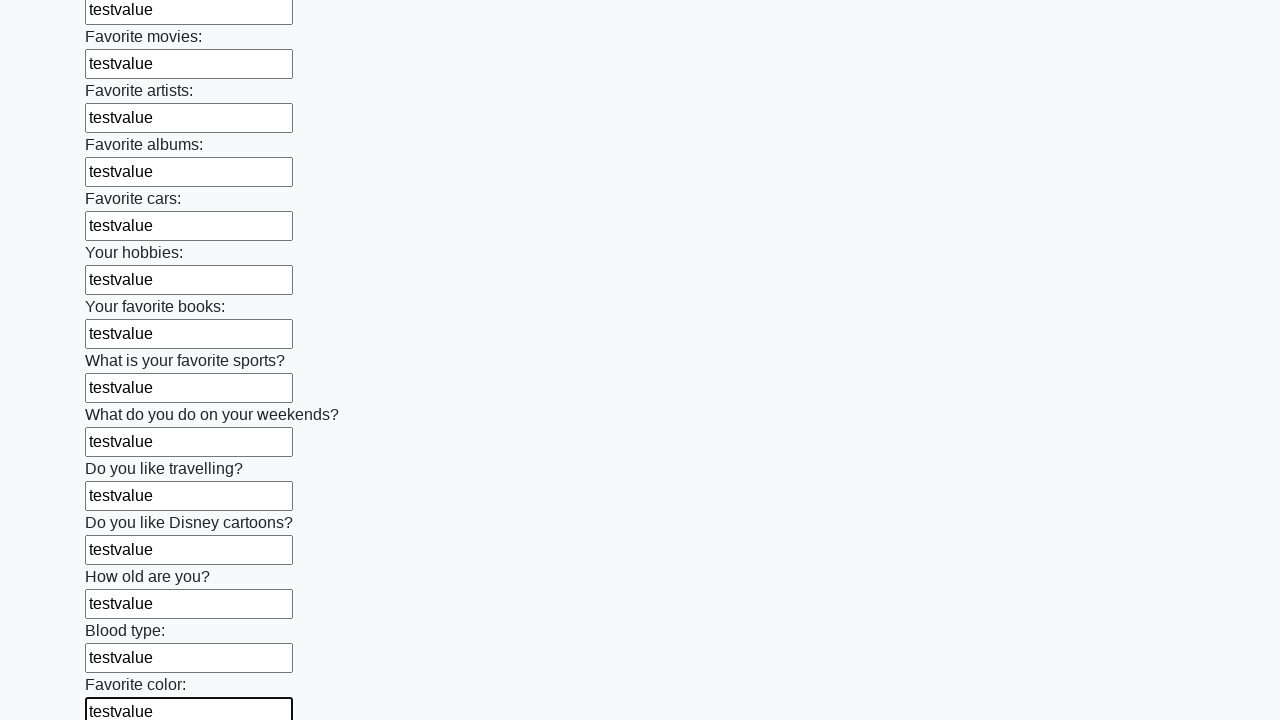

Filled input field with 'testvalue' on input >> nth=20
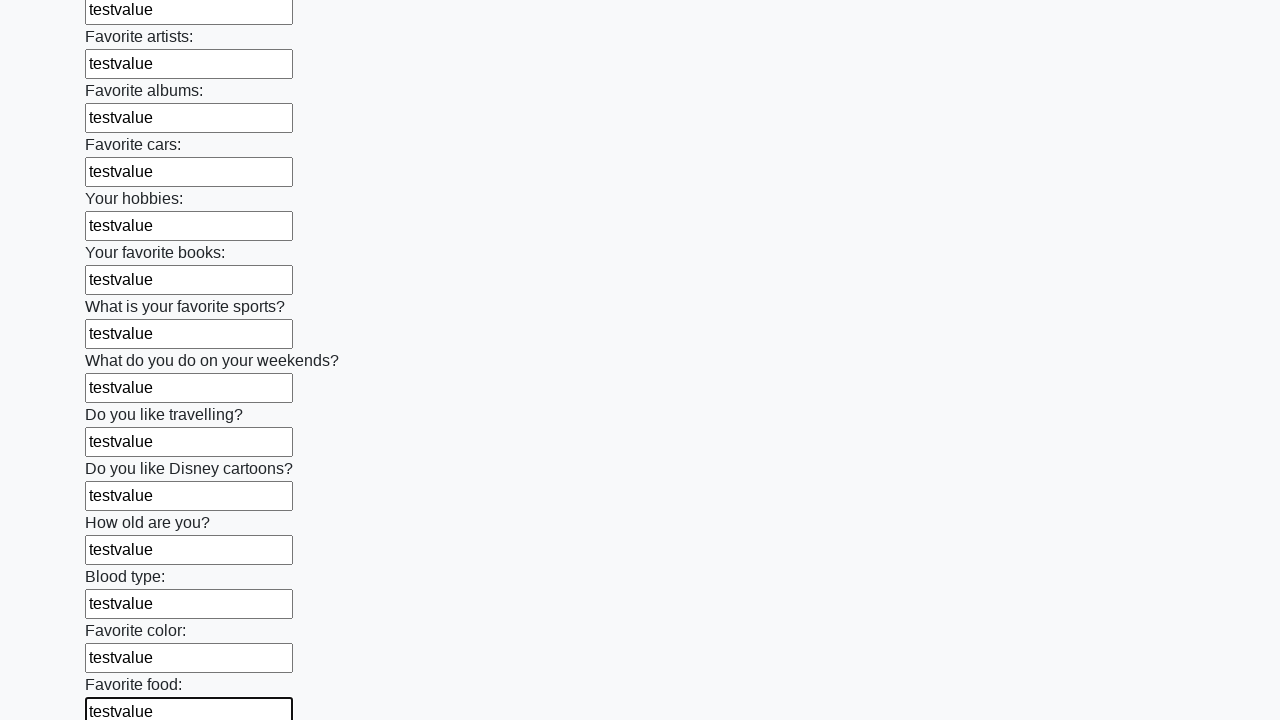

Filled input field with 'testvalue' on input >> nth=21
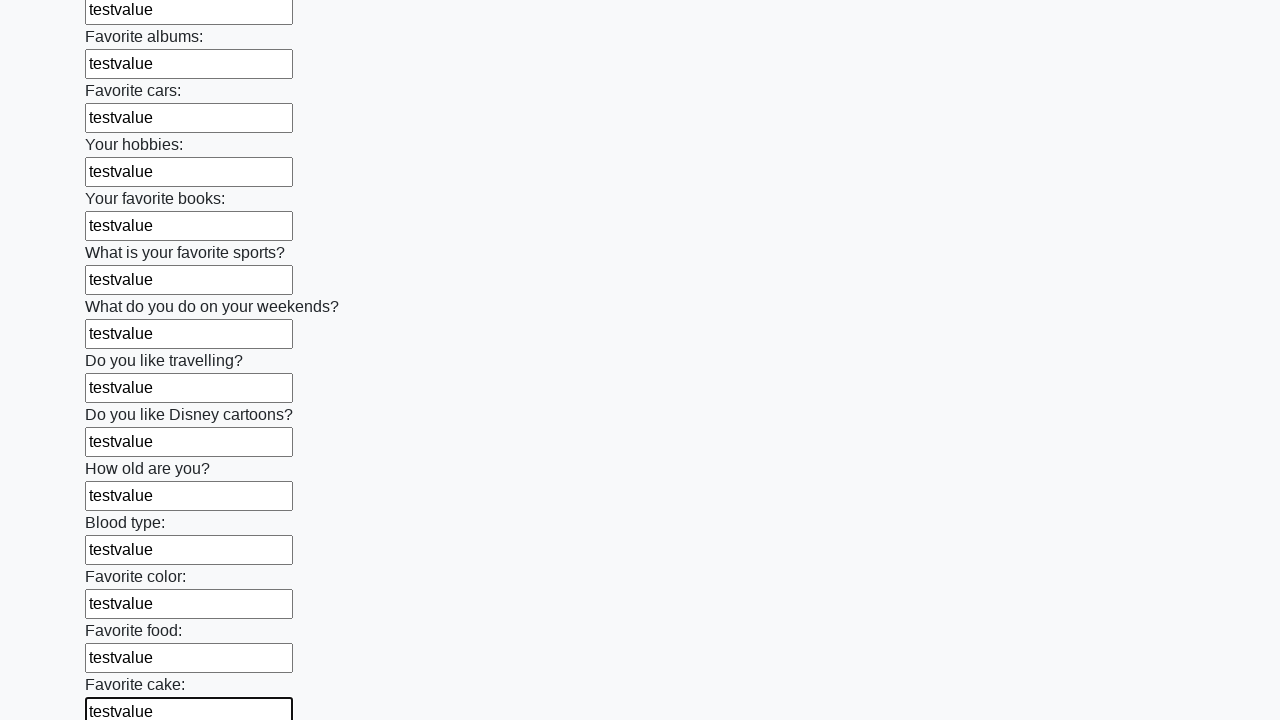

Filled input field with 'testvalue' on input >> nth=22
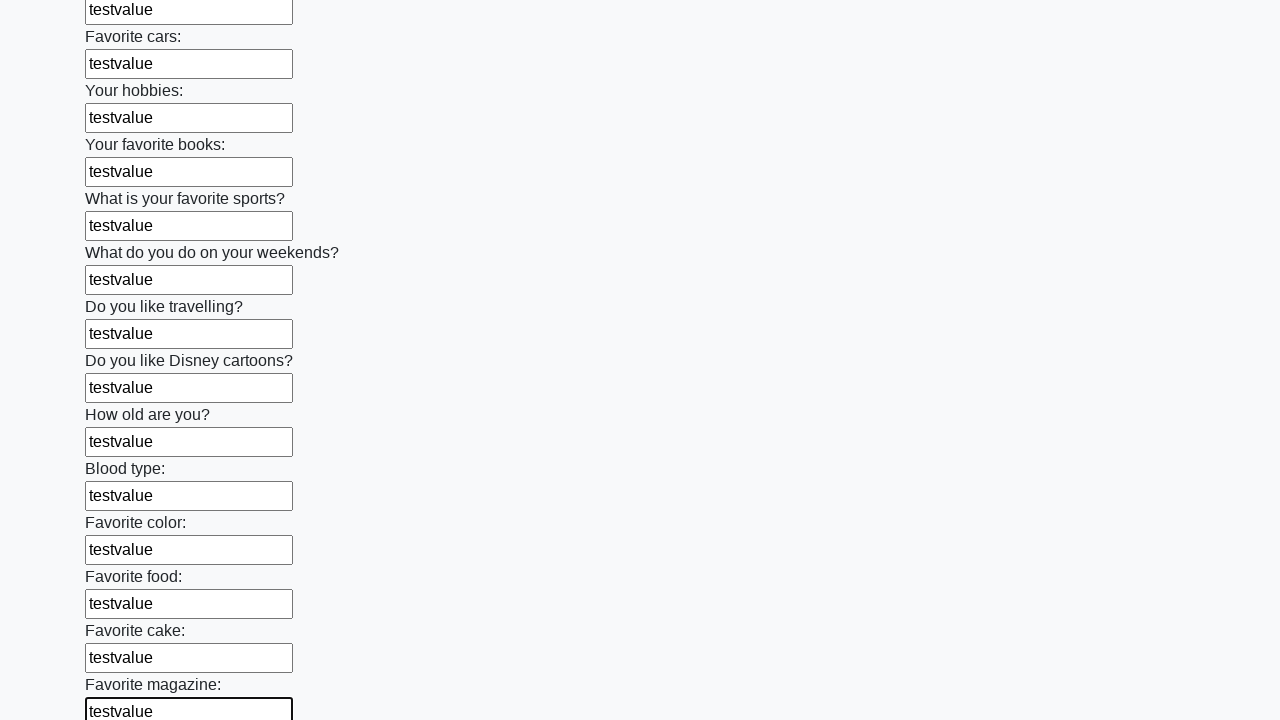

Filled input field with 'testvalue' on input >> nth=23
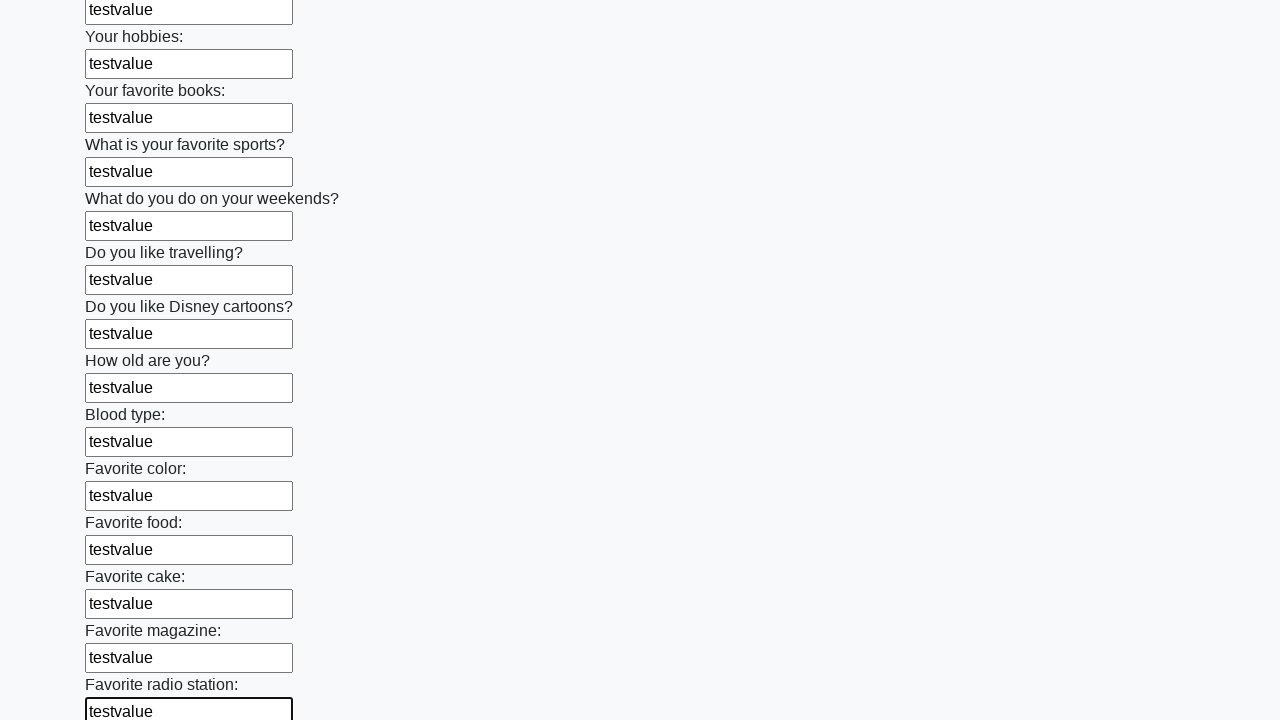

Filled input field with 'testvalue' on input >> nth=24
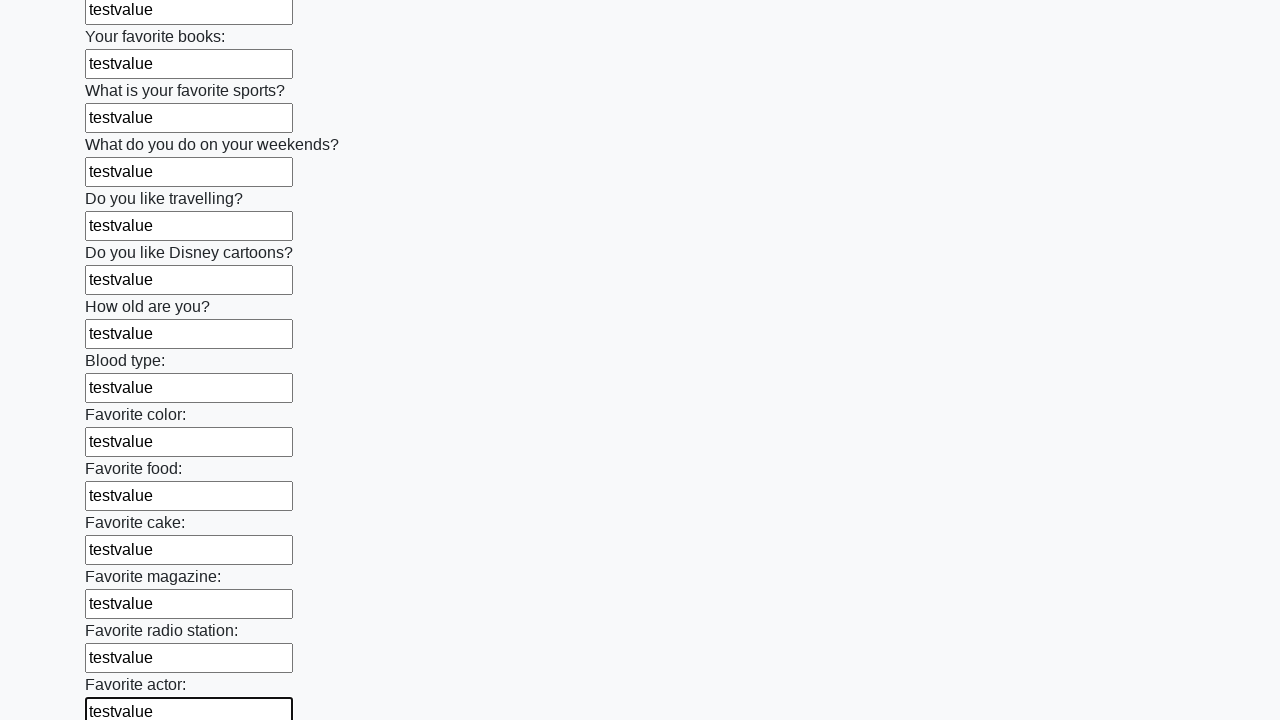

Filled input field with 'testvalue' on input >> nth=25
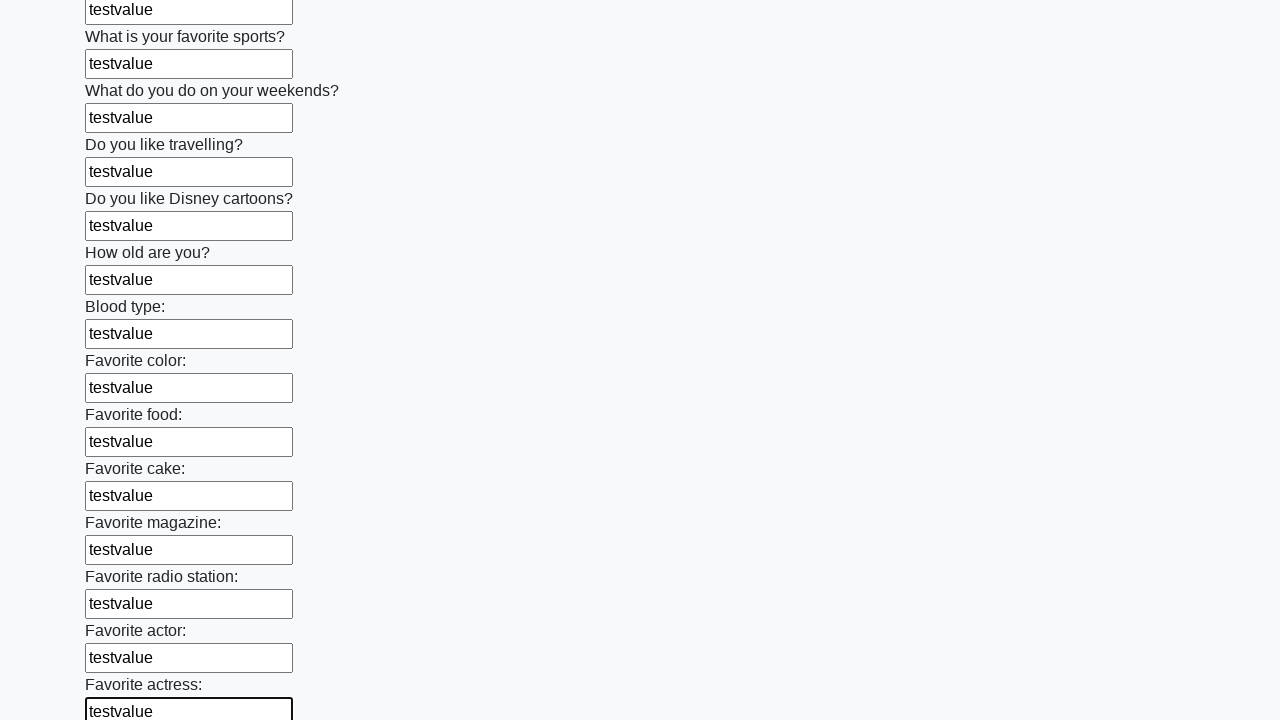

Filled input field with 'testvalue' on input >> nth=26
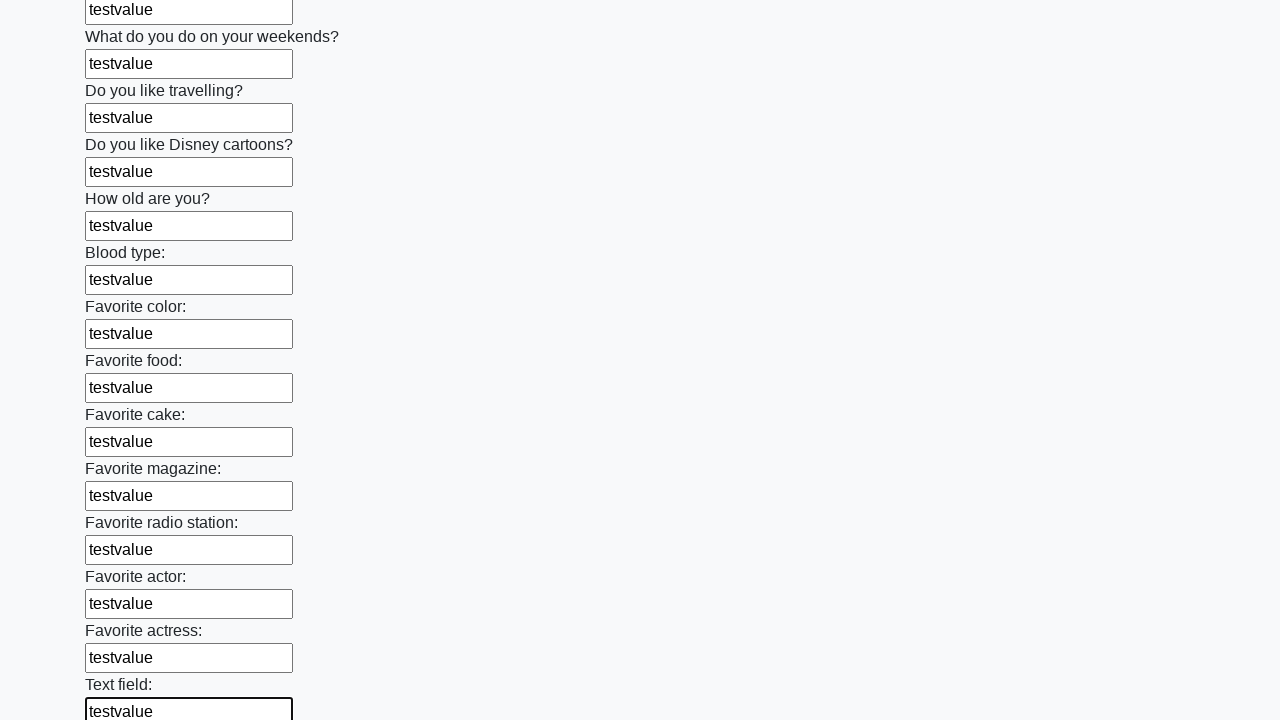

Filled input field with 'testvalue' on input >> nth=27
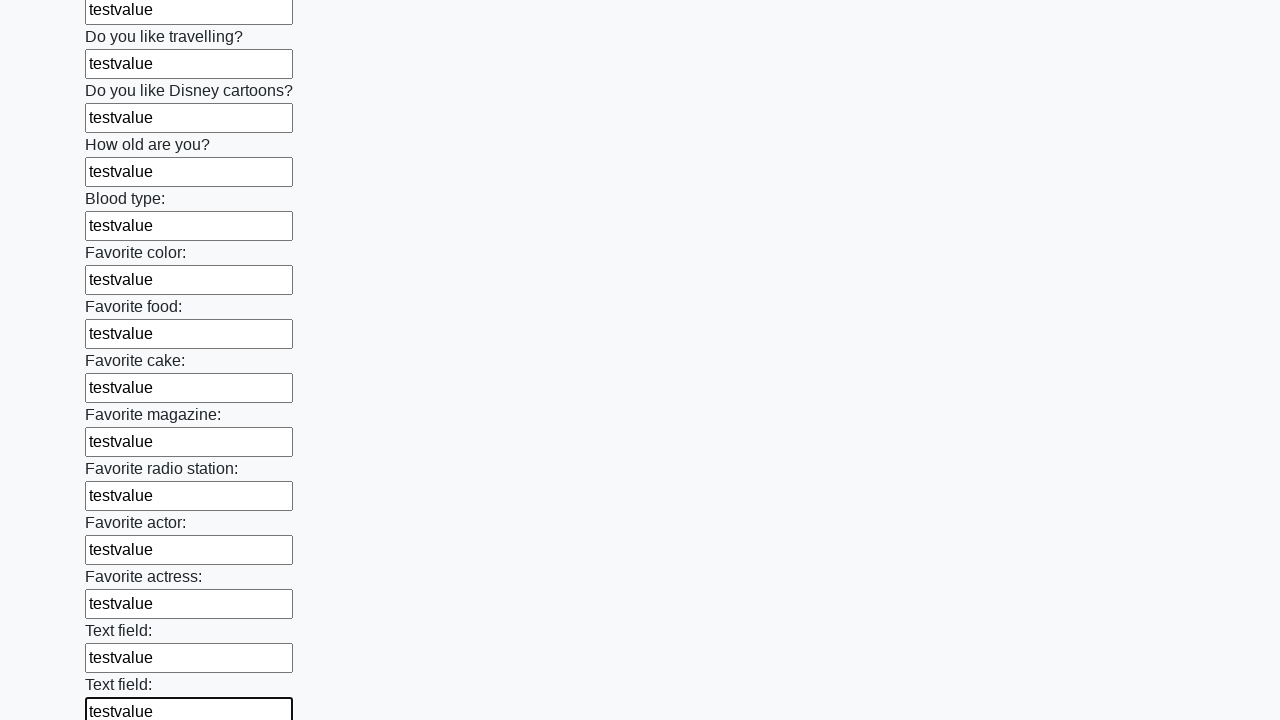

Filled input field with 'testvalue' on input >> nth=28
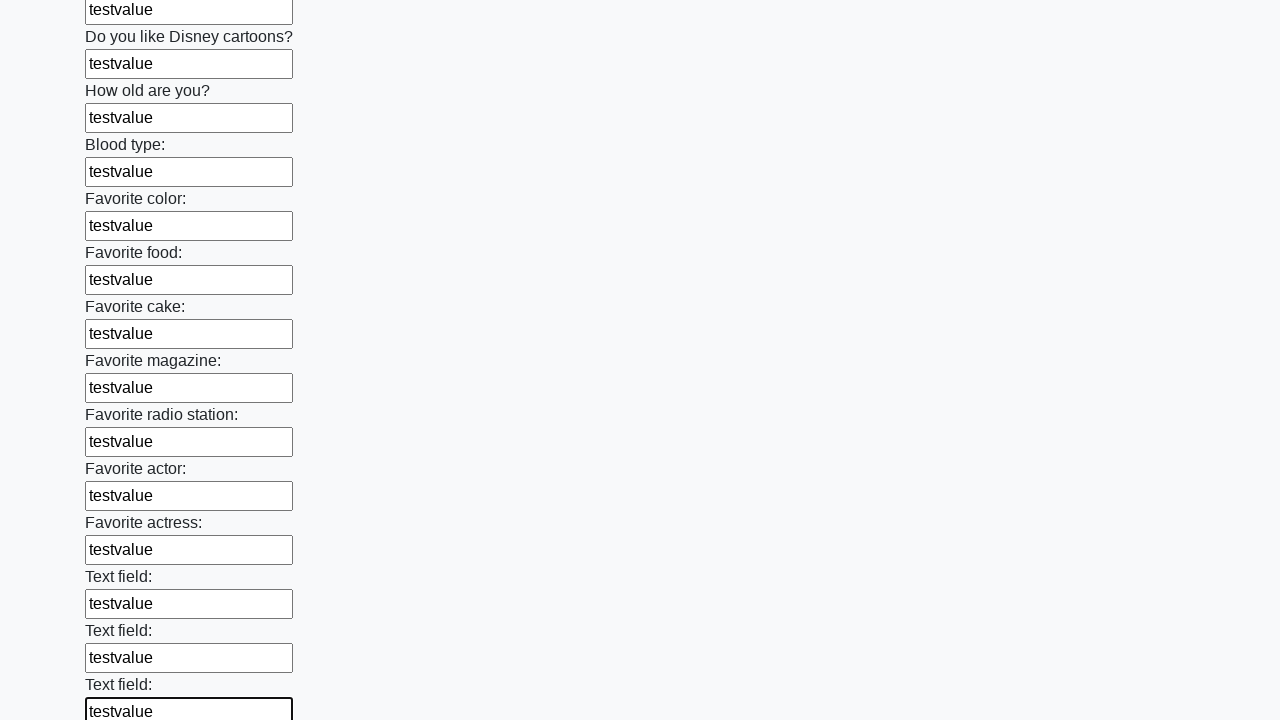

Filled input field with 'testvalue' on input >> nth=29
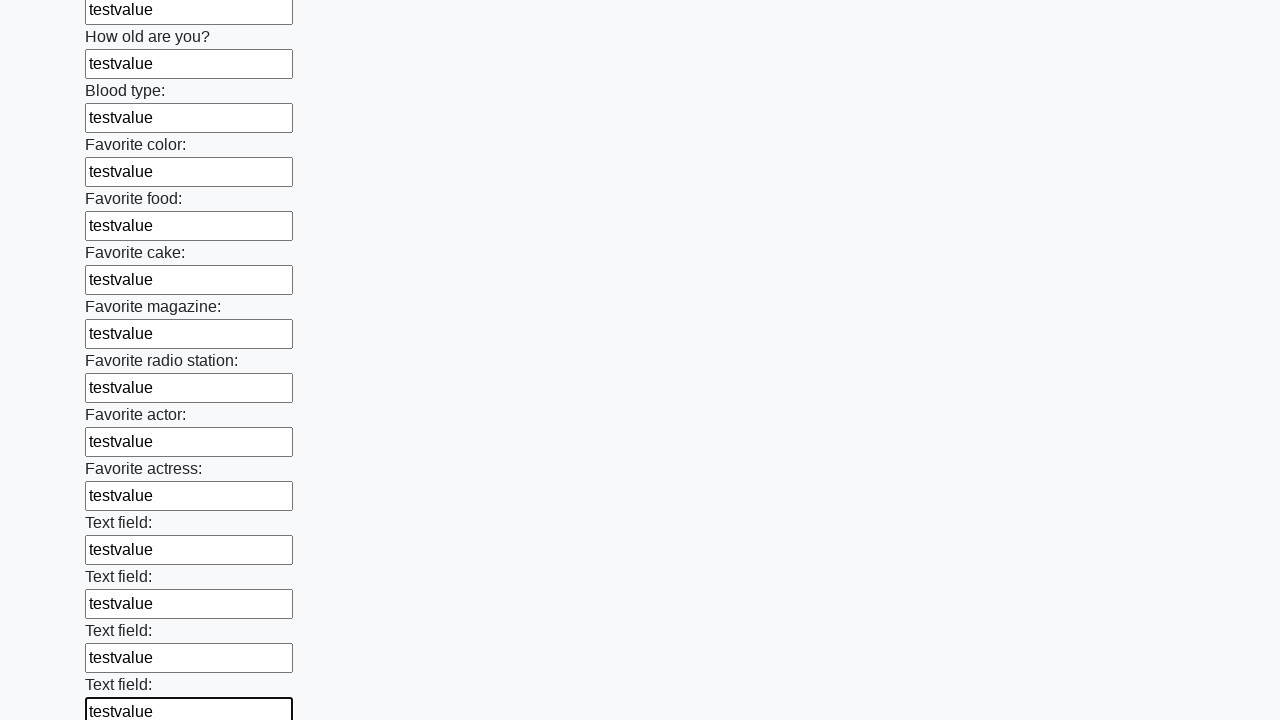

Filled input field with 'testvalue' on input >> nth=30
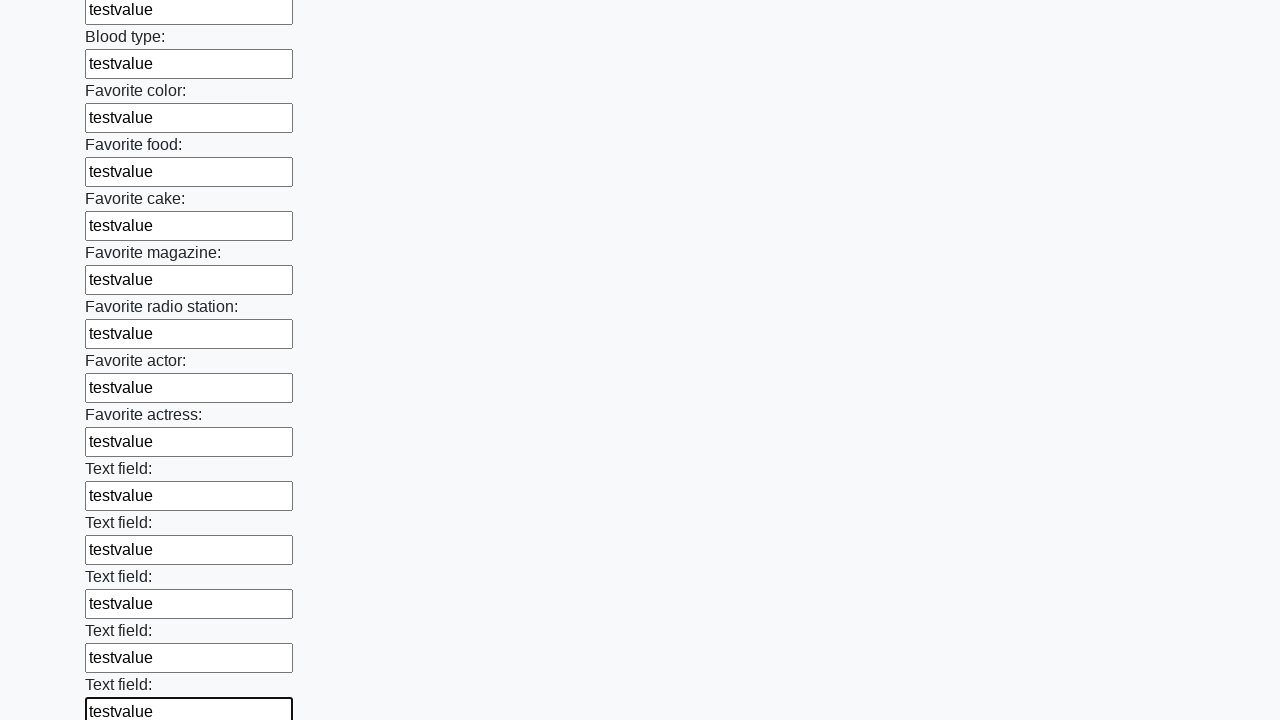

Filled input field with 'testvalue' on input >> nth=31
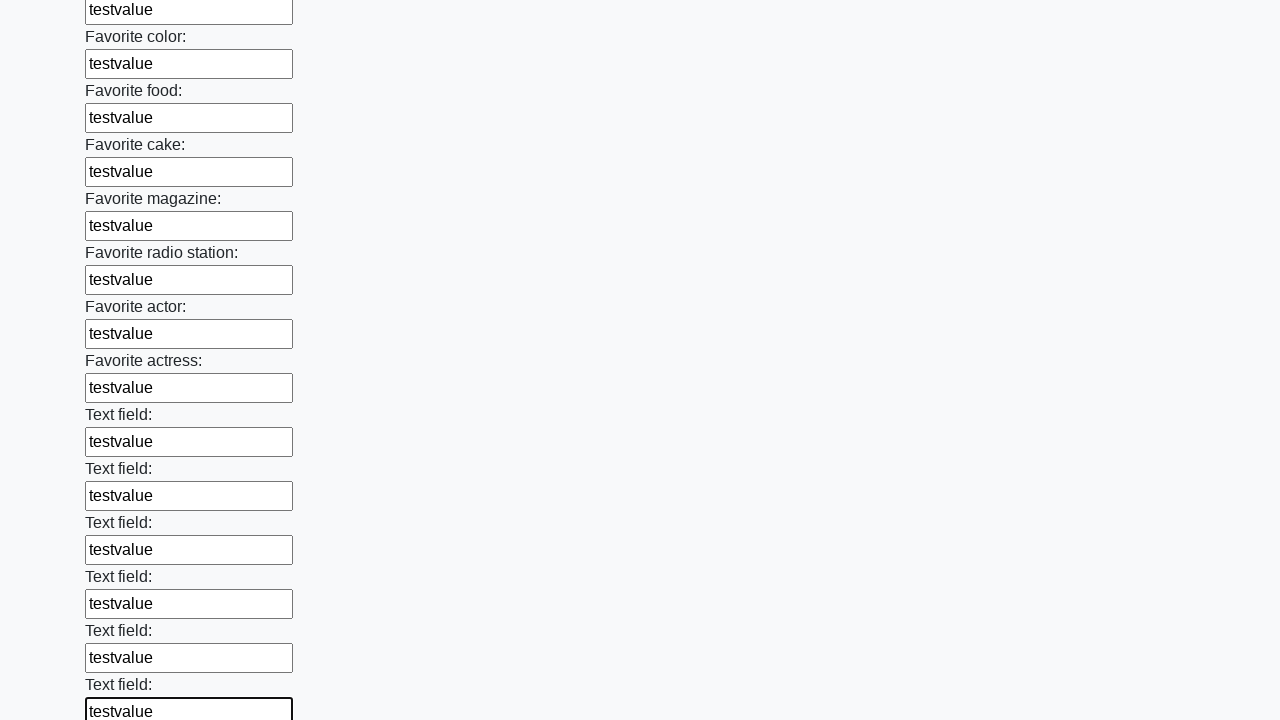

Filled input field with 'testvalue' on input >> nth=32
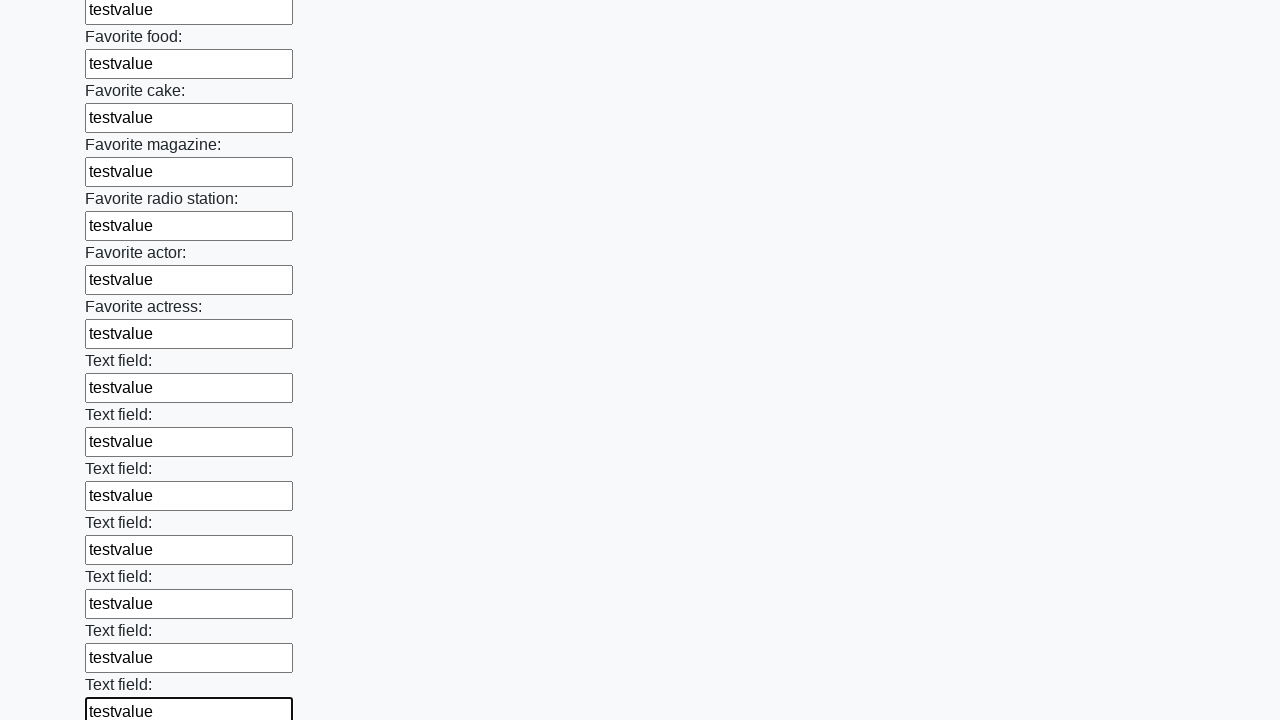

Filled input field with 'testvalue' on input >> nth=33
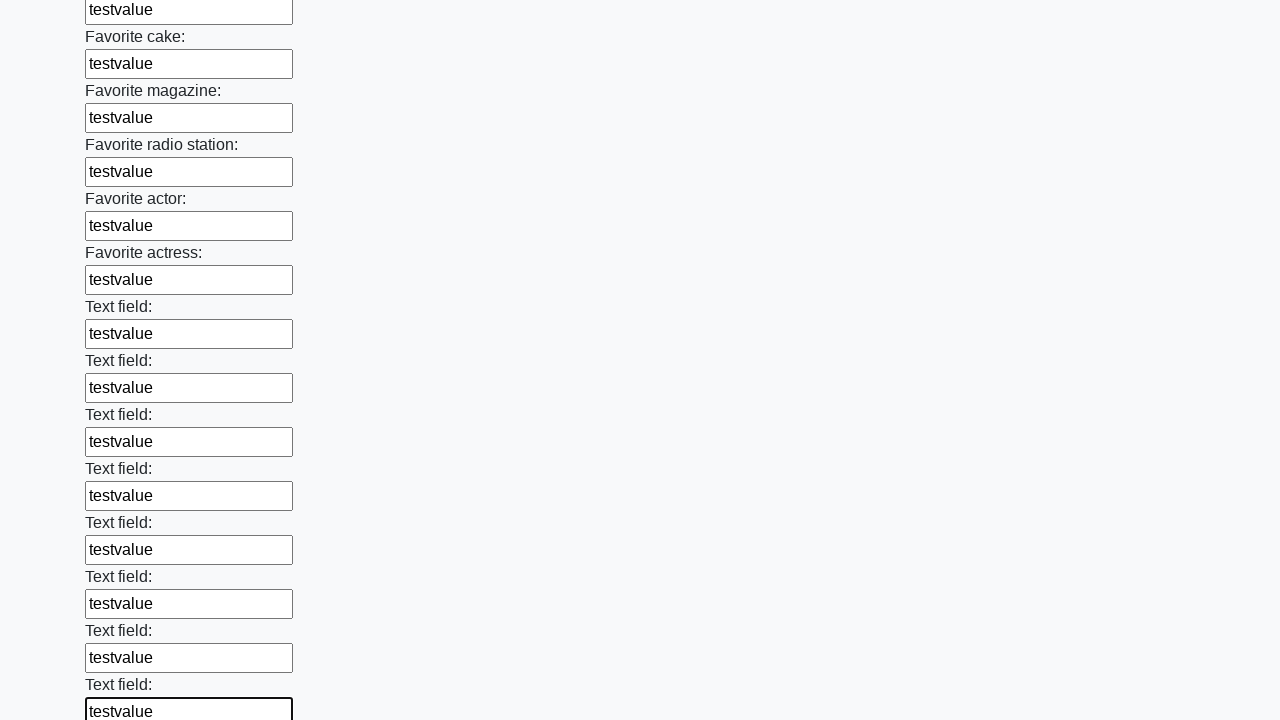

Filled input field with 'testvalue' on input >> nth=34
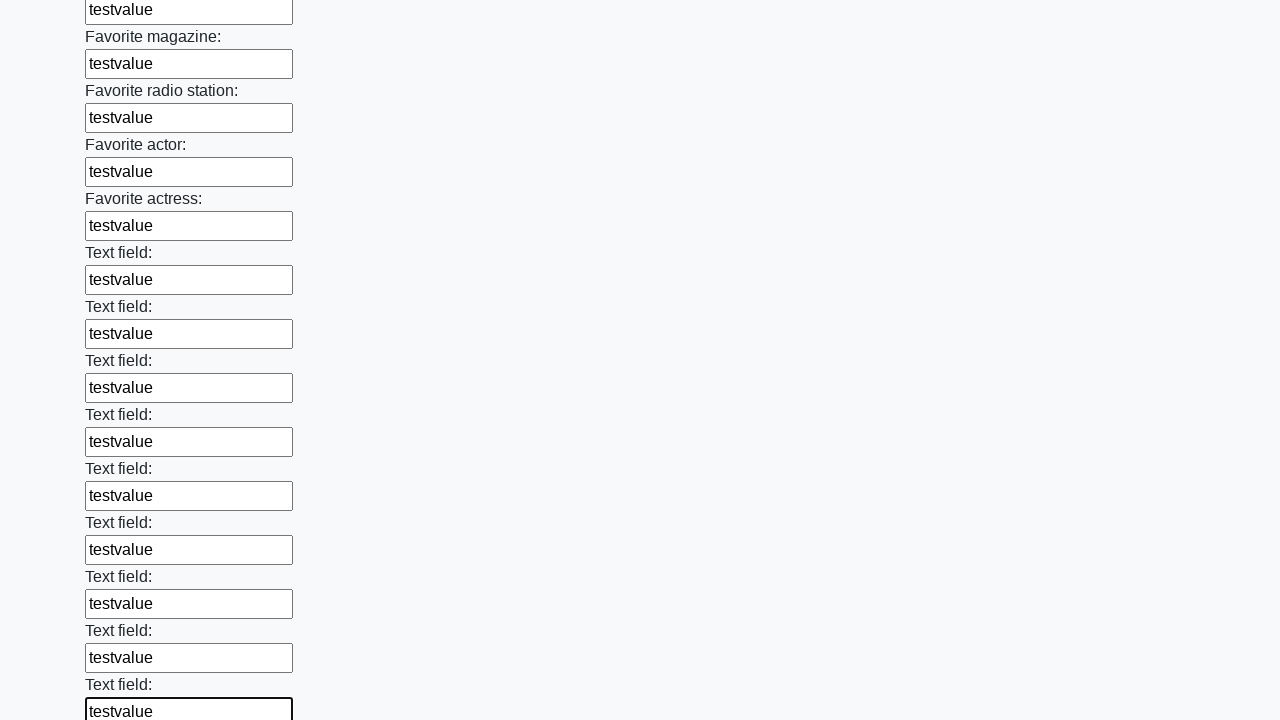

Filled input field with 'testvalue' on input >> nth=35
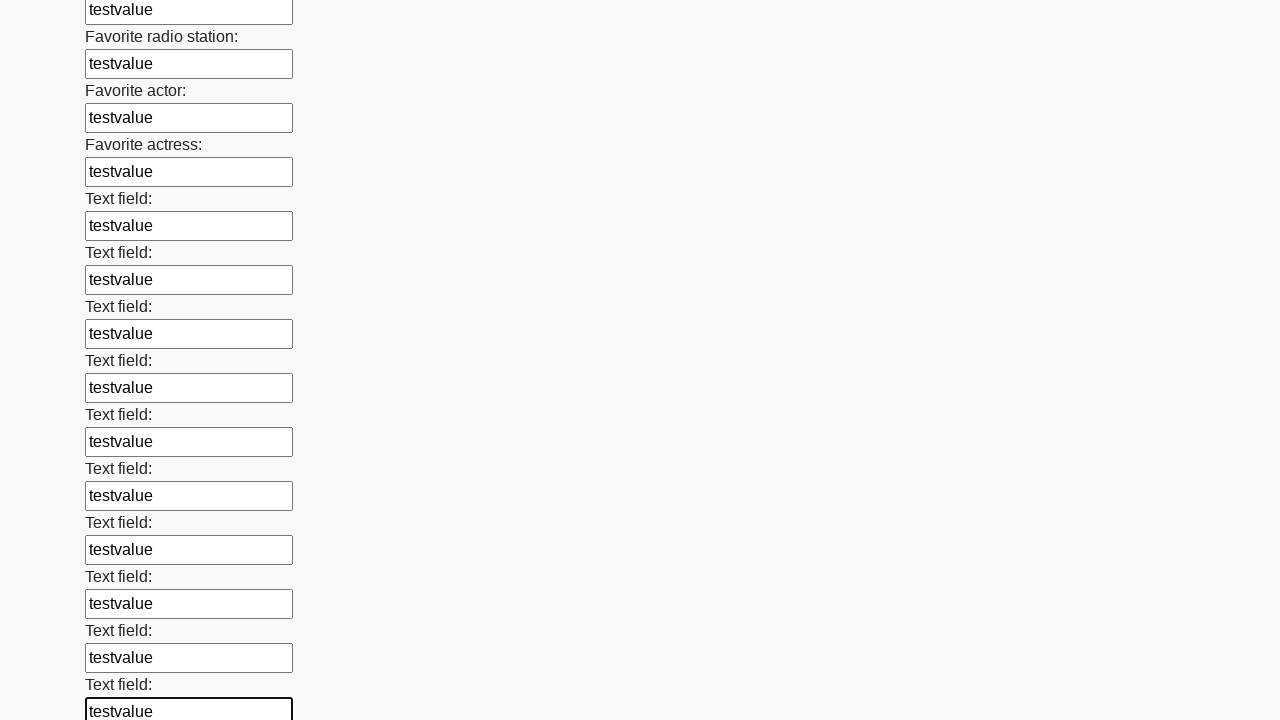

Filled input field with 'testvalue' on input >> nth=36
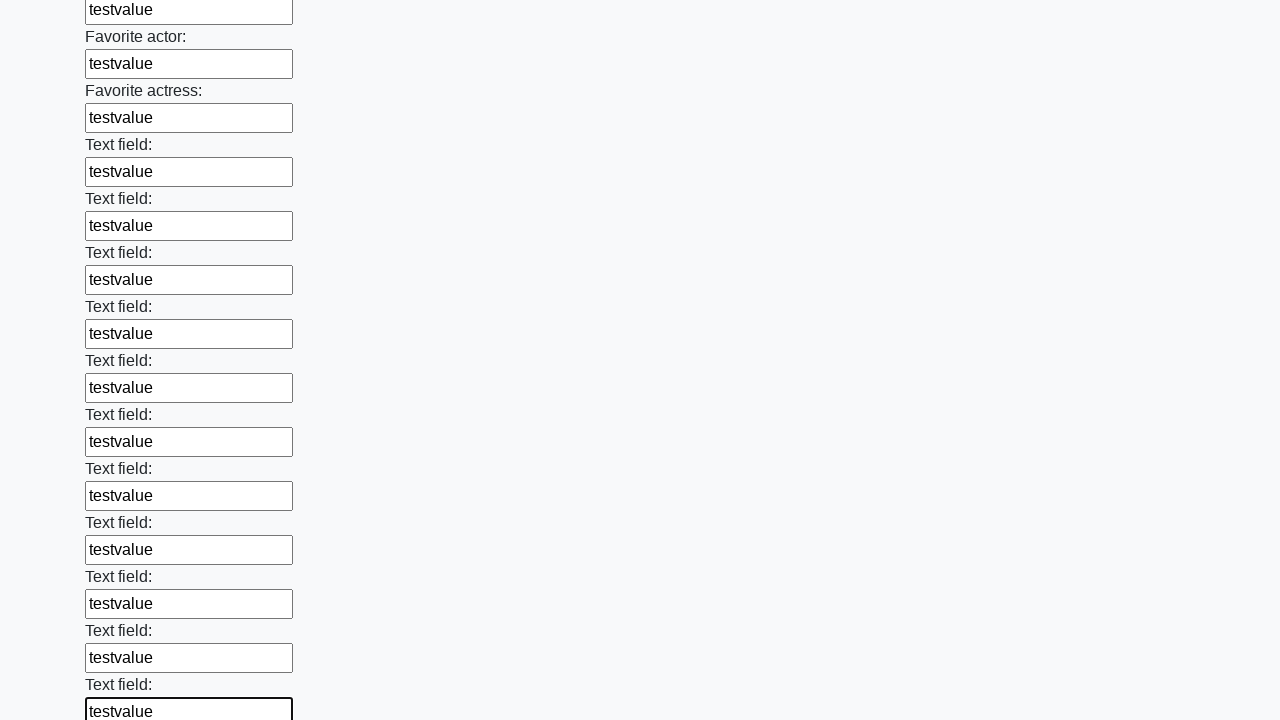

Filled input field with 'testvalue' on input >> nth=37
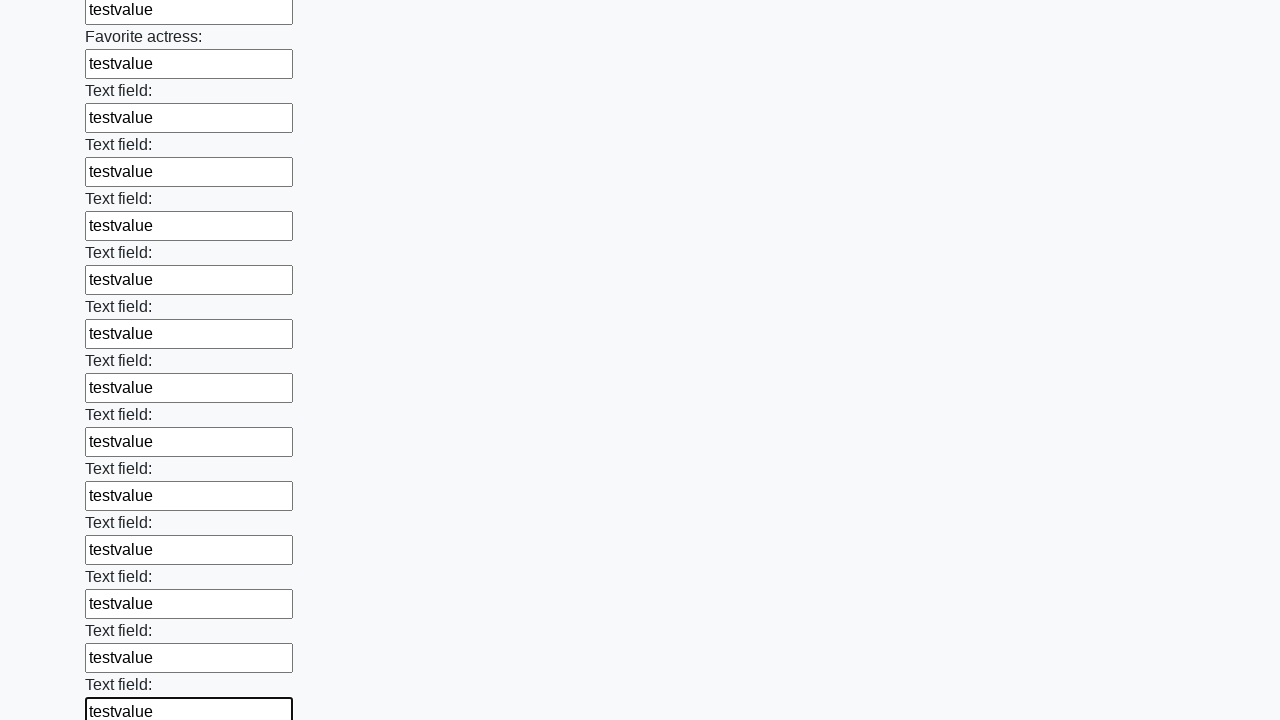

Filled input field with 'testvalue' on input >> nth=38
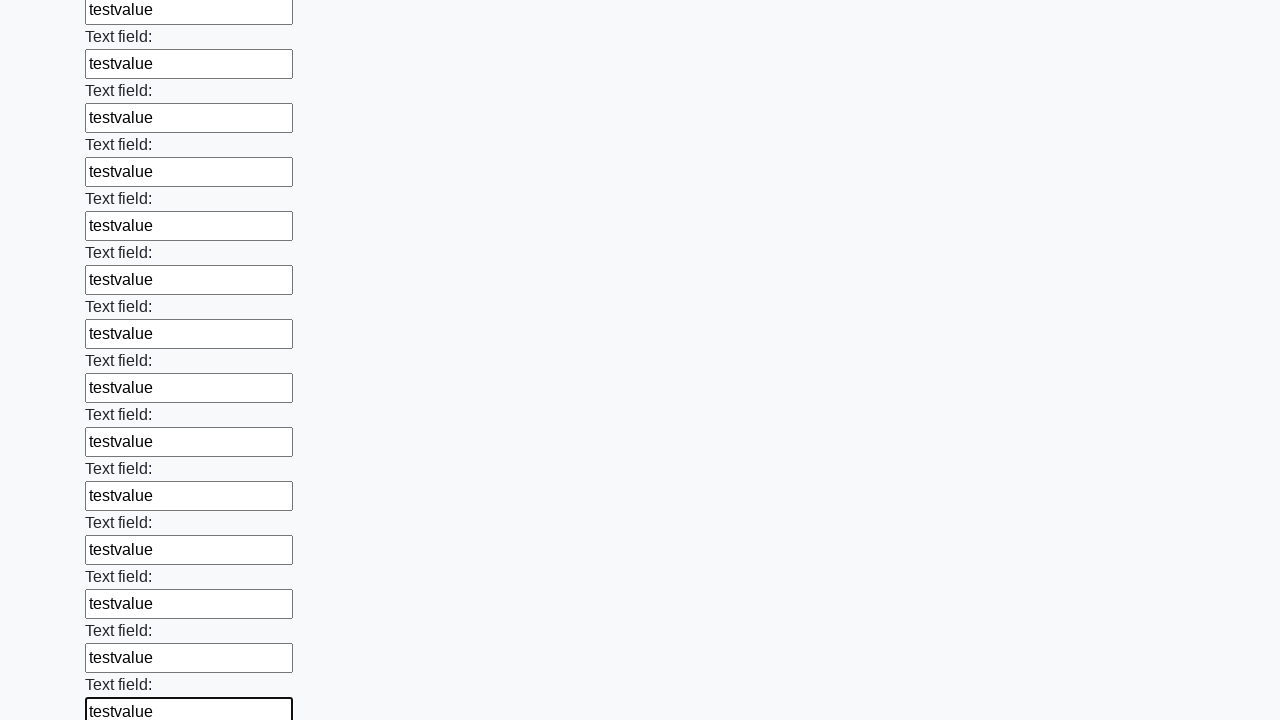

Filled input field with 'testvalue' on input >> nth=39
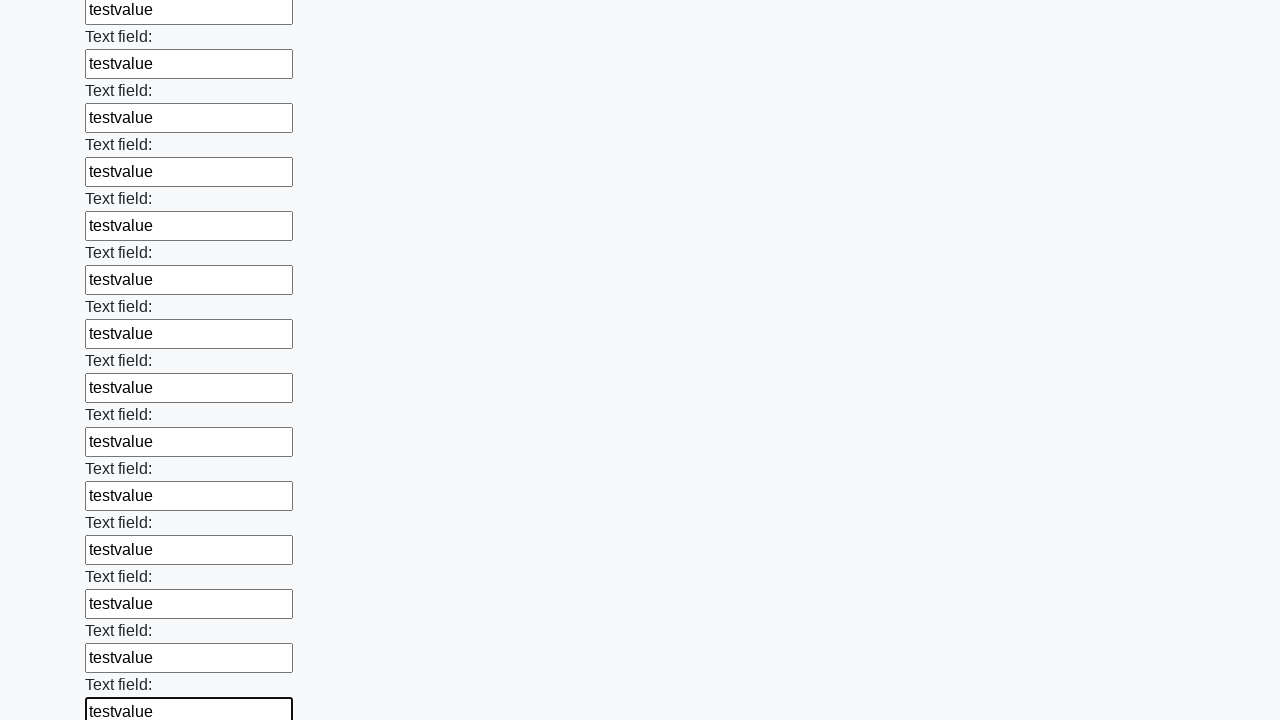

Filled input field with 'testvalue' on input >> nth=40
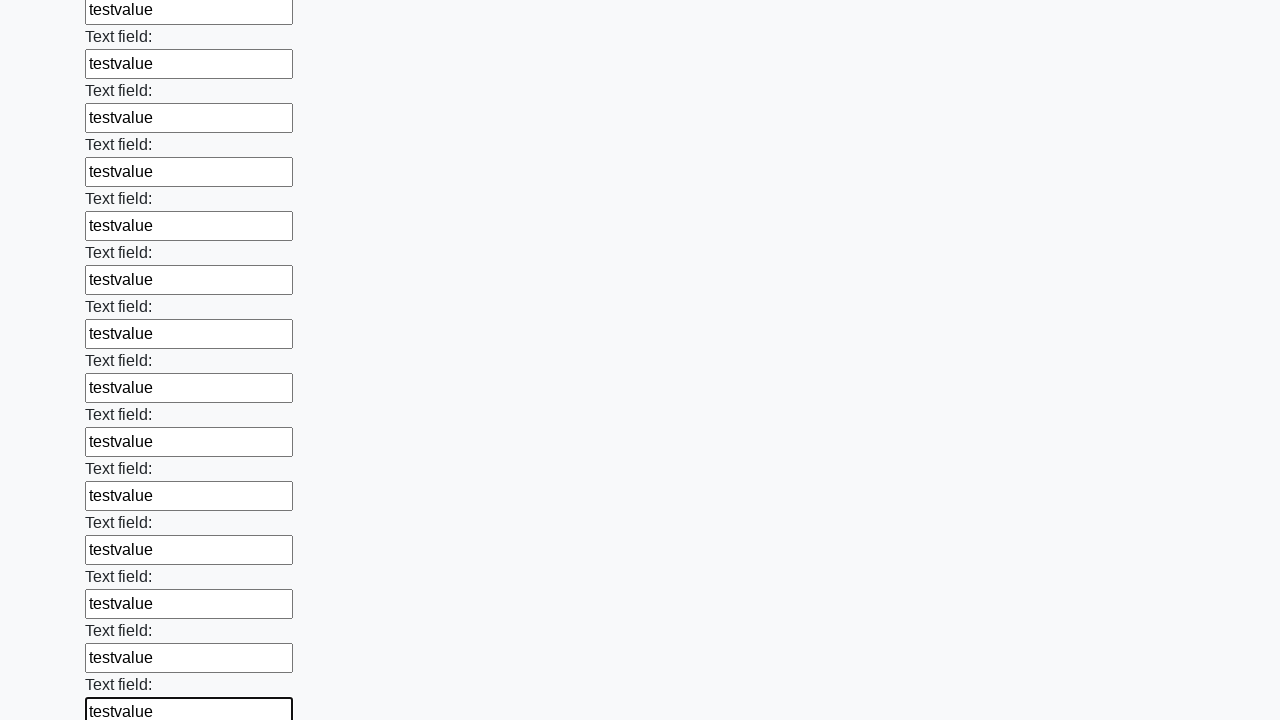

Filled input field with 'testvalue' on input >> nth=41
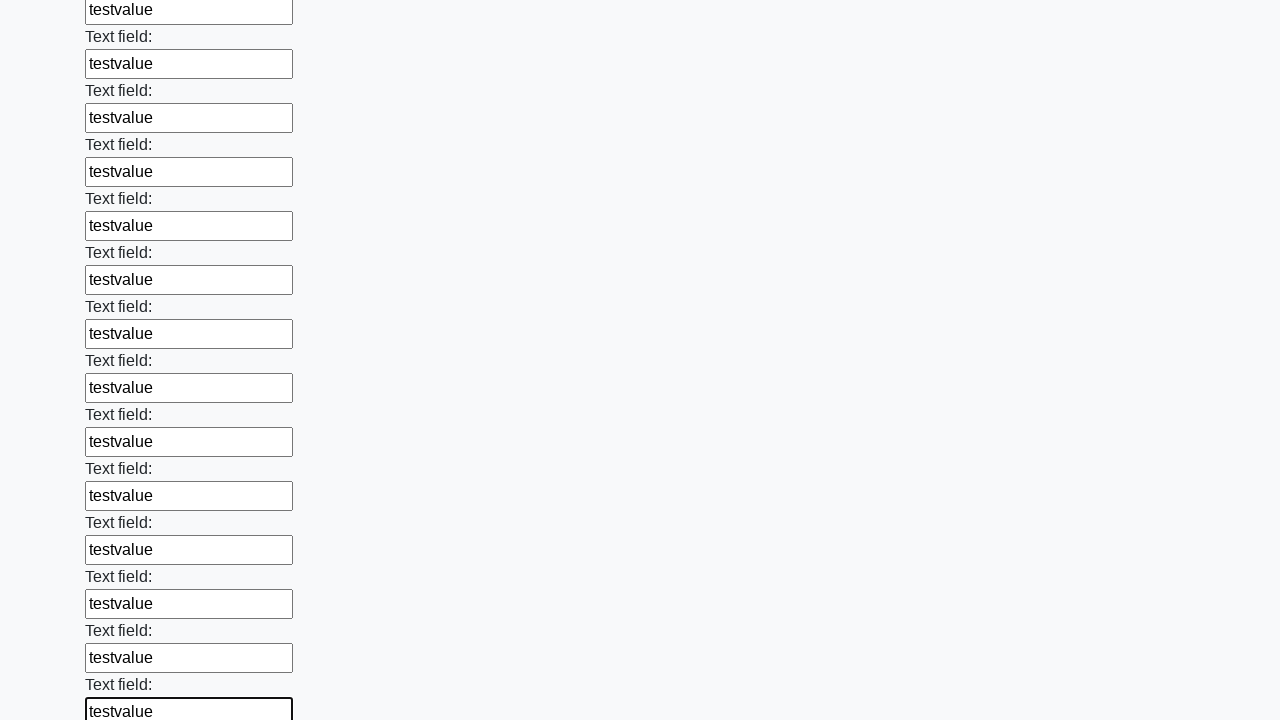

Filled input field with 'testvalue' on input >> nth=42
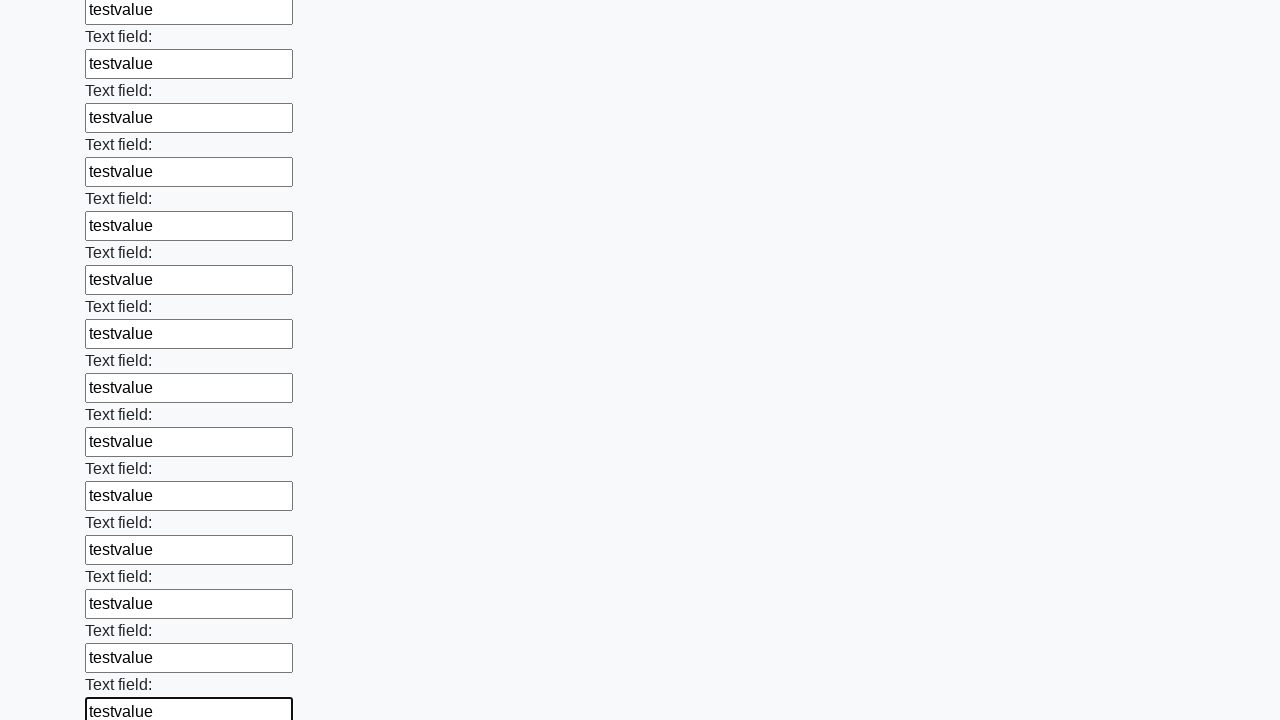

Filled input field with 'testvalue' on input >> nth=43
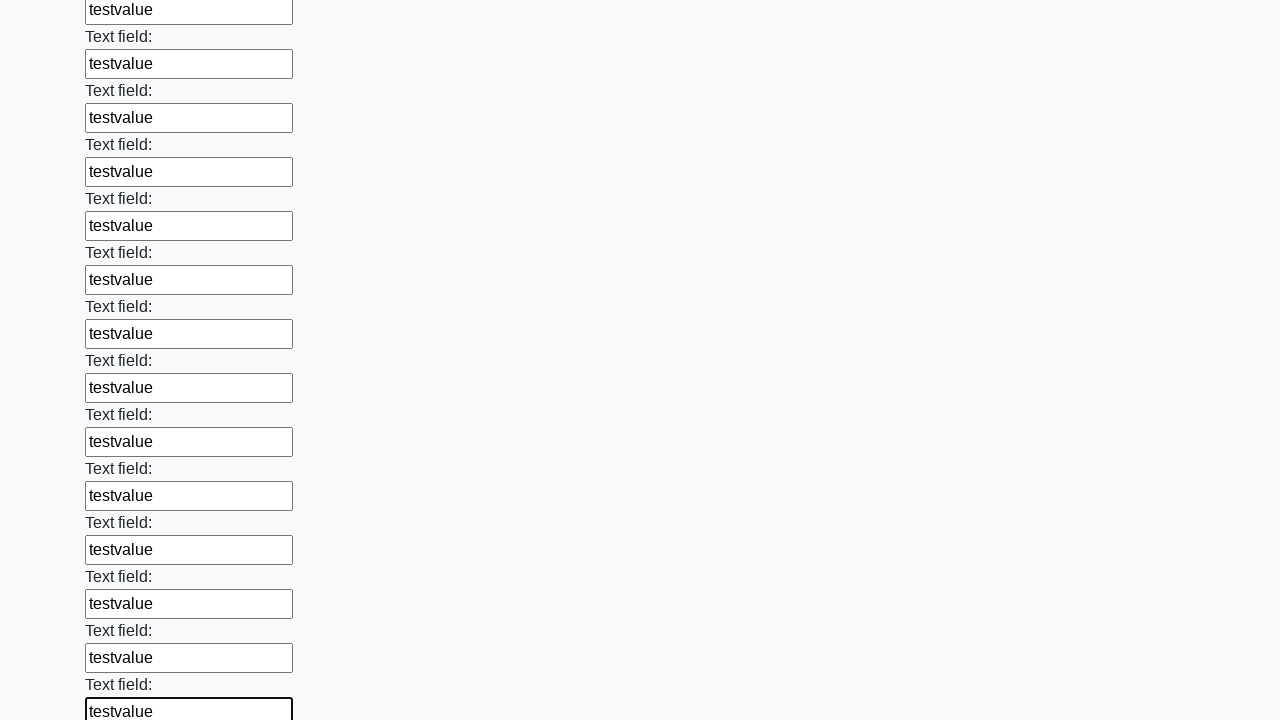

Filled input field with 'testvalue' on input >> nth=44
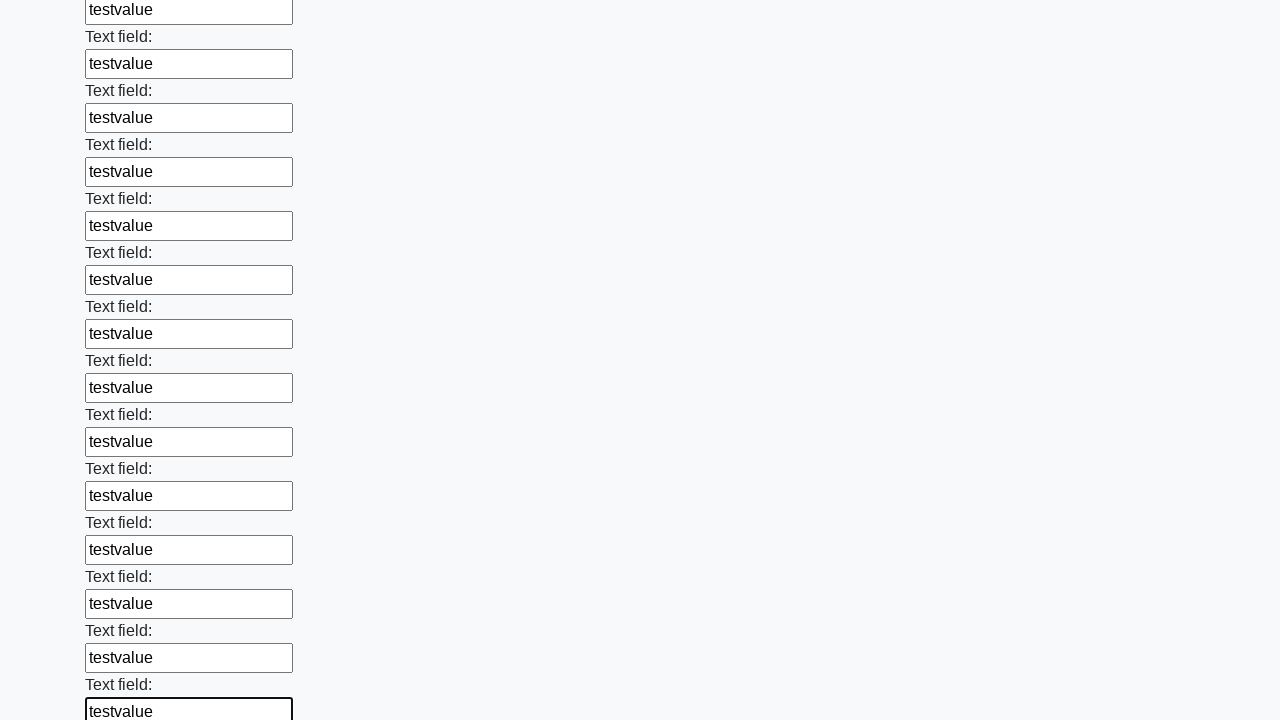

Filled input field with 'testvalue' on input >> nth=45
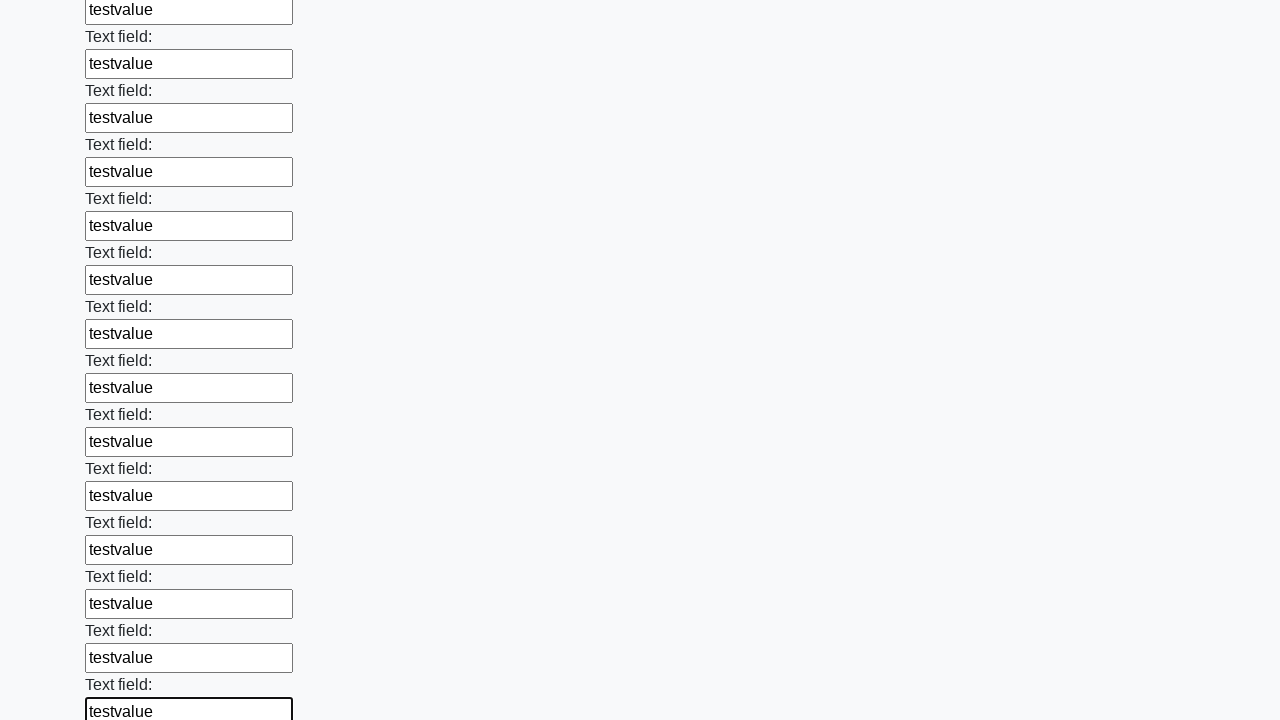

Filled input field with 'testvalue' on input >> nth=46
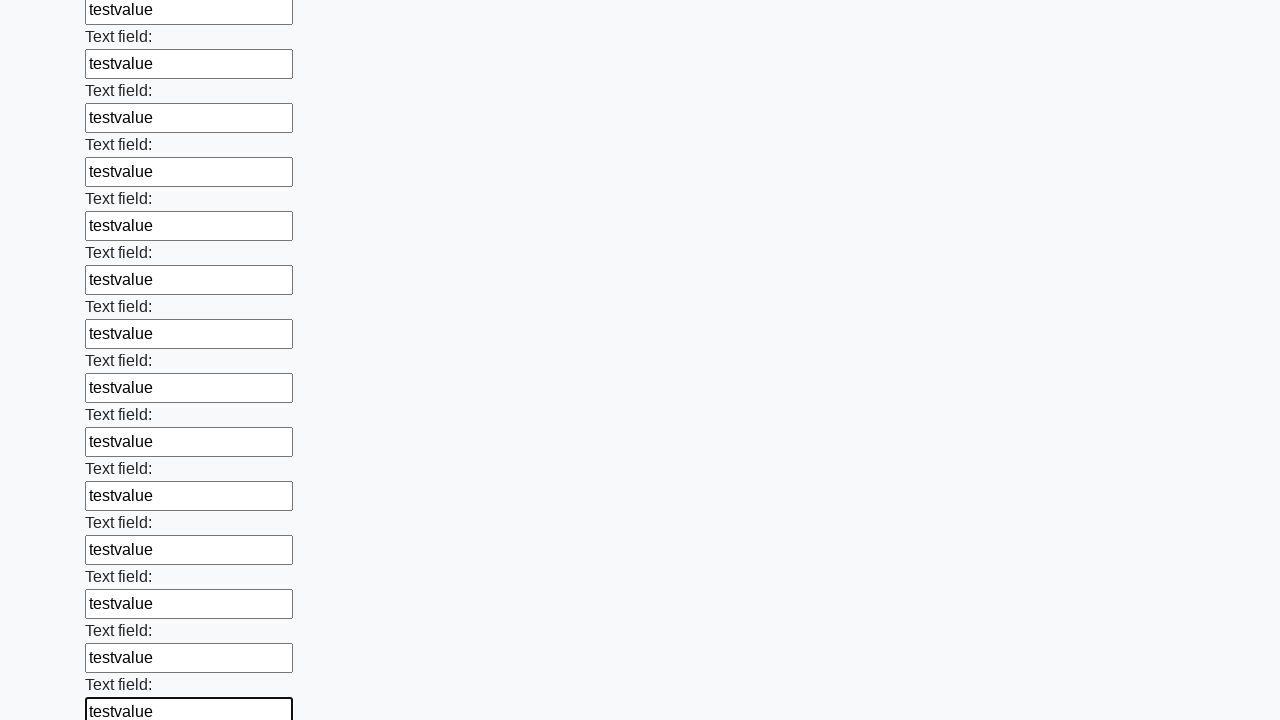

Filled input field with 'testvalue' on input >> nth=47
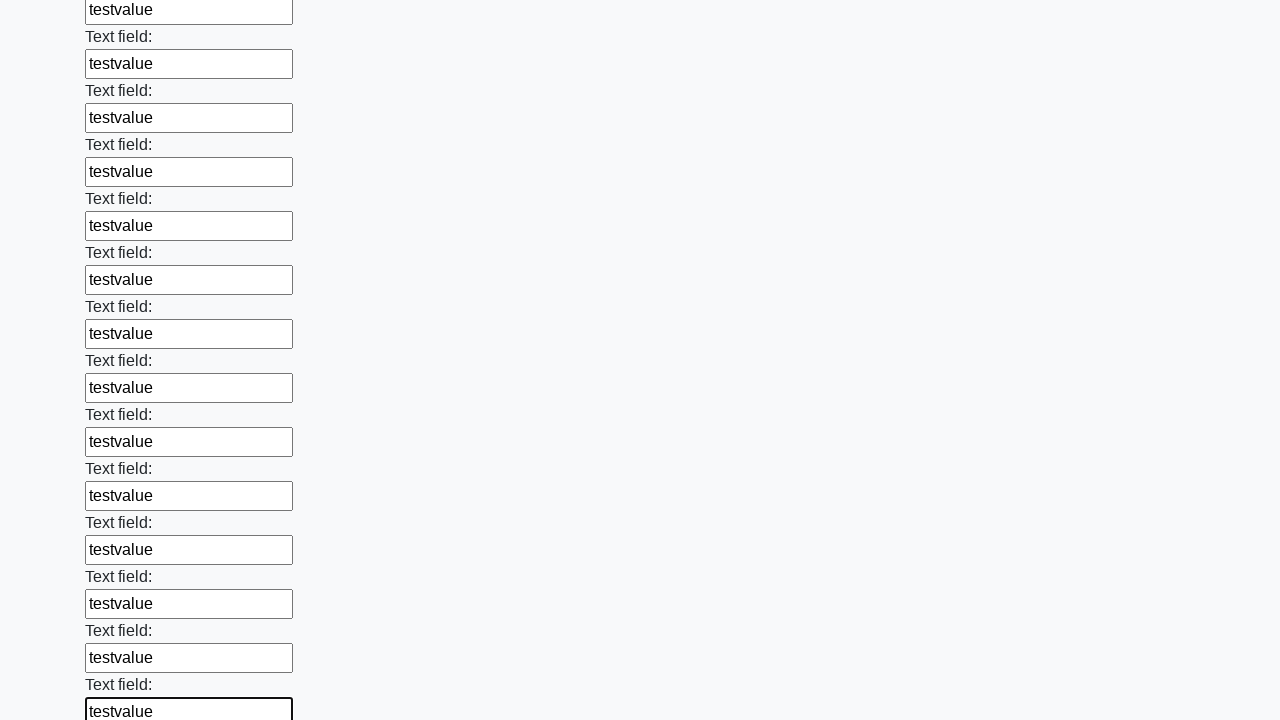

Filled input field with 'testvalue' on input >> nth=48
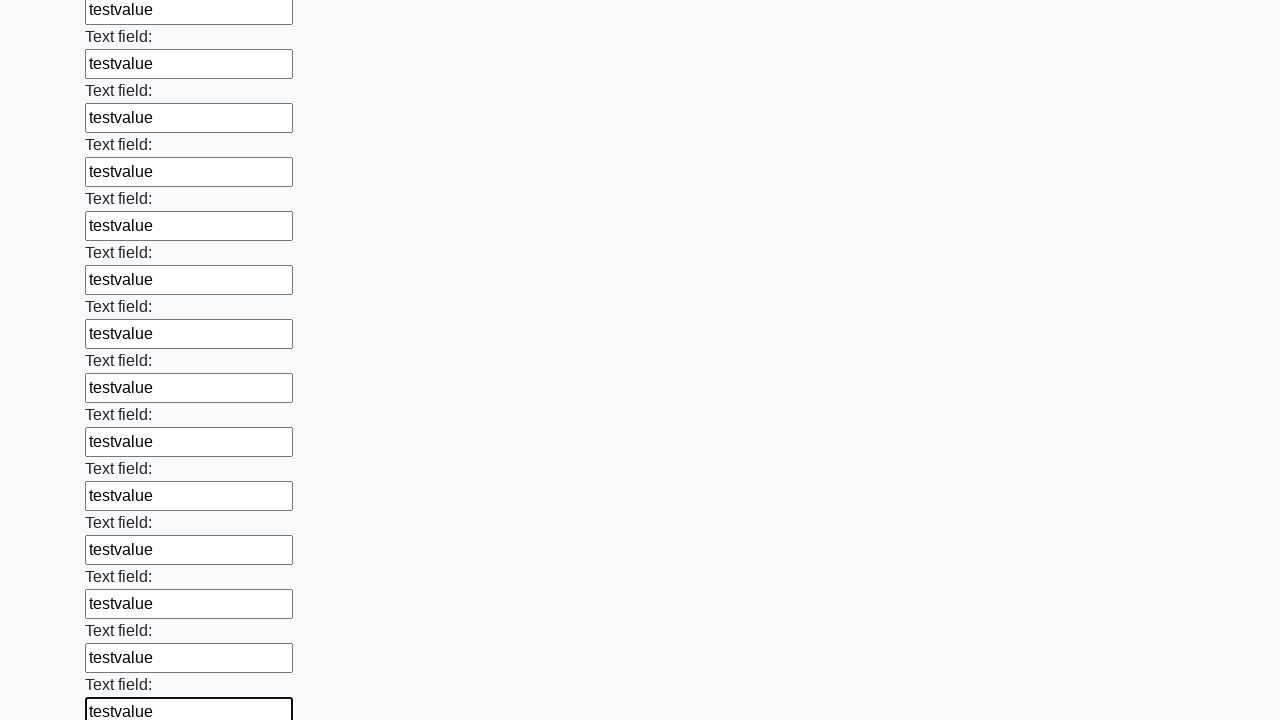

Filled input field with 'testvalue' on input >> nth=49
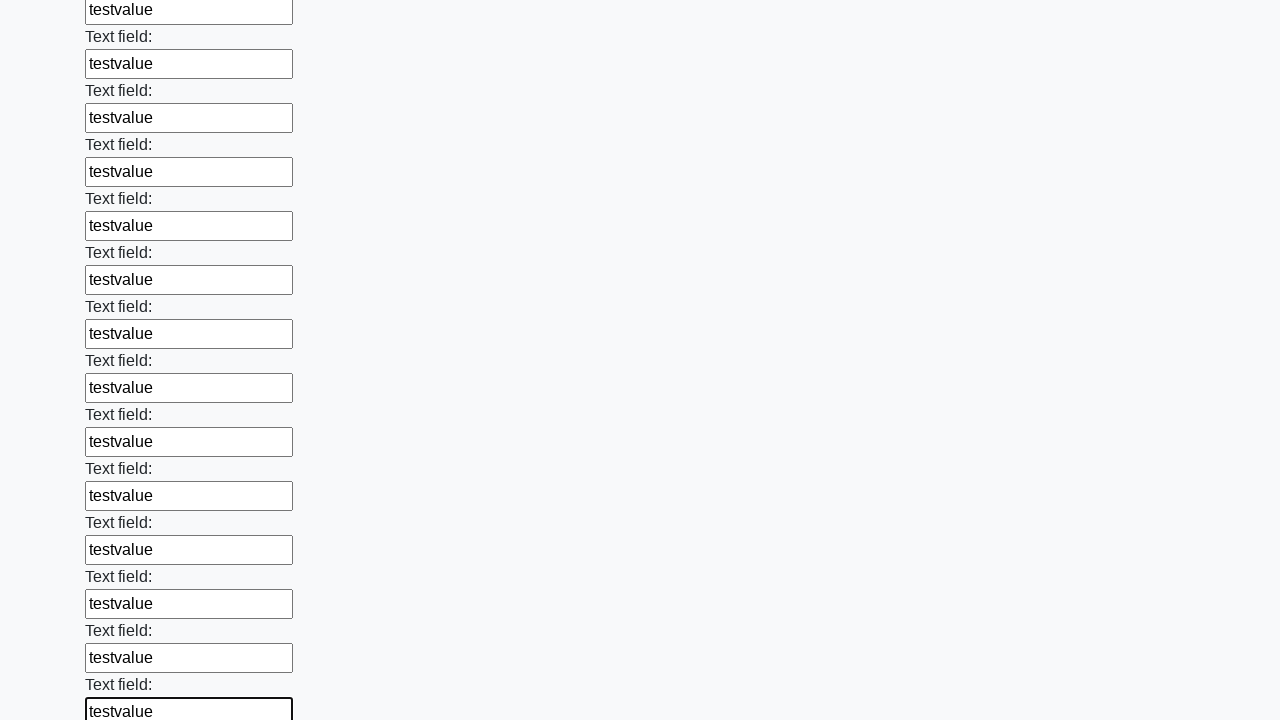

Filled input field with 'testvalue' on input >> nth=50
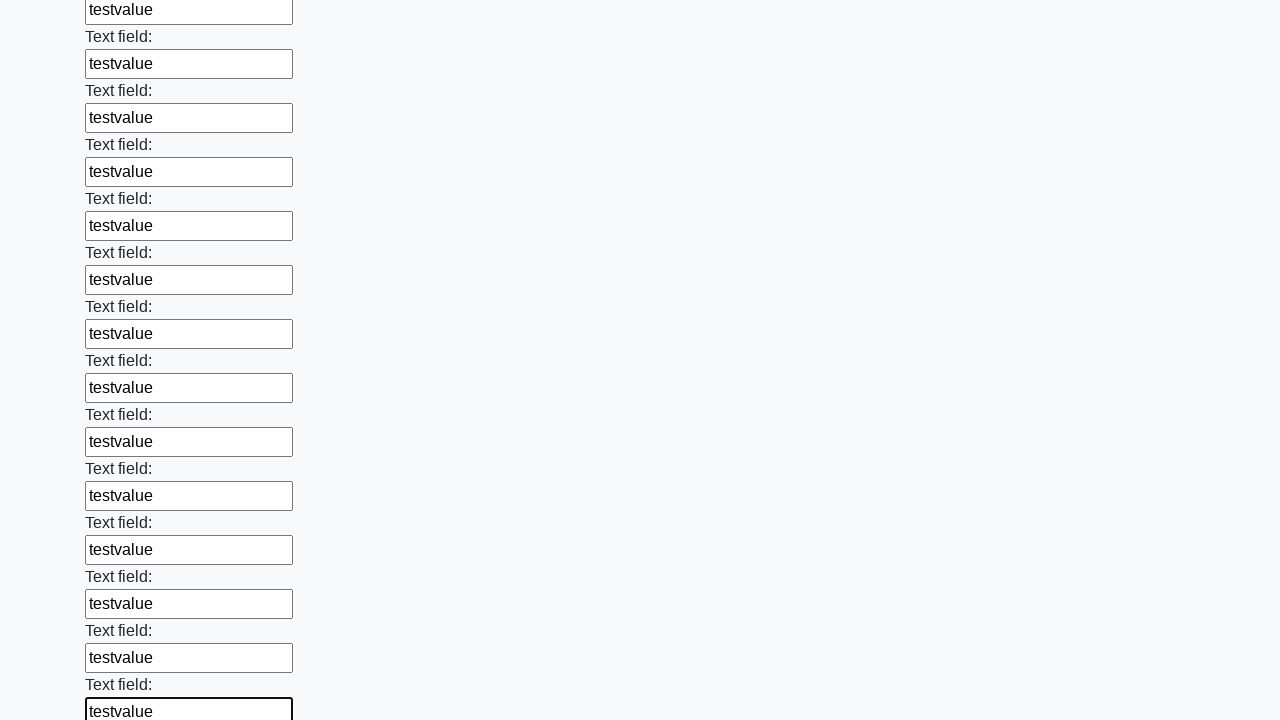

Filled input field with 'testvalue' on input >> nth=51
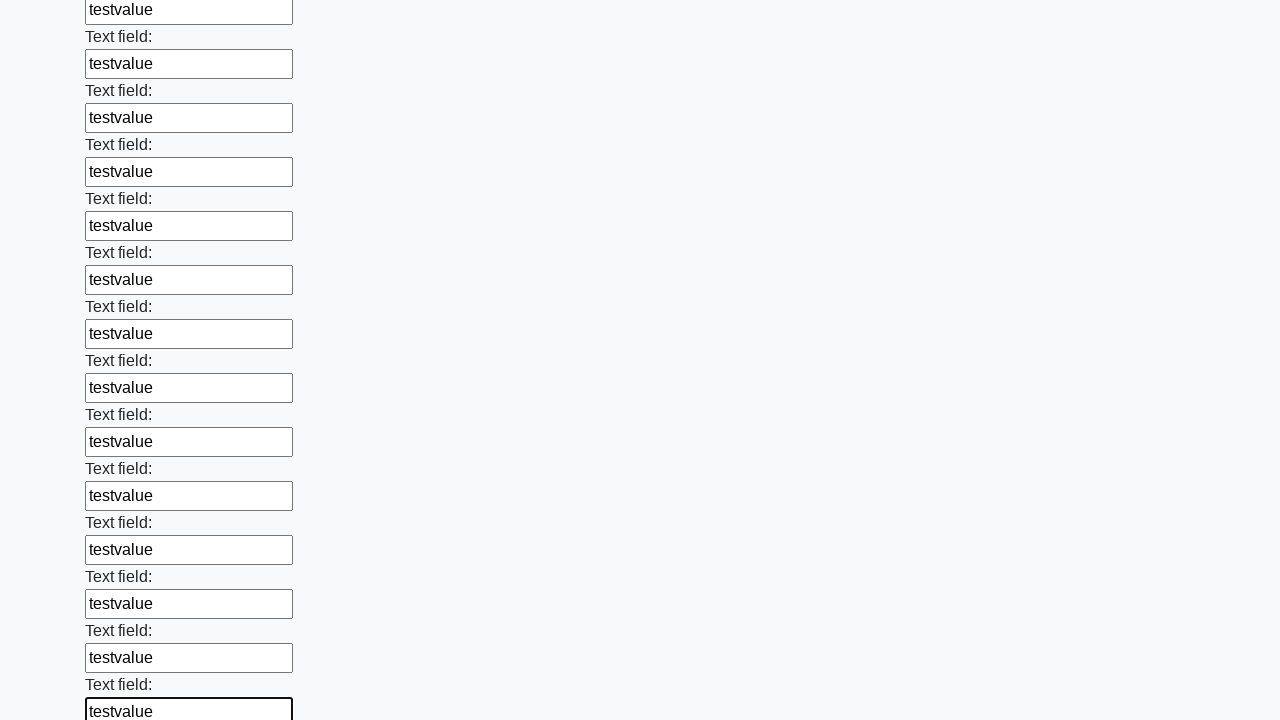

Filled input field with 'testvalue' on input >> nth=52
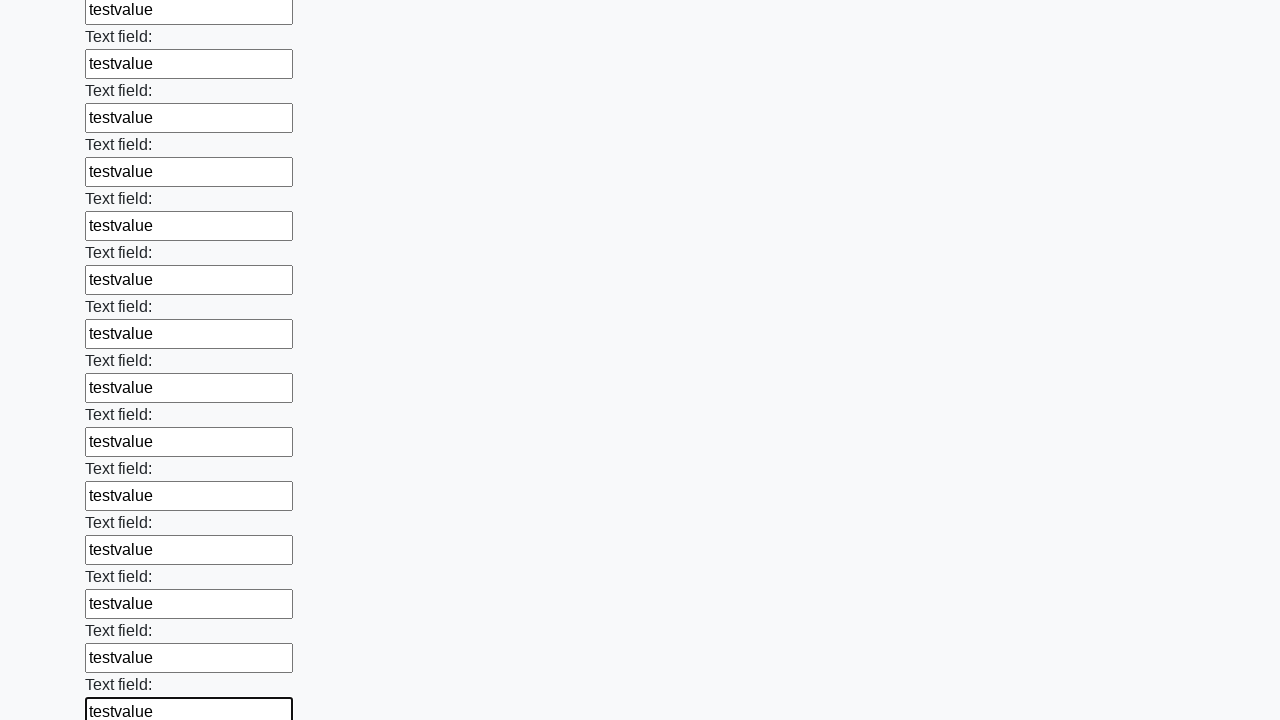

Filled input field with 'testvalue' on input >> nth=53
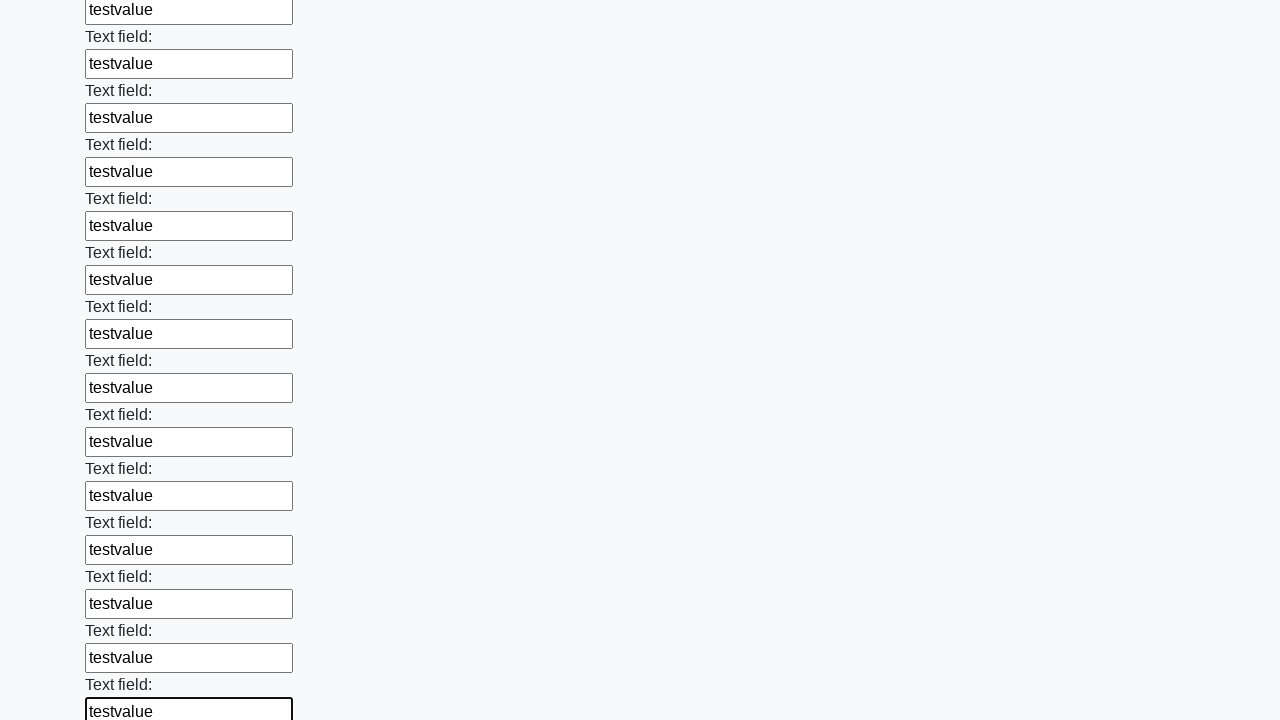

Filled input field with 'testvalue' on input >> nth=54
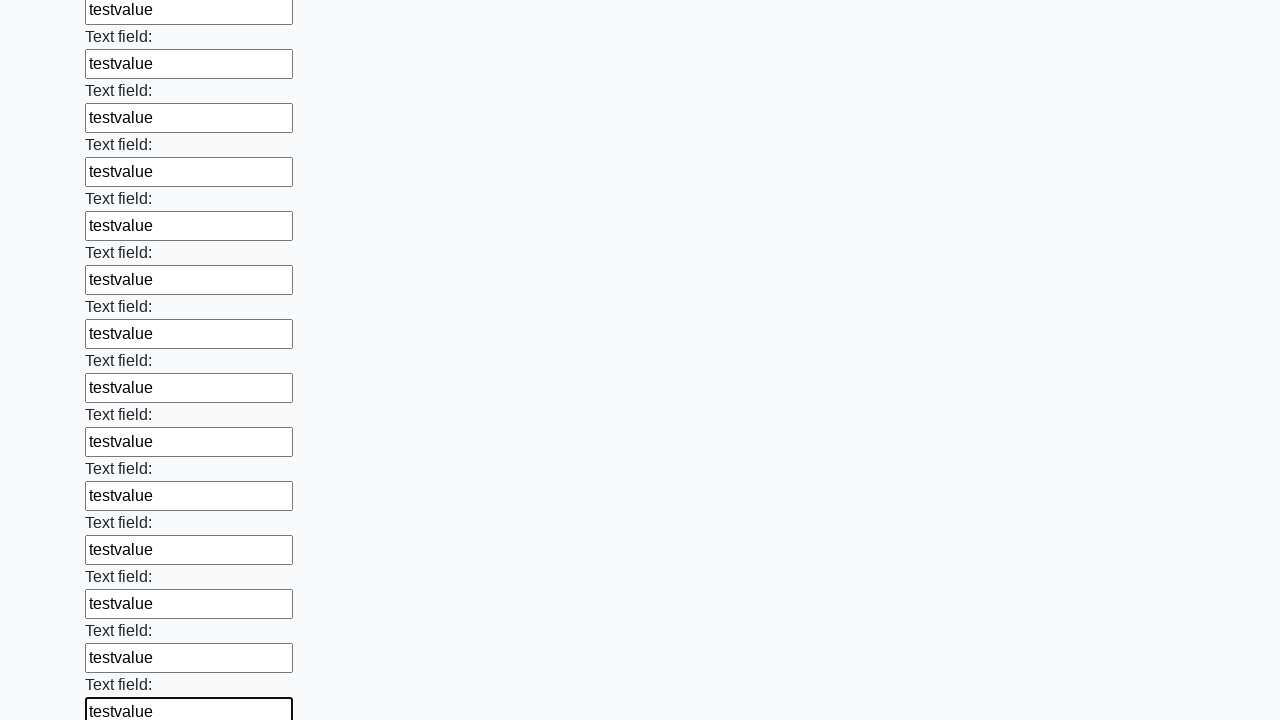

Filled input field with 'testvalue' on input >> nth=55
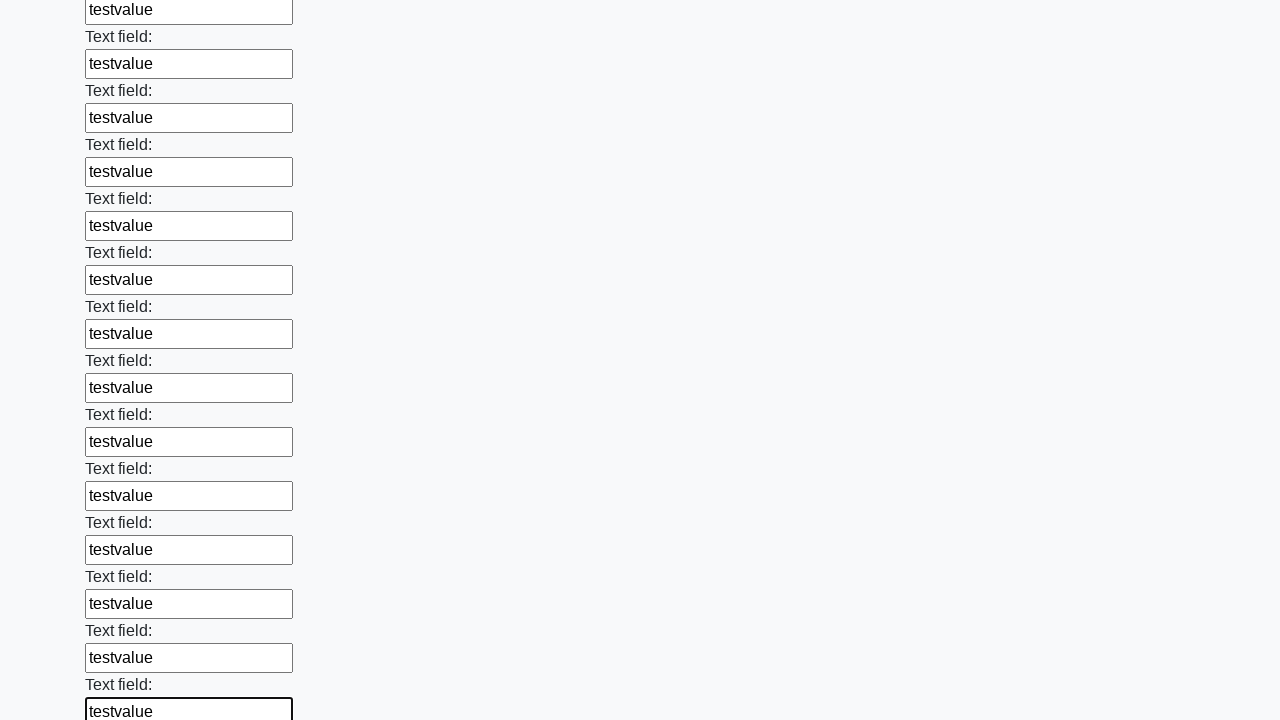

Filled input field with 'testvalue' on input >> nth=56
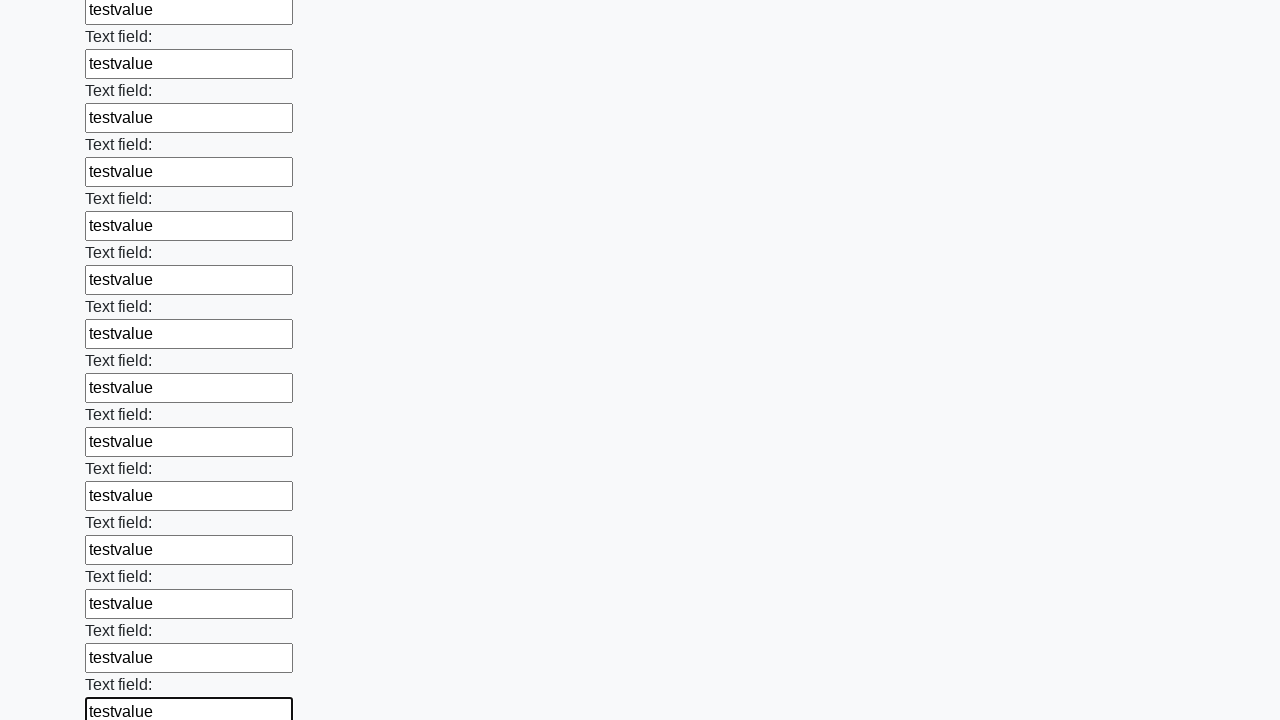

Filled input field with 'testvalue' on input >> nth=57
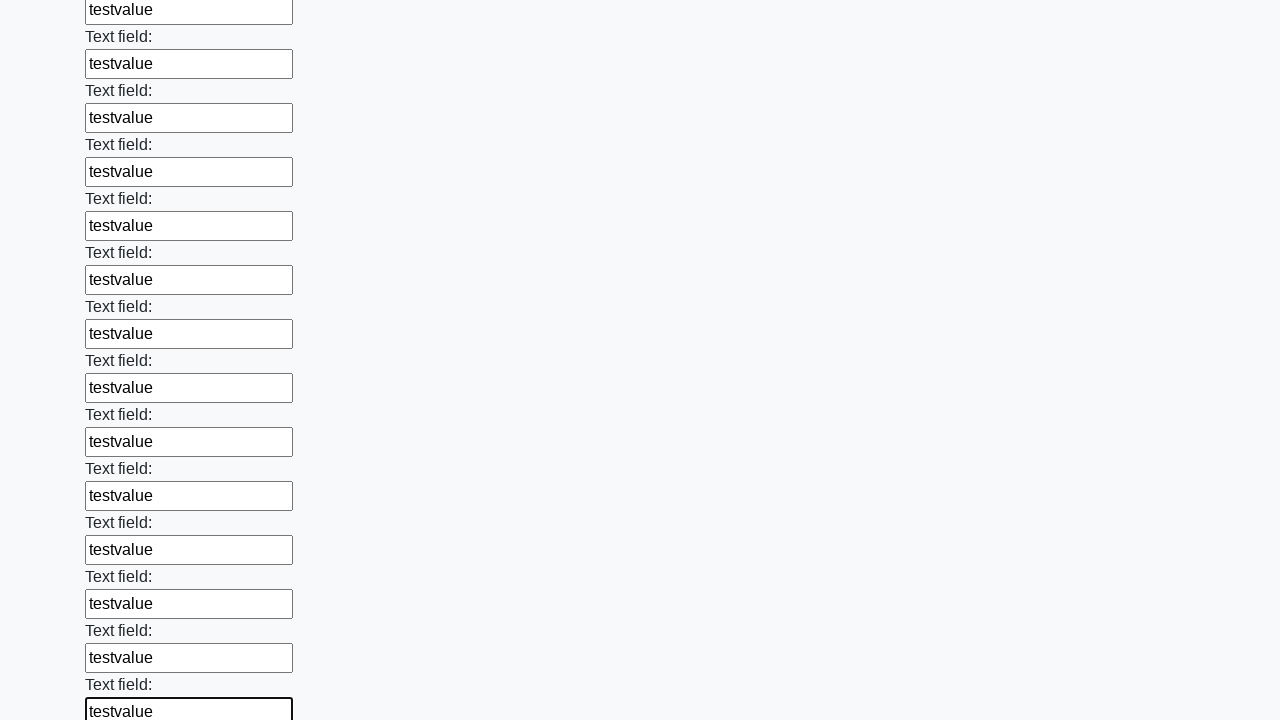

Filled input field with 'testvalue' on input >> nth=58
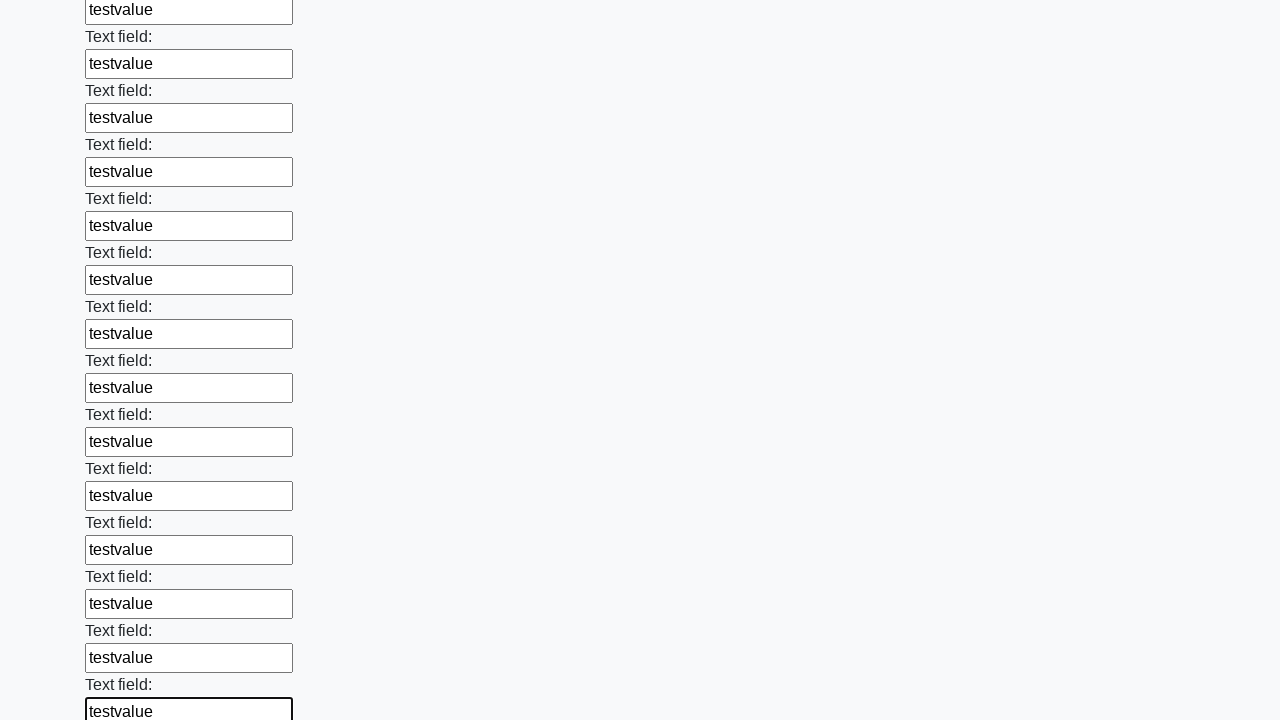

Filled input field with 'testvalue' on input >> nth=59
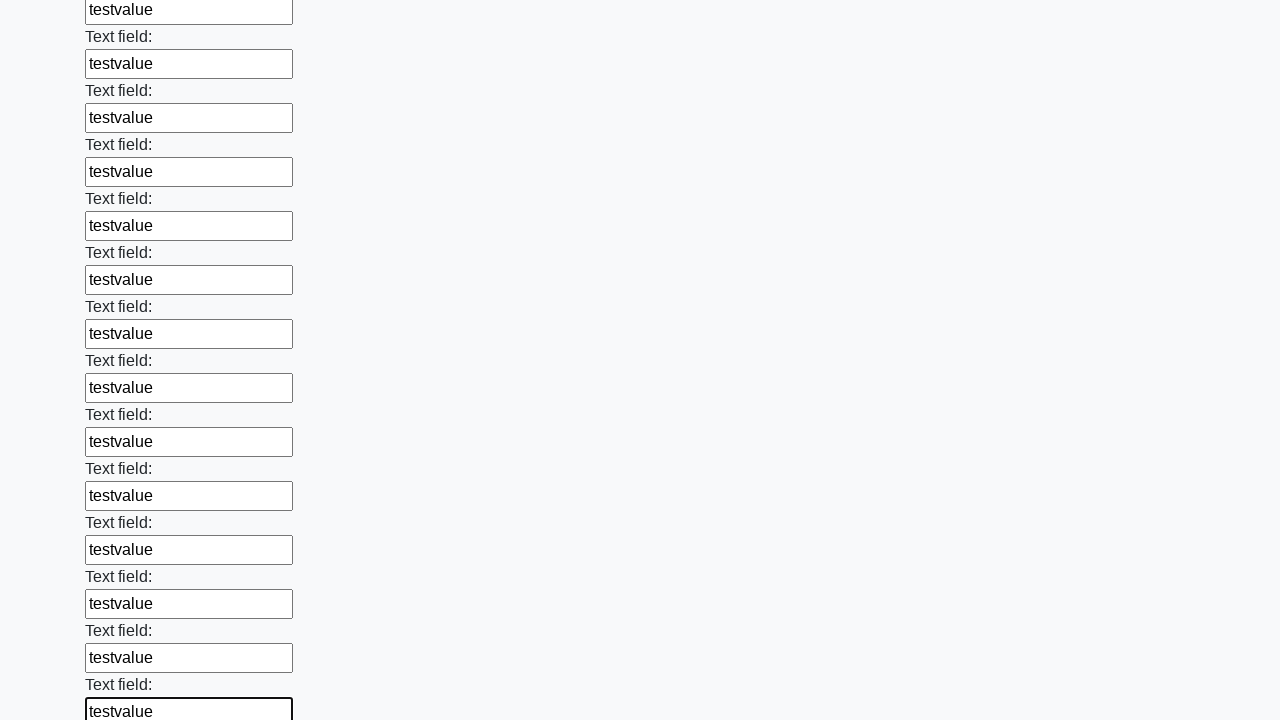

Filled input field with 'testvalue' on input >> nth=60
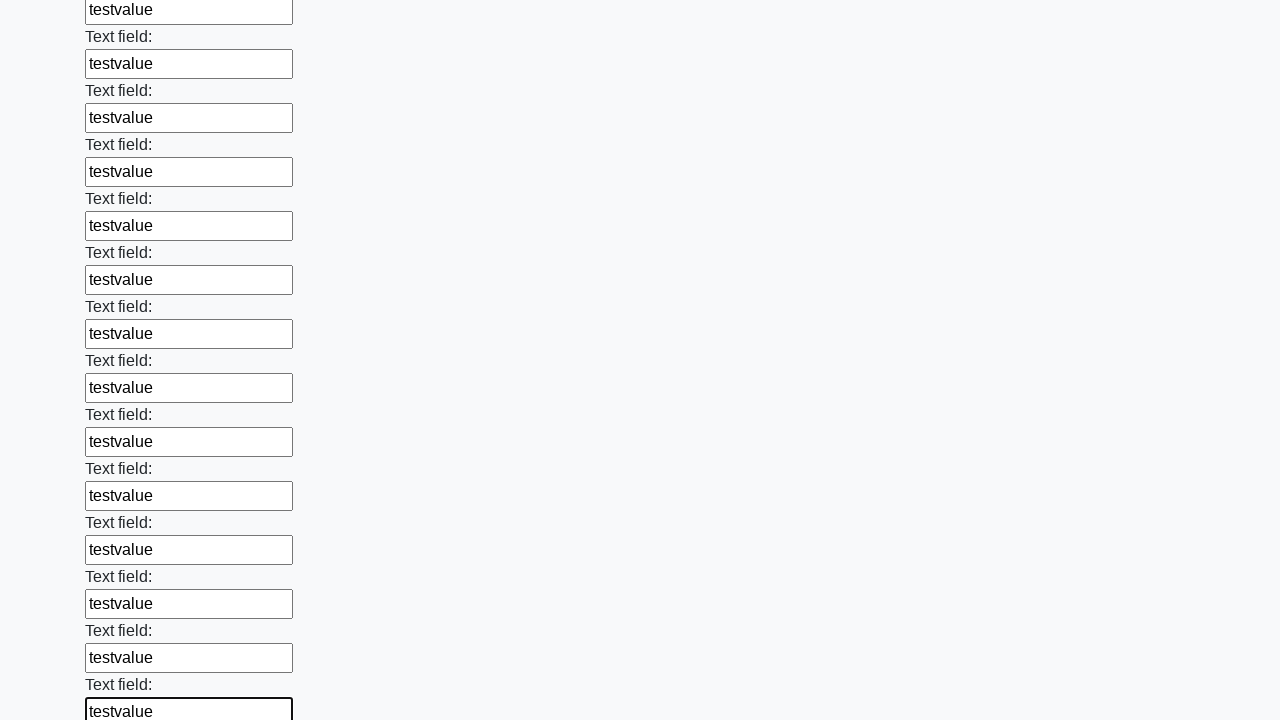

Filled input field with 'testvalue' on input >> nth=61
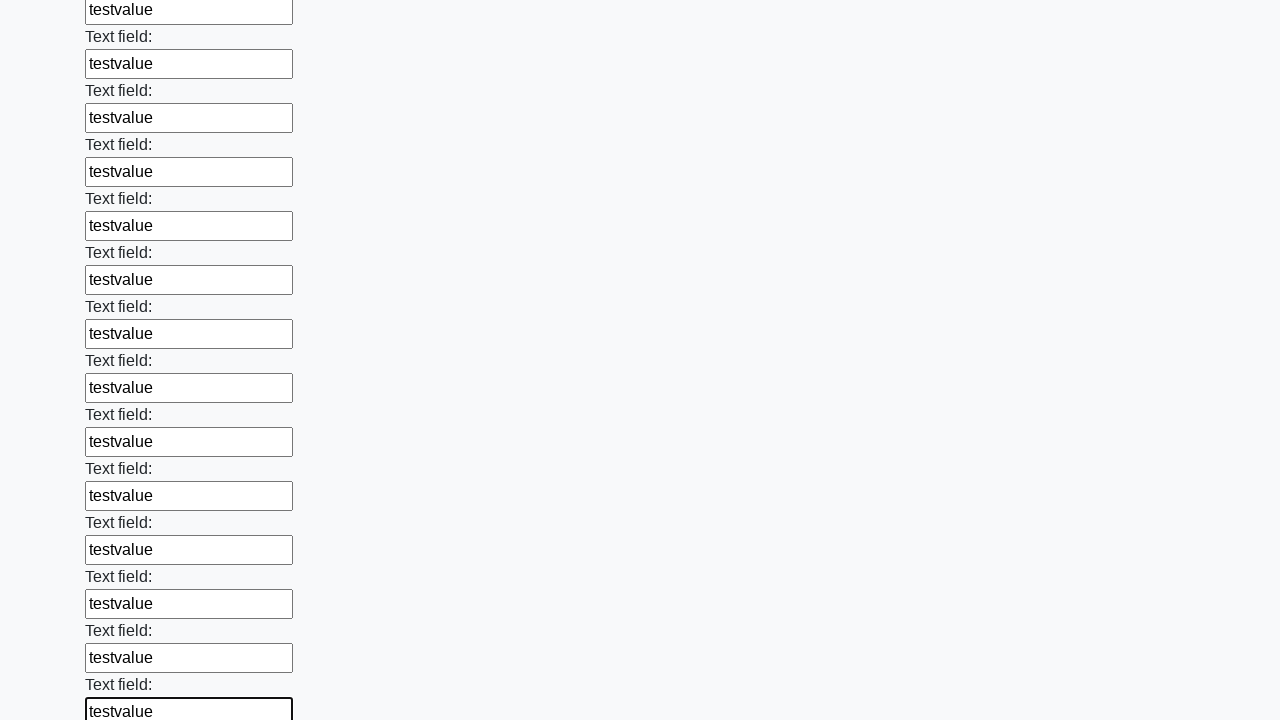

Filled input field with 'testvalue' on input >> nth=62
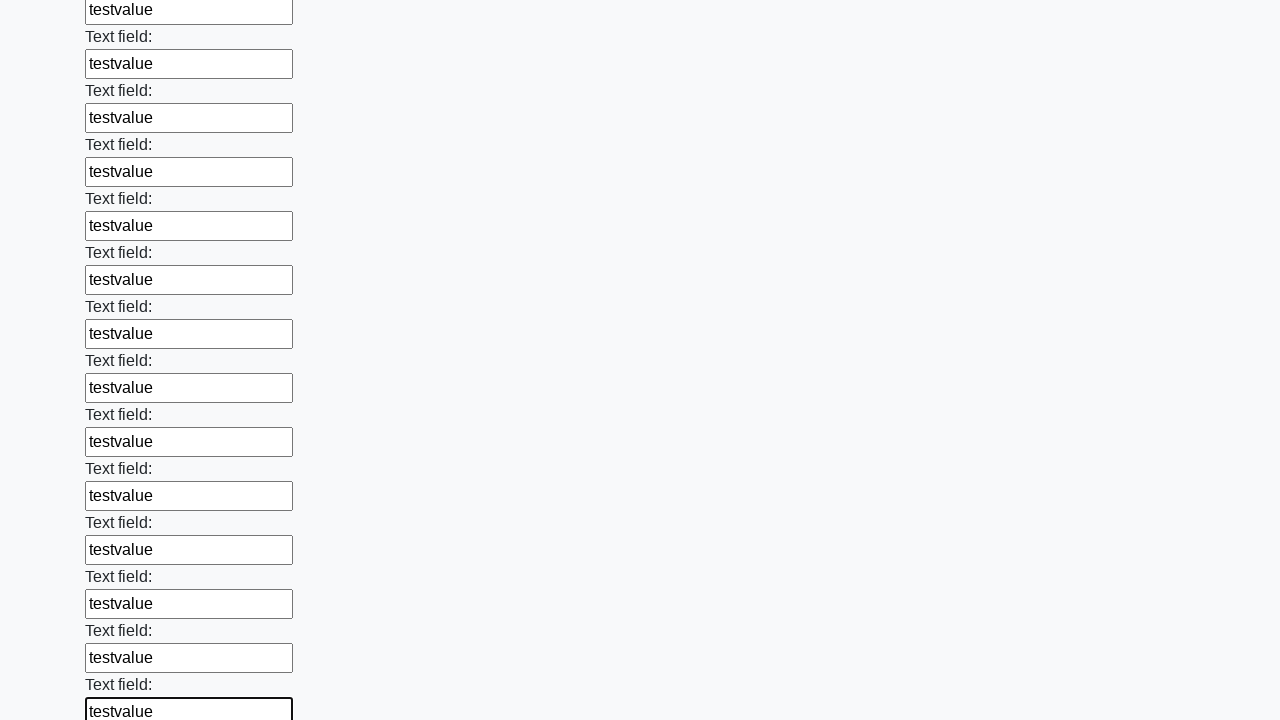

Filled input field with 'testvalue' on input >> nth=63
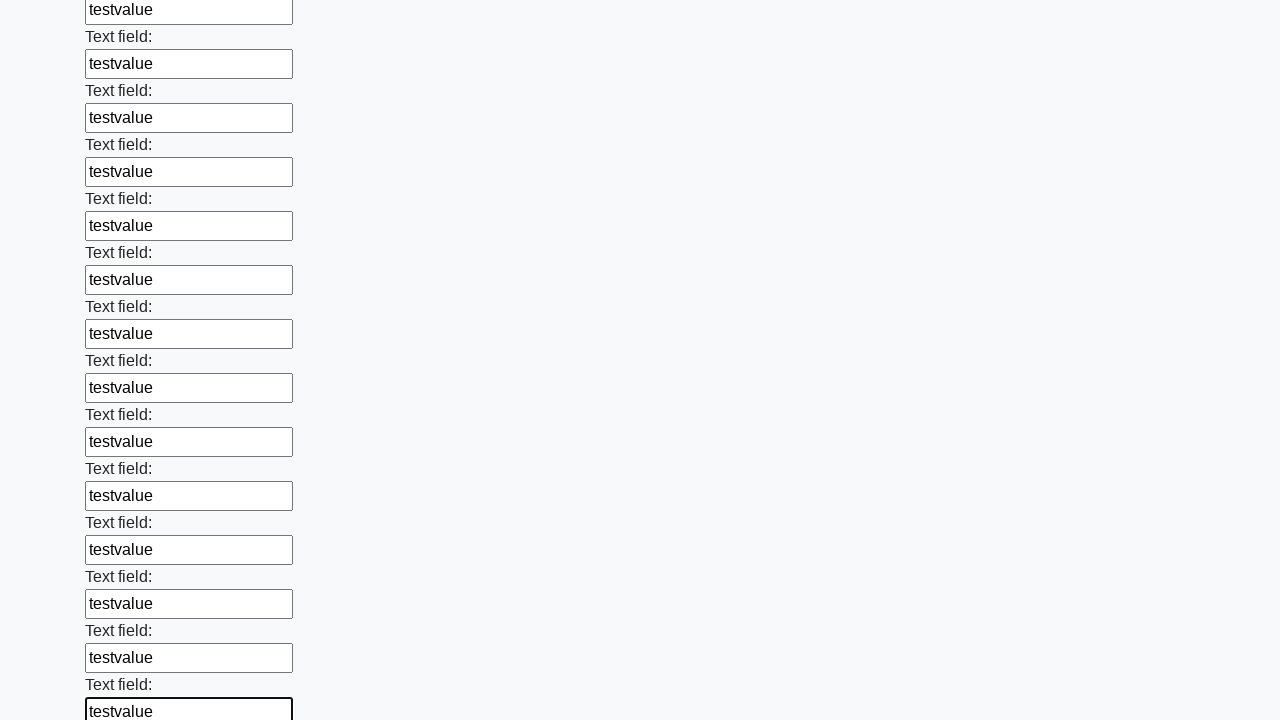

Filled input field with 'testvalue' on input >> nth=64
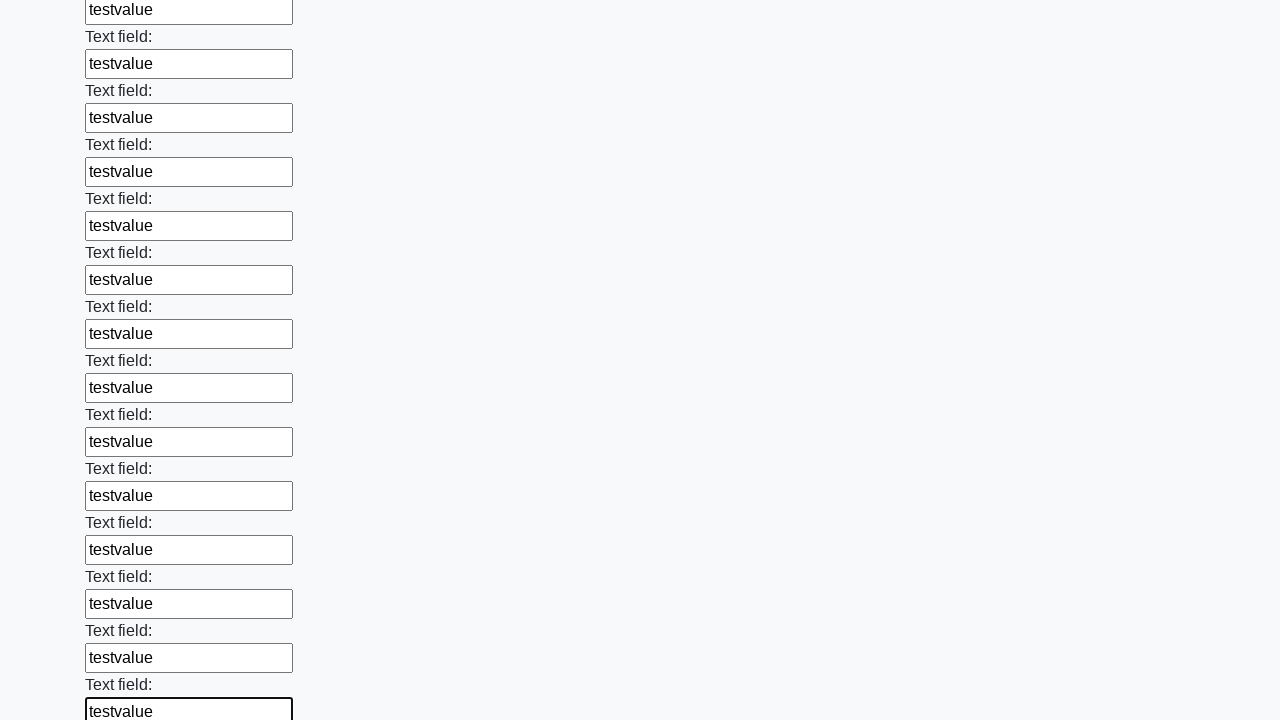

Filled input field with 'testvalue' on input >> nth=65
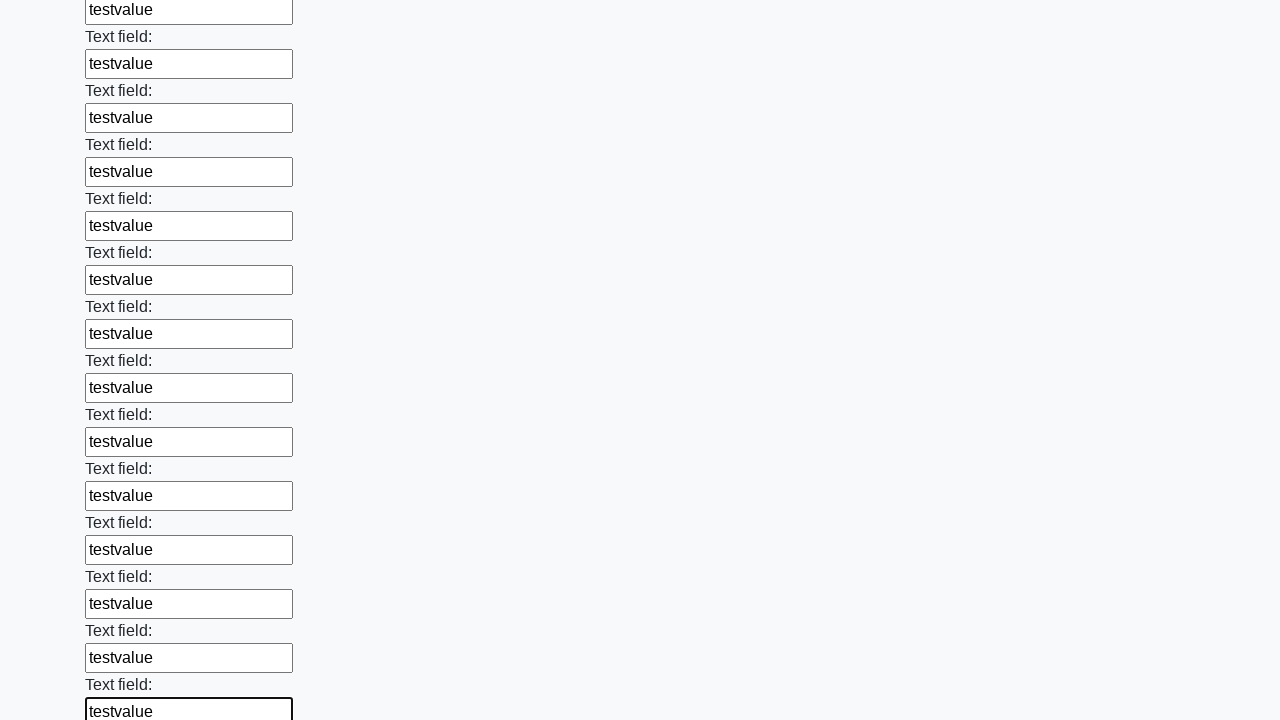

Filled input field with 'testvalue' on input >> nth=66
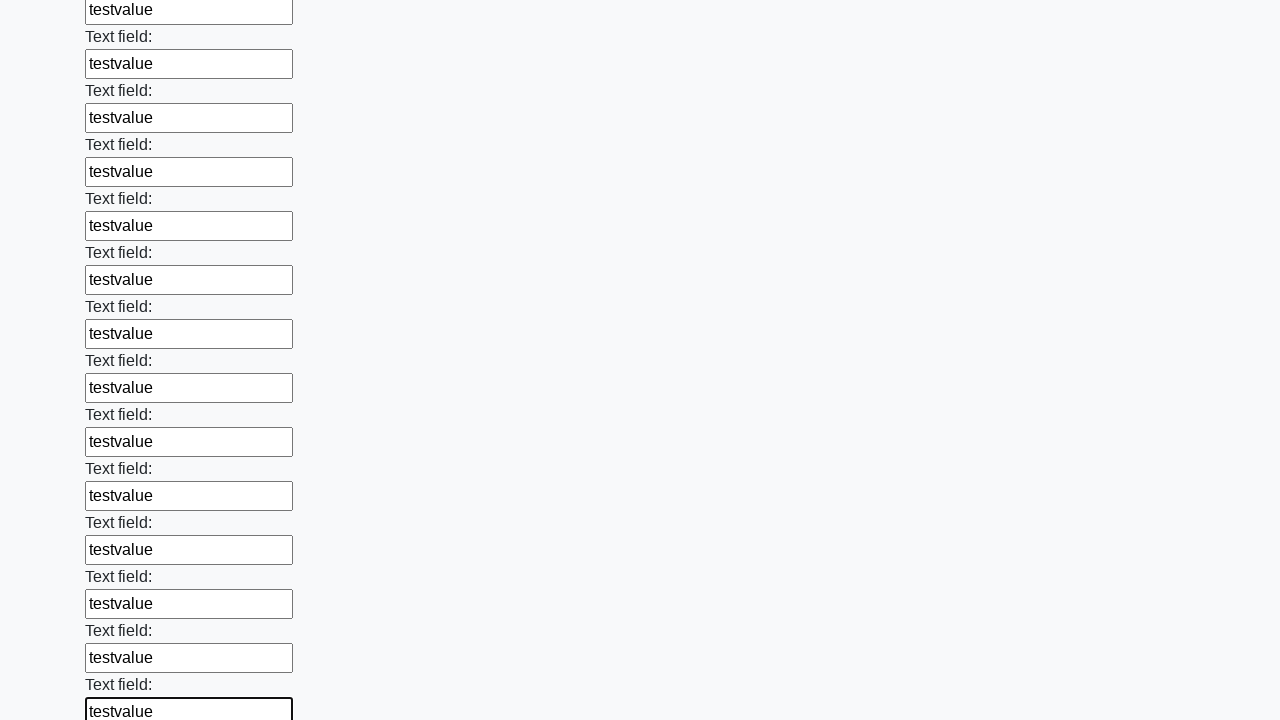

Filled input field with 'testvalue' on input >> nth=67
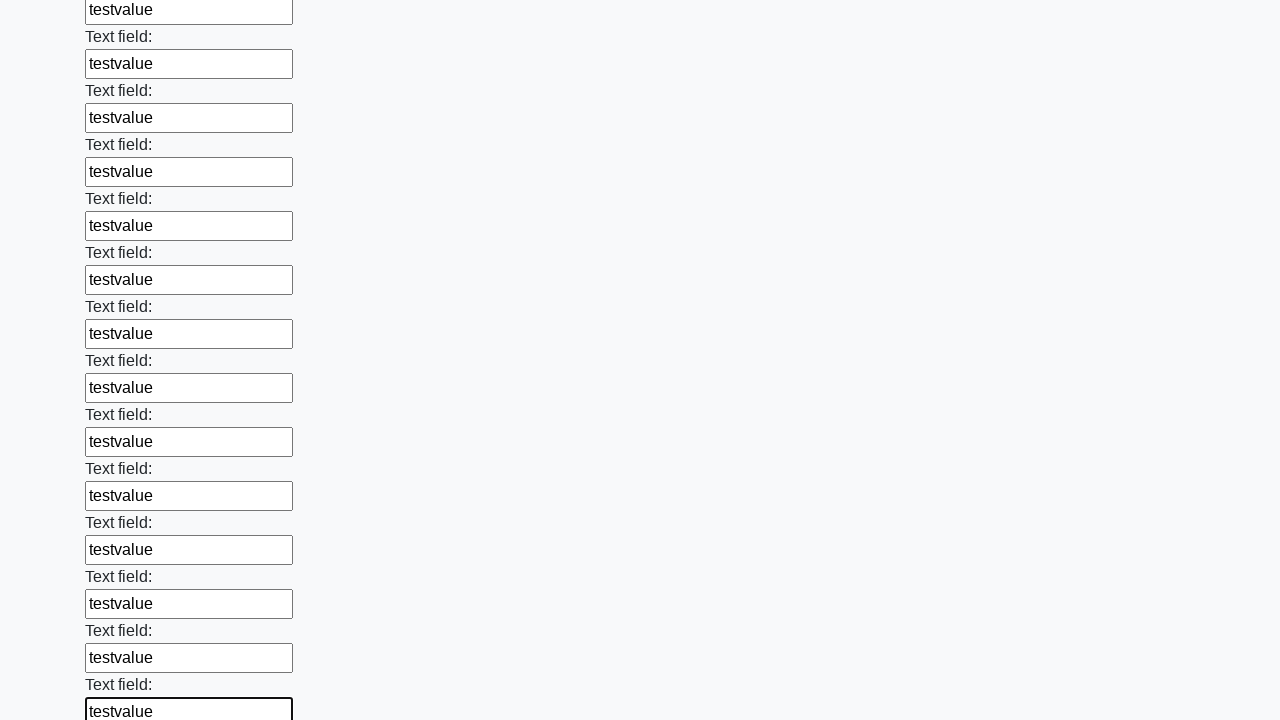

Filled input field with 'testvalue' on input >> nth=68
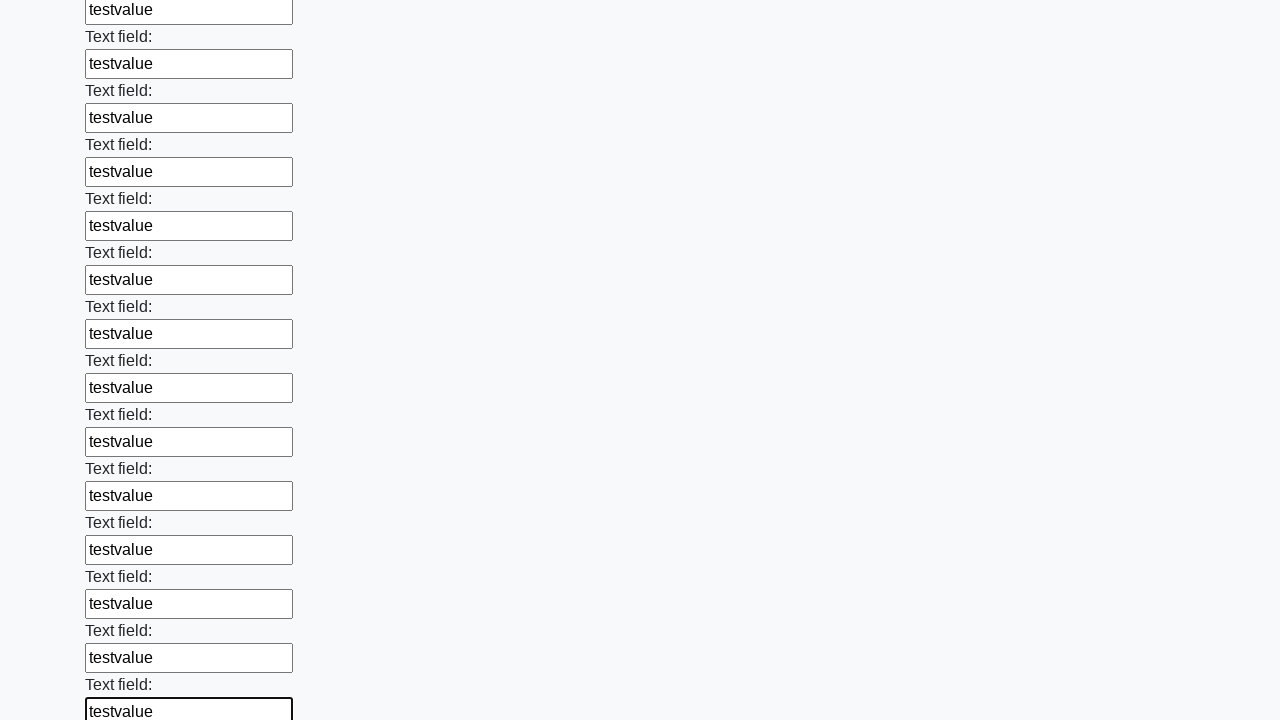

Filled input field with 'testvalue' on input >> nth=69
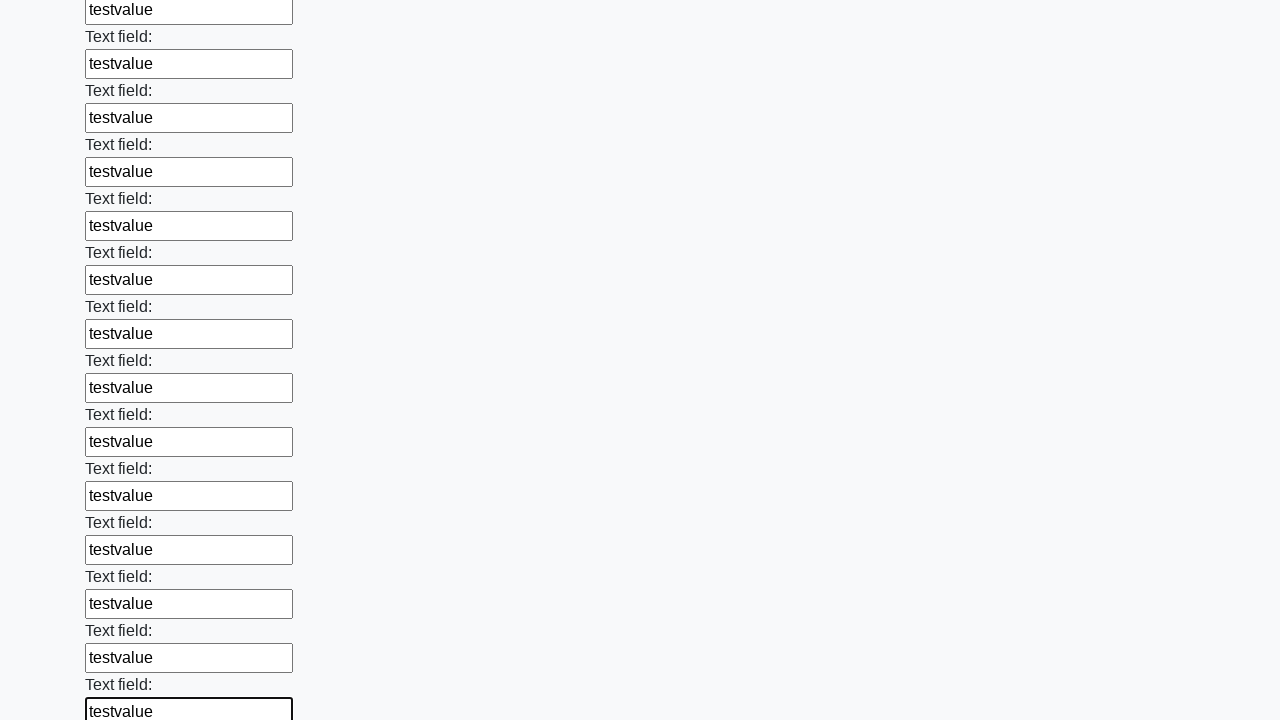

Filled input field with 'testvalue' on input >> nth=70
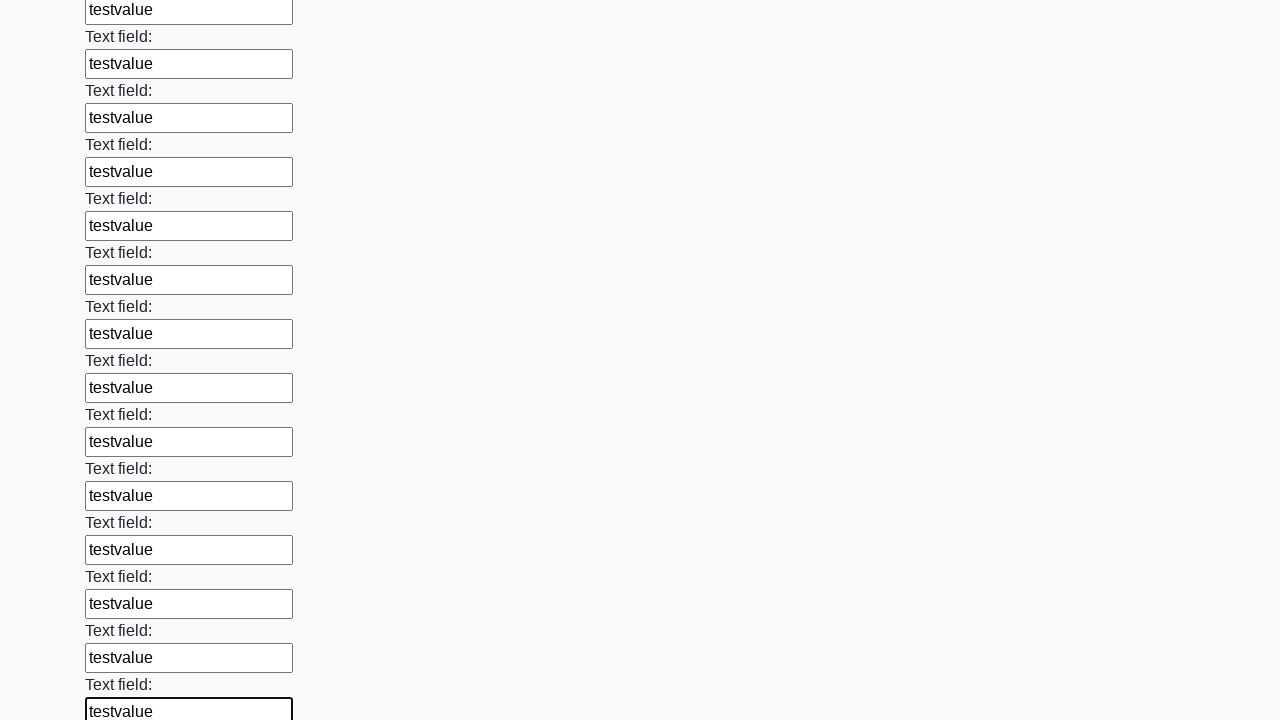

Filled input field with 'testvalue' on input >> nth=71
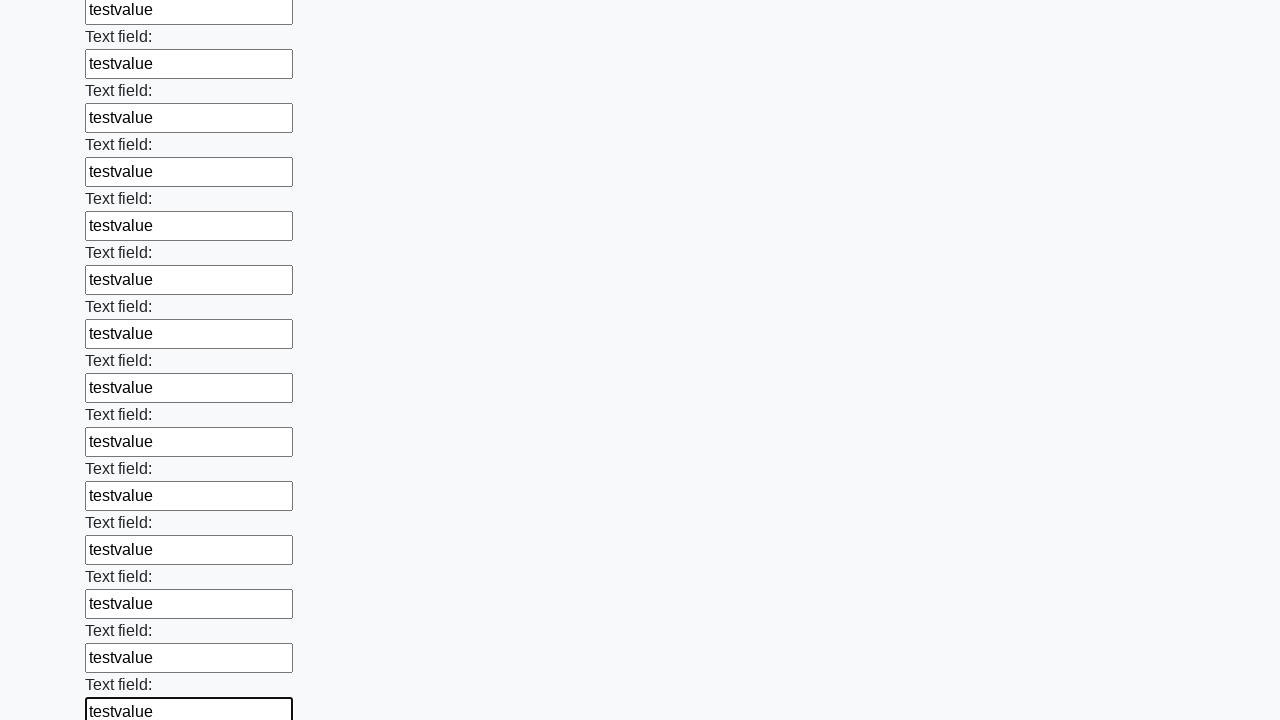

Filled input field with 'testvalue' on input >> nth=72
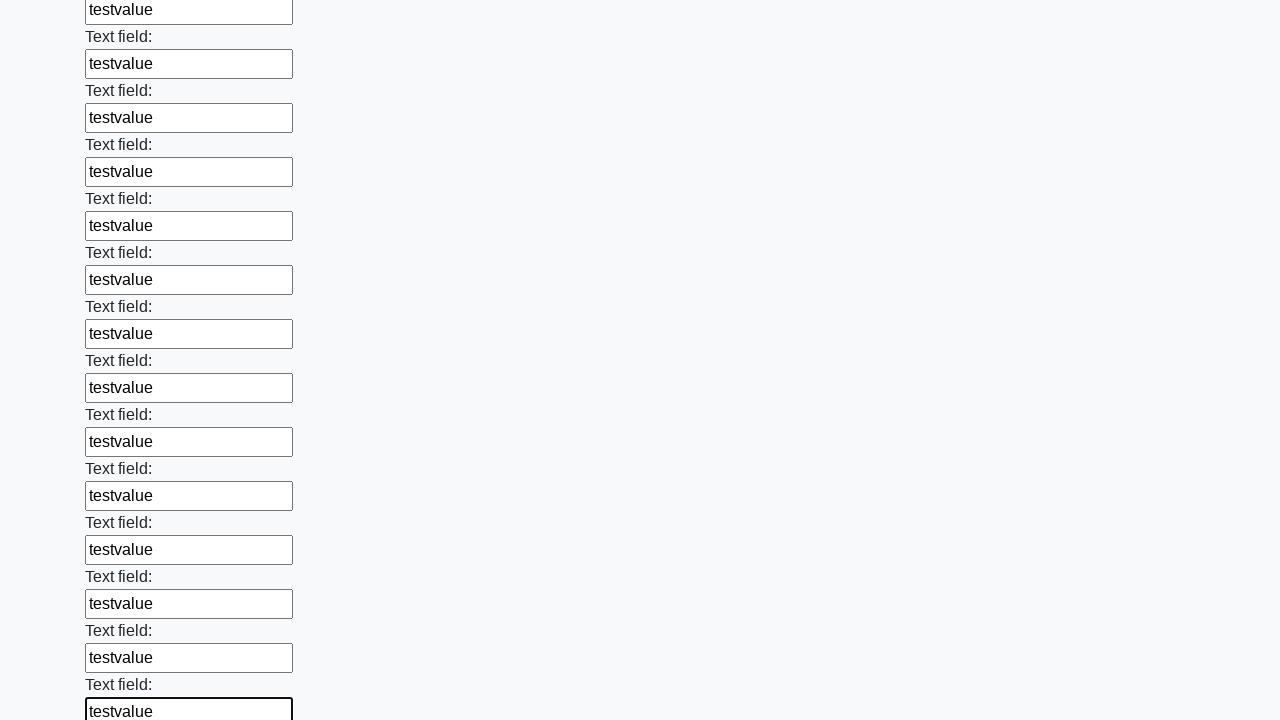

Filled input field with 'testvalue' on input >> nth=73
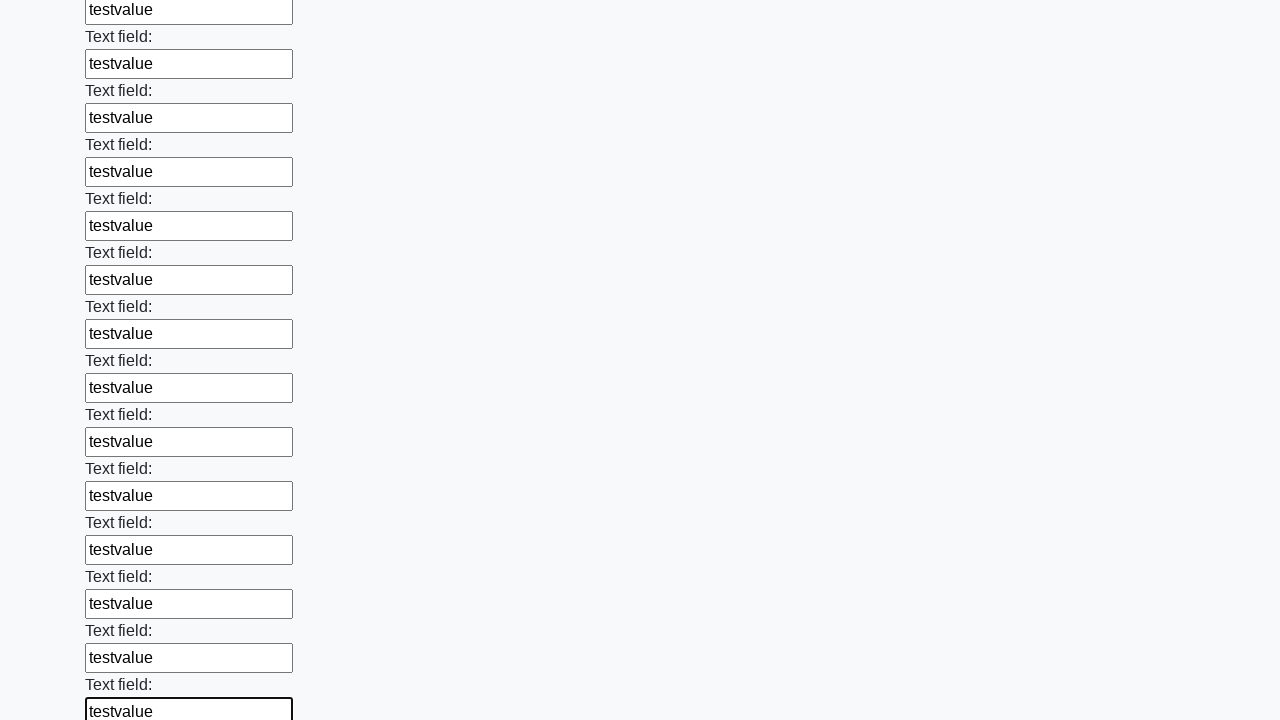

Filled input field with 'testvalue' on input >> nth=74
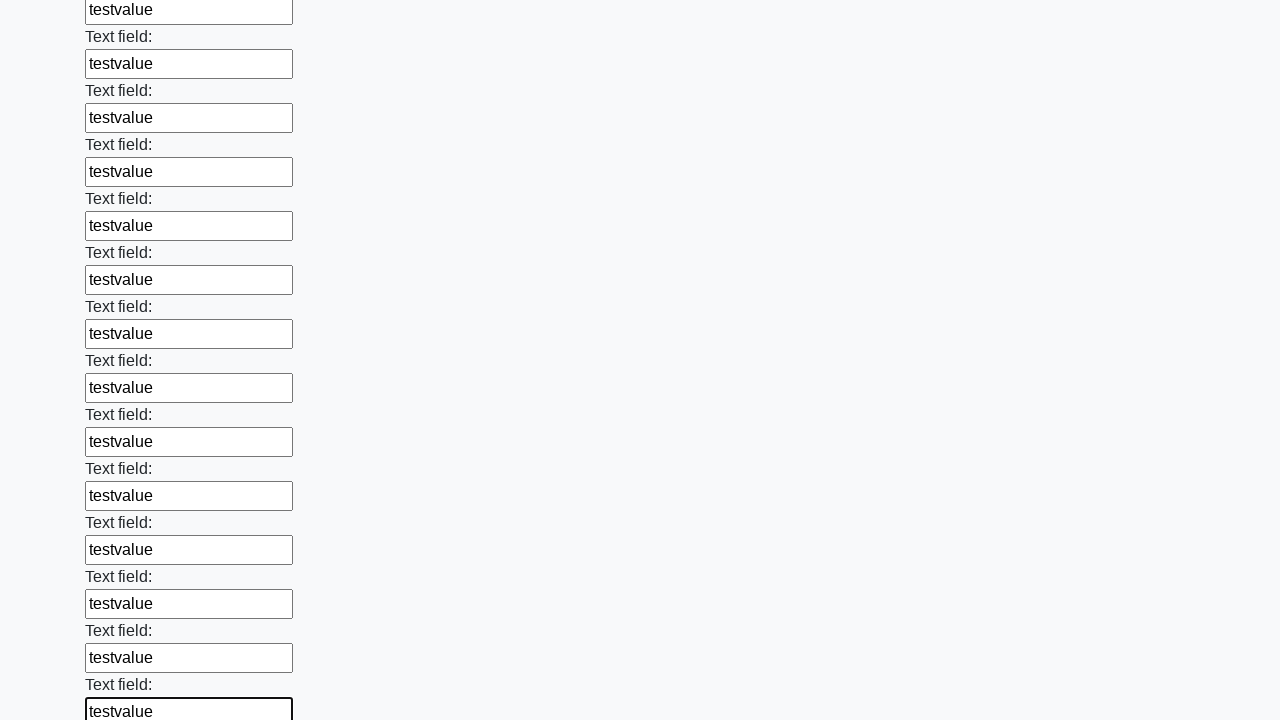

Filled input field with 'testvalue' on input >> nth=75
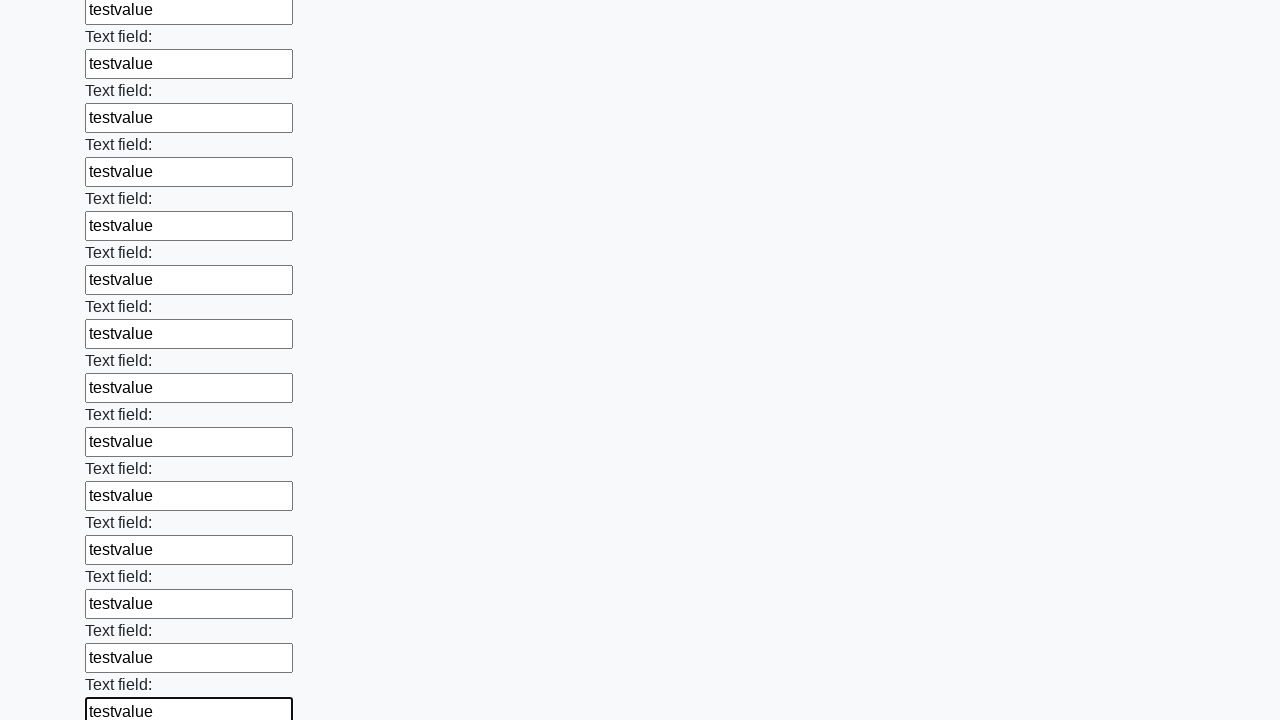

Filled input field with 'testvalue' on input >> nth=76
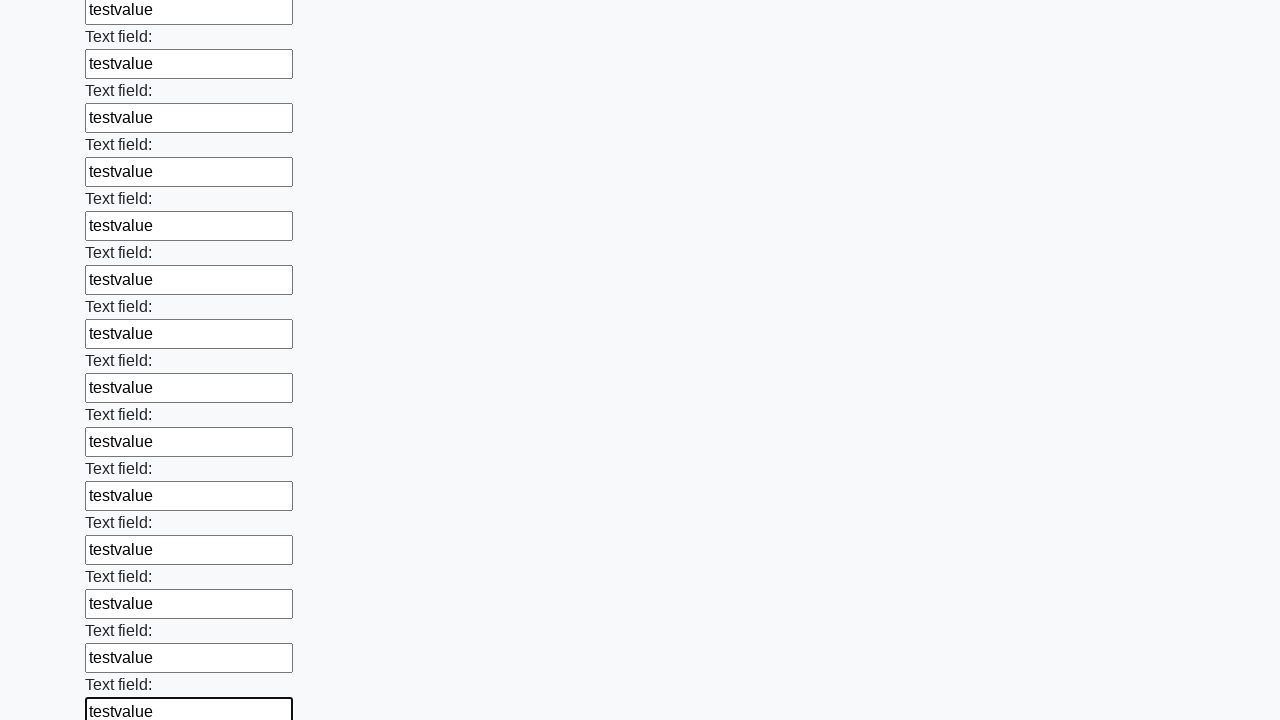

Filled input field with 'testvalue' on input >> nth=77
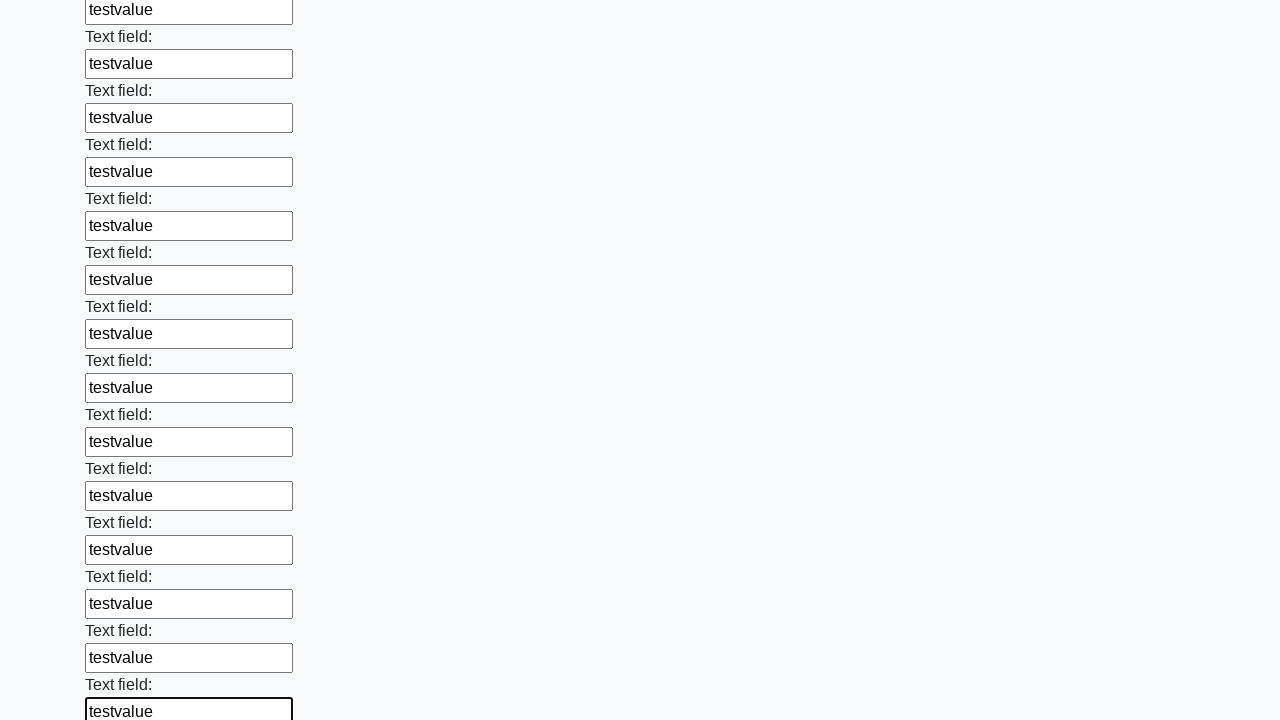

Filled input field with 'testvalue' on input >> nth=78
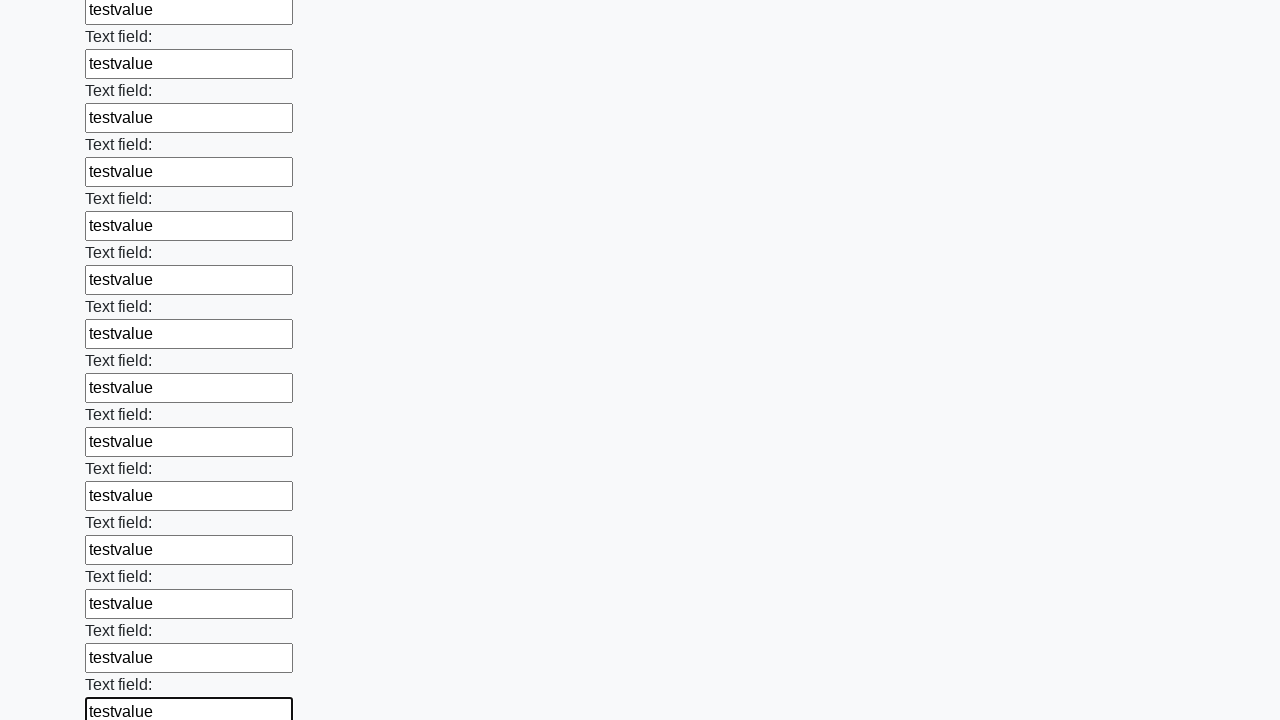

Filled input field with 'testvalue' on input >> nth=79
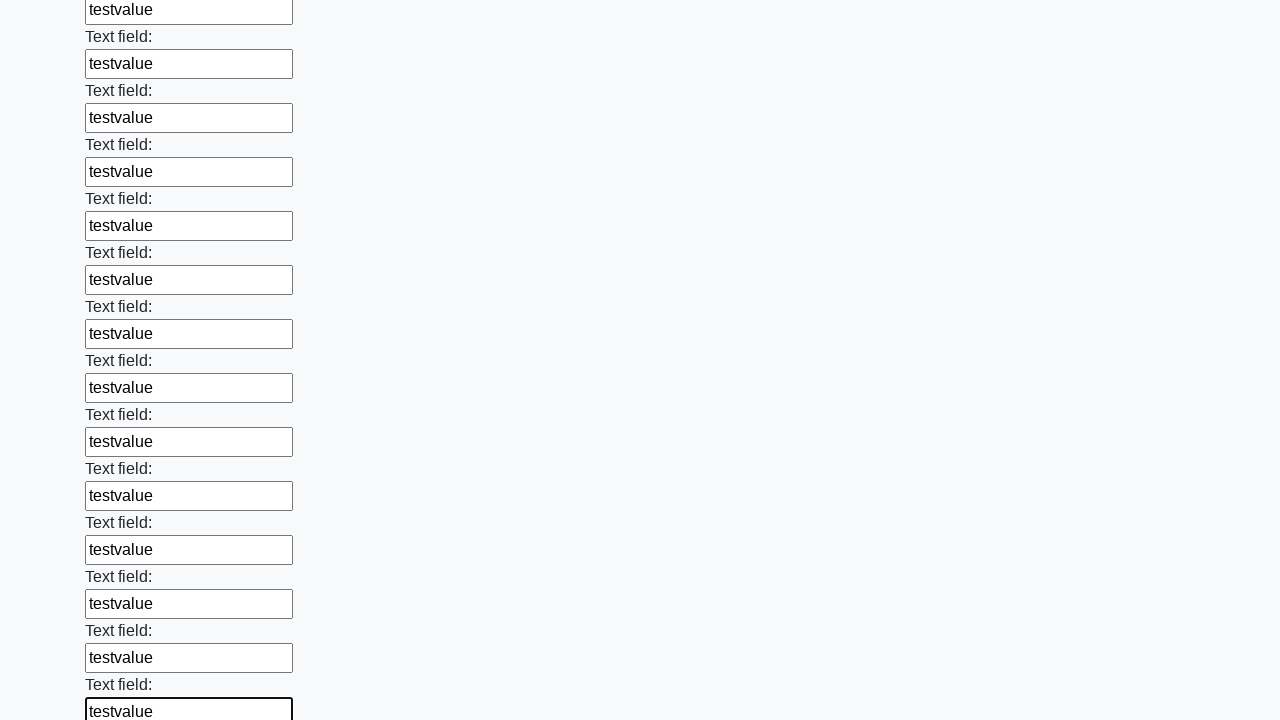

Filled input field with 'testvalue' on input >> nth=80
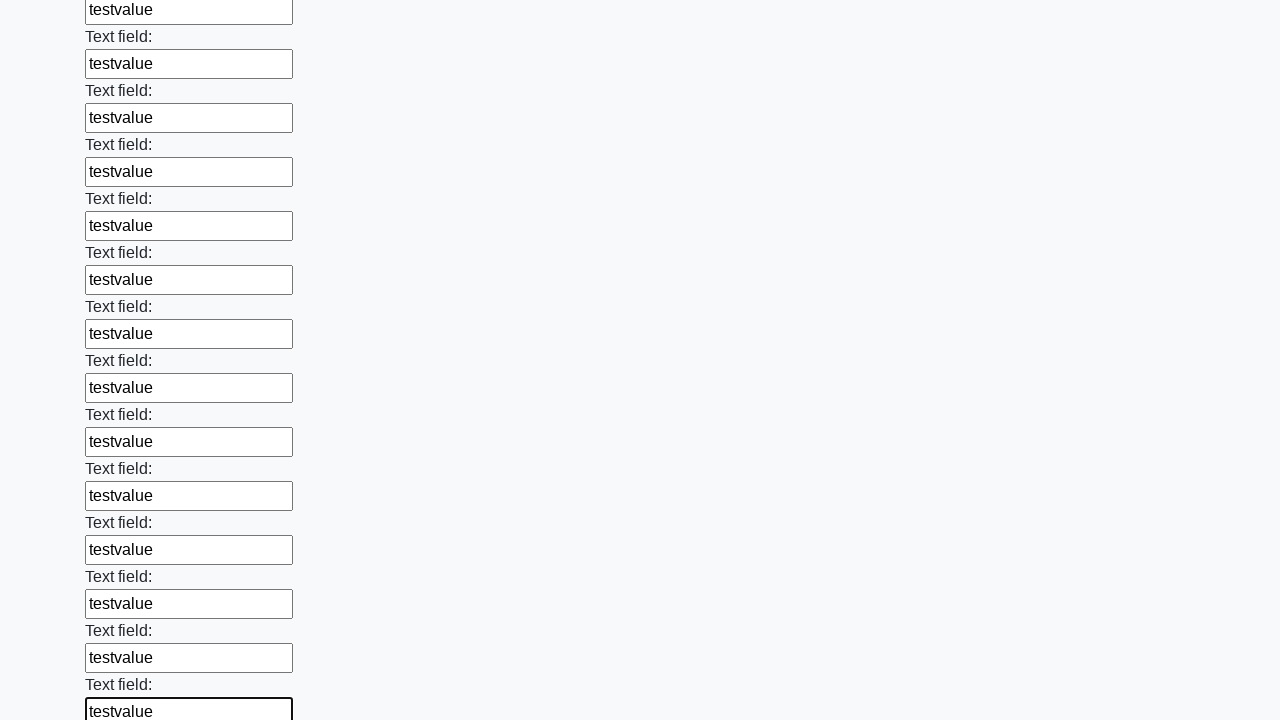

Filled input field with 'testvalue' on input >> nth=81
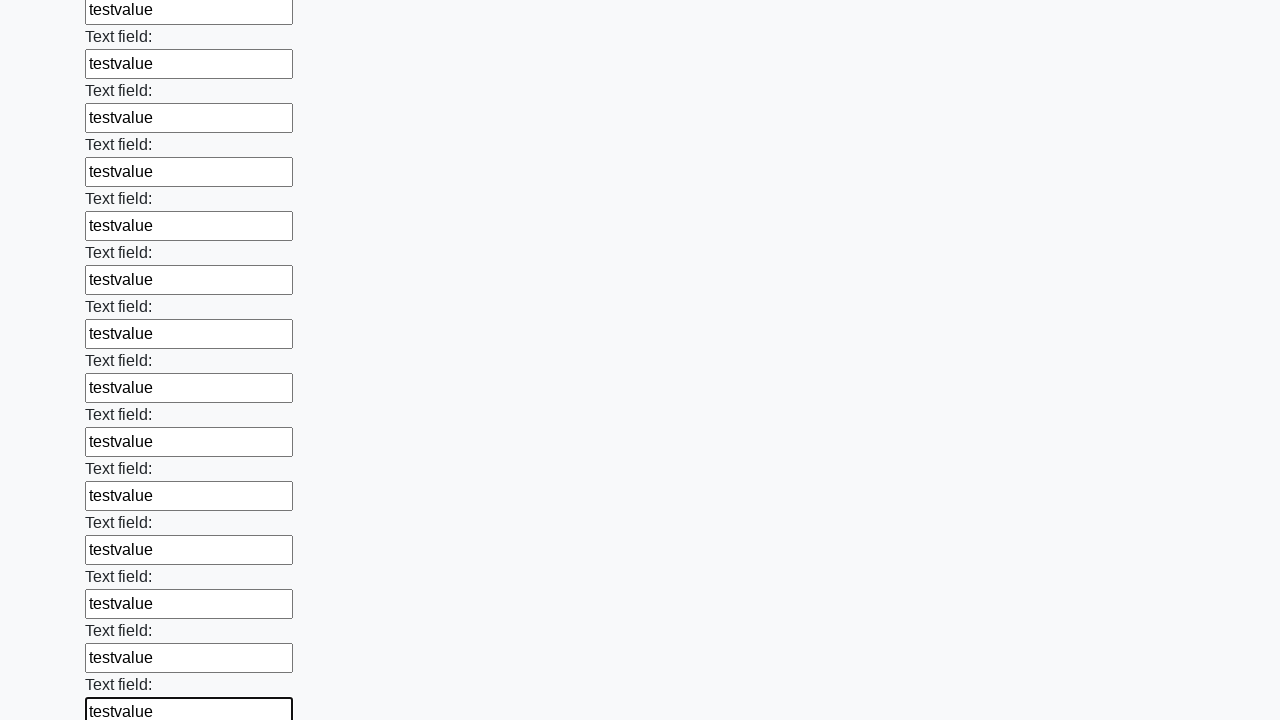

Filled input field with 'testvalue' on input >> nth=82
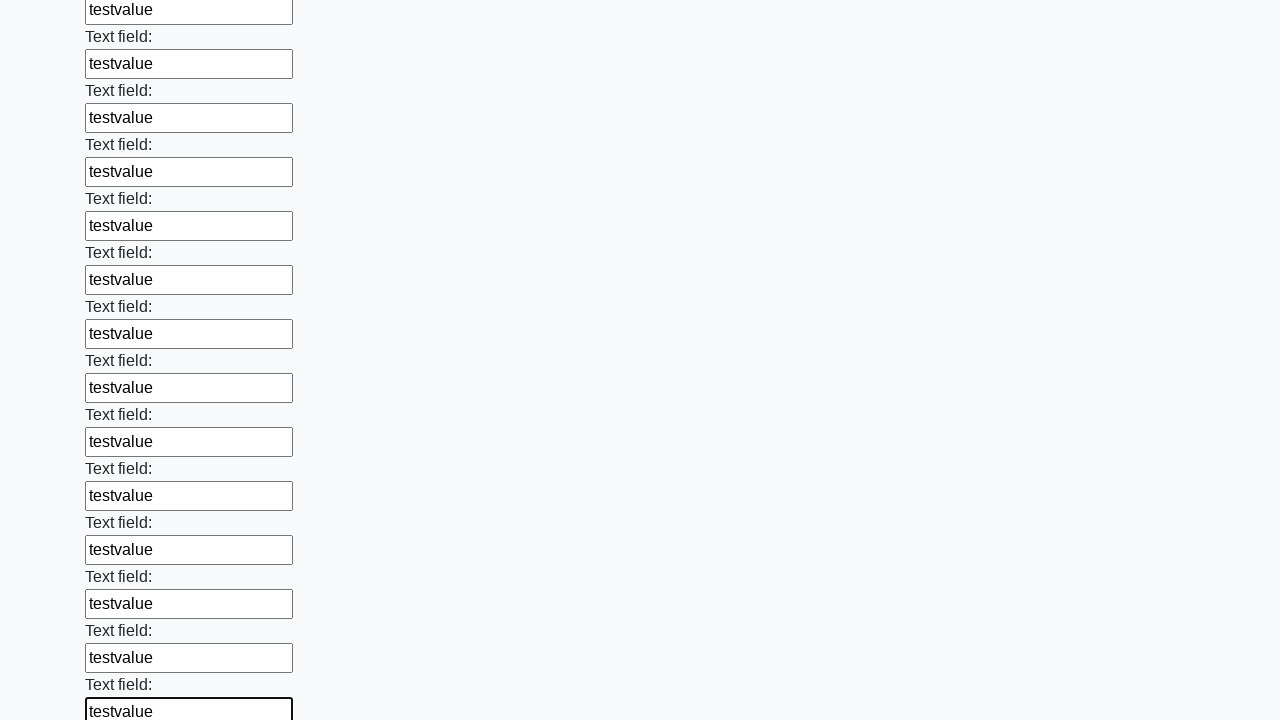

Filled input field with 'testvalue' on input >> nth=83
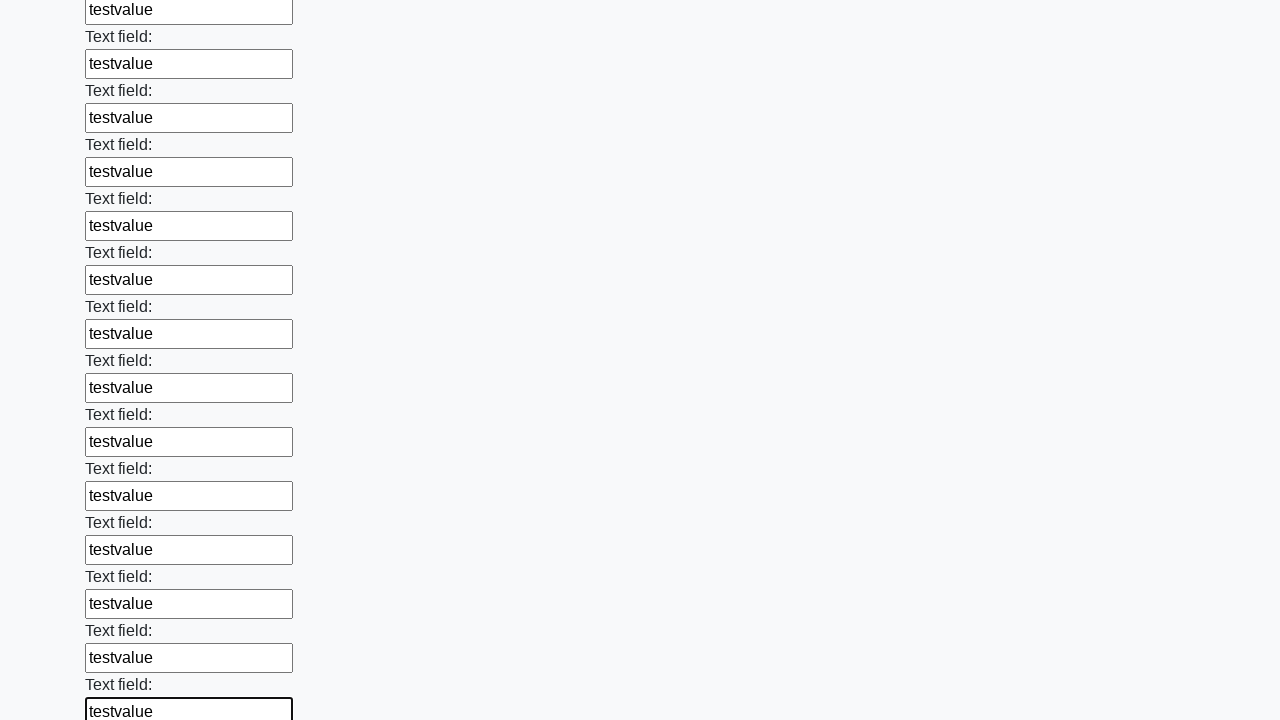

Filled input field with 'testvalue' on input >> nth=84
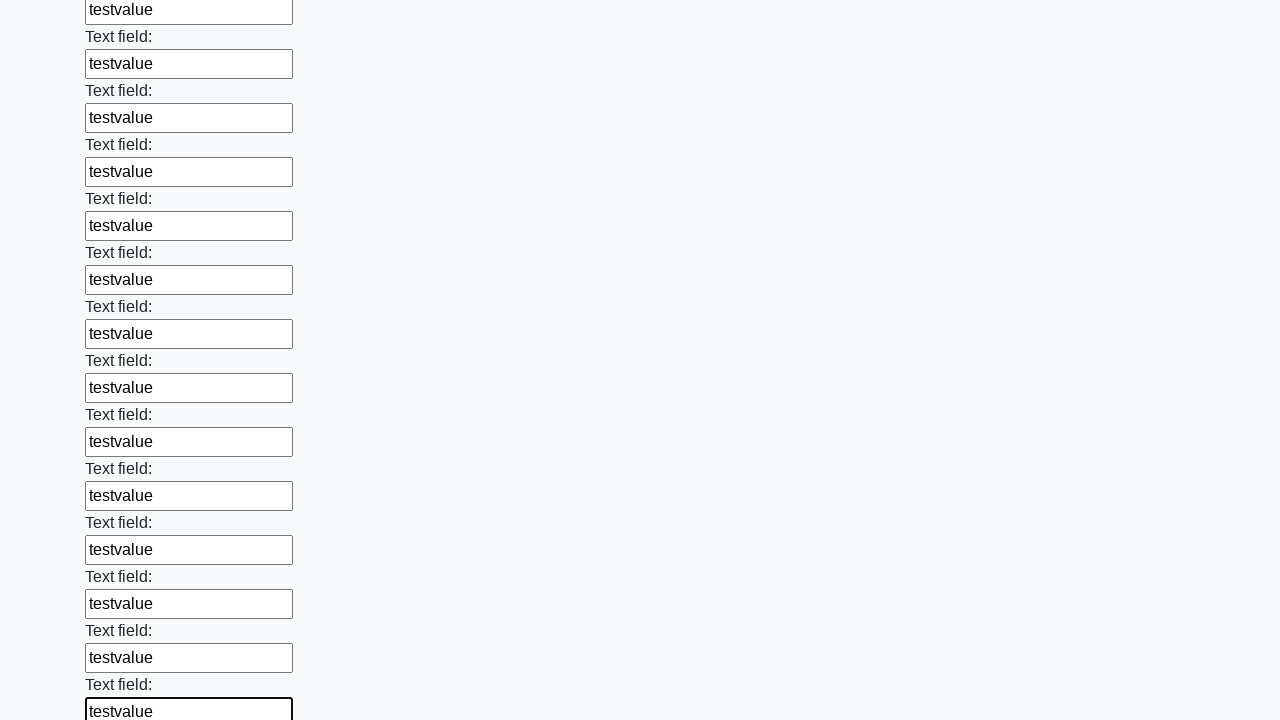

Filled input field with 'testvalue' on input >> nth=85
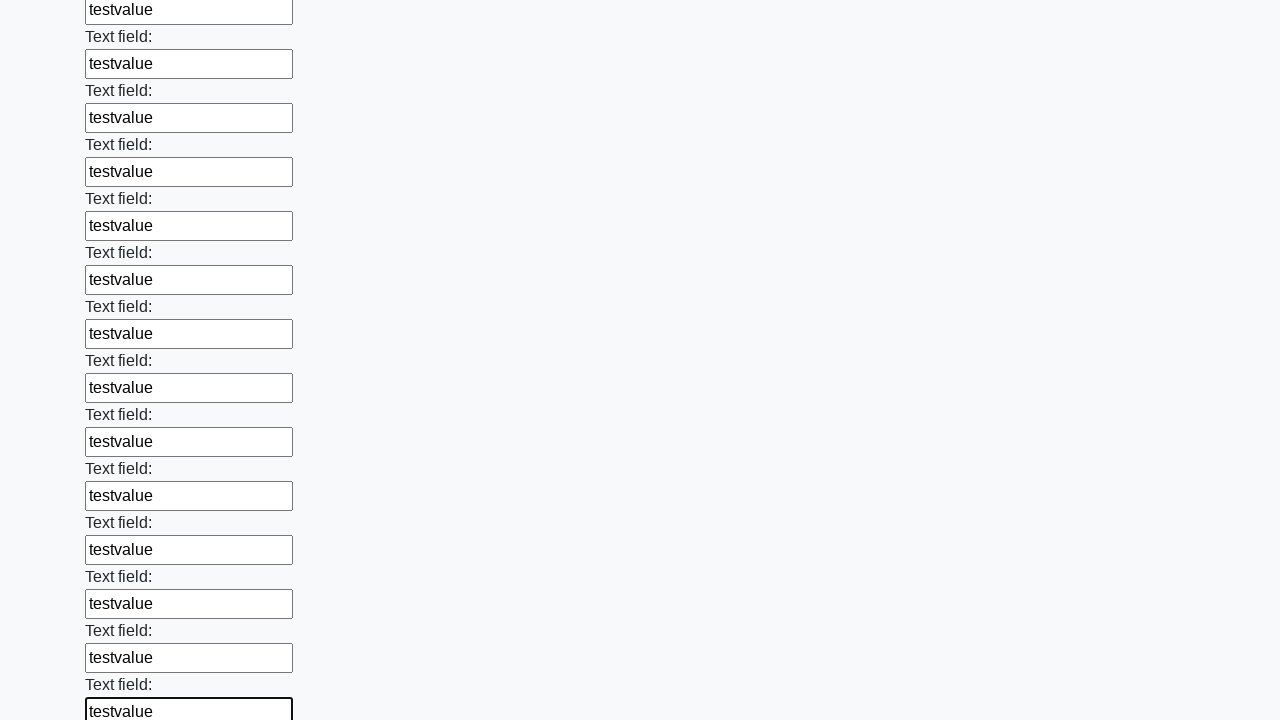

Filled input field with 'testvalue' on input >> nth=86
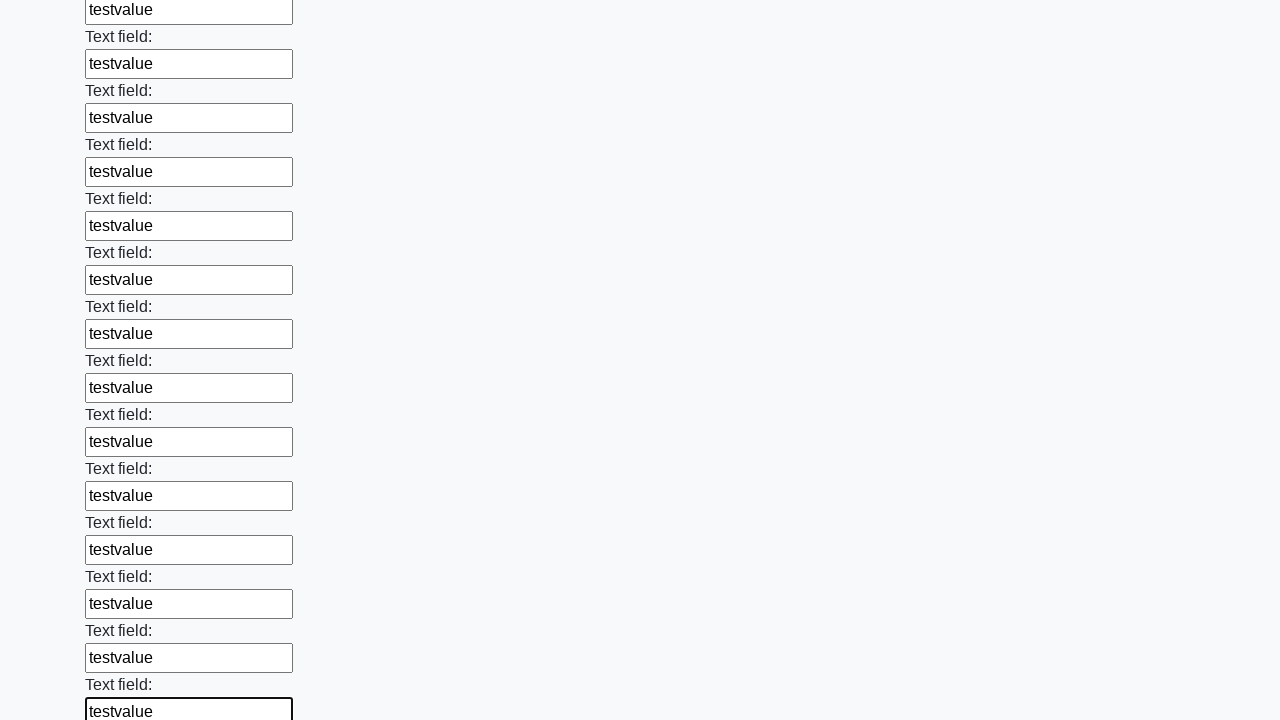

Filled input field with 'testvalue' on input >> nth=87
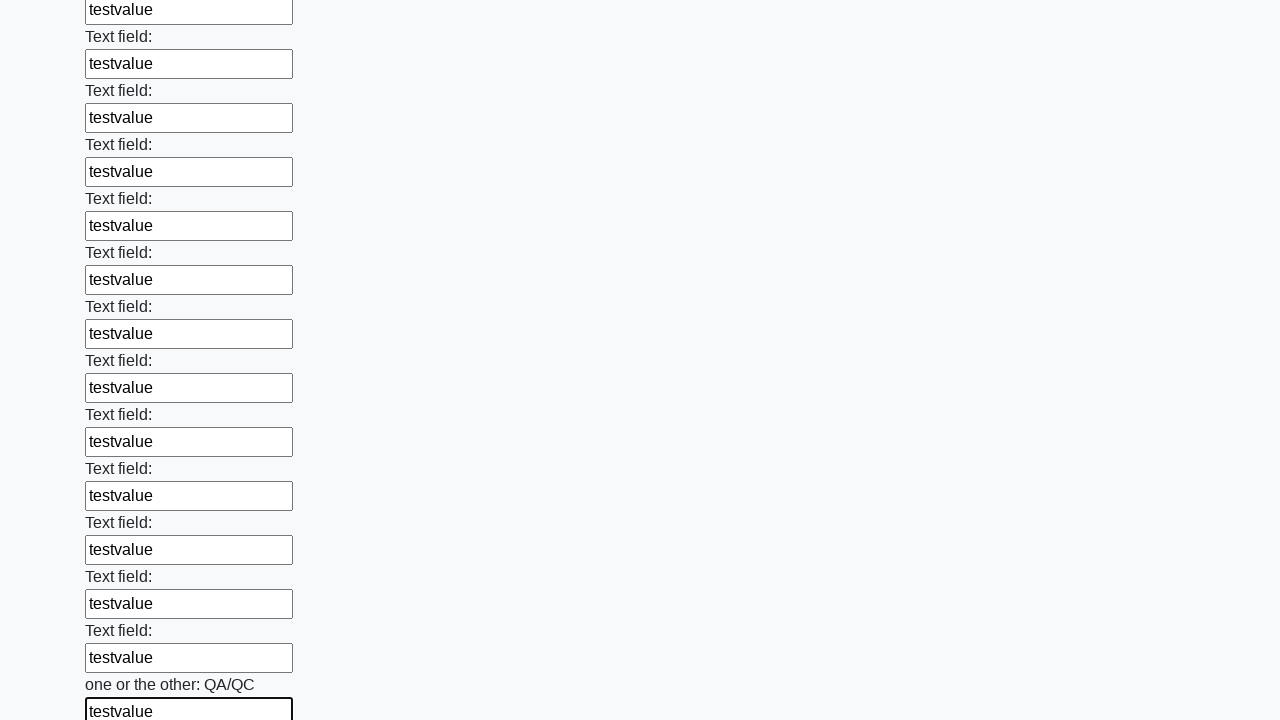

Filled input field with 'testvalue' on input >> nth=88
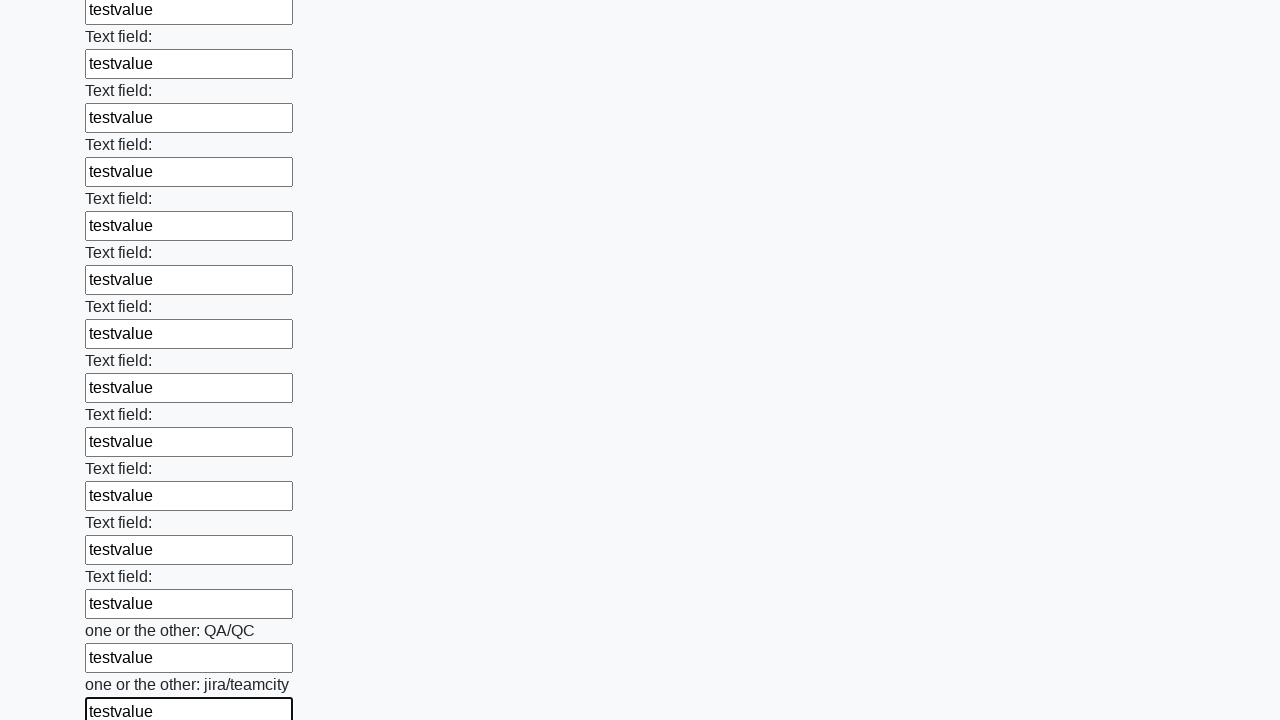

Filled input field with 'testvalue' on input >> nth=89
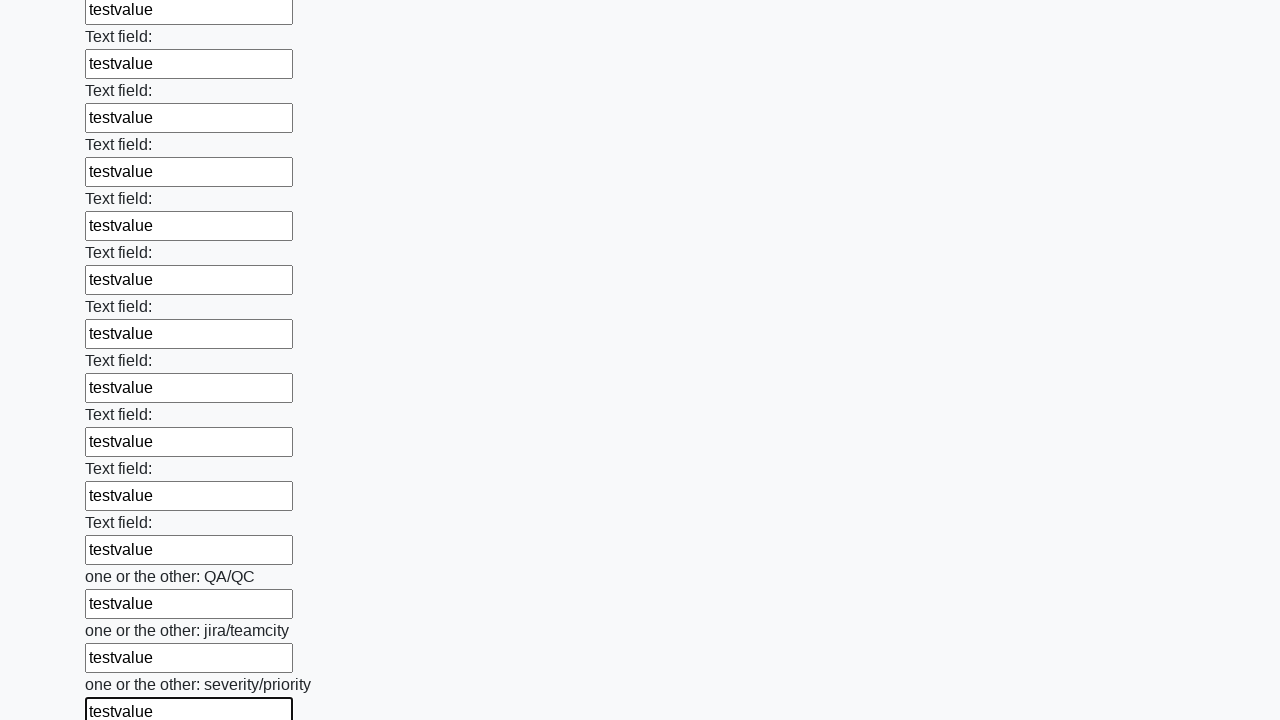

Filled input field with 'testvalue' on input >> nth=90
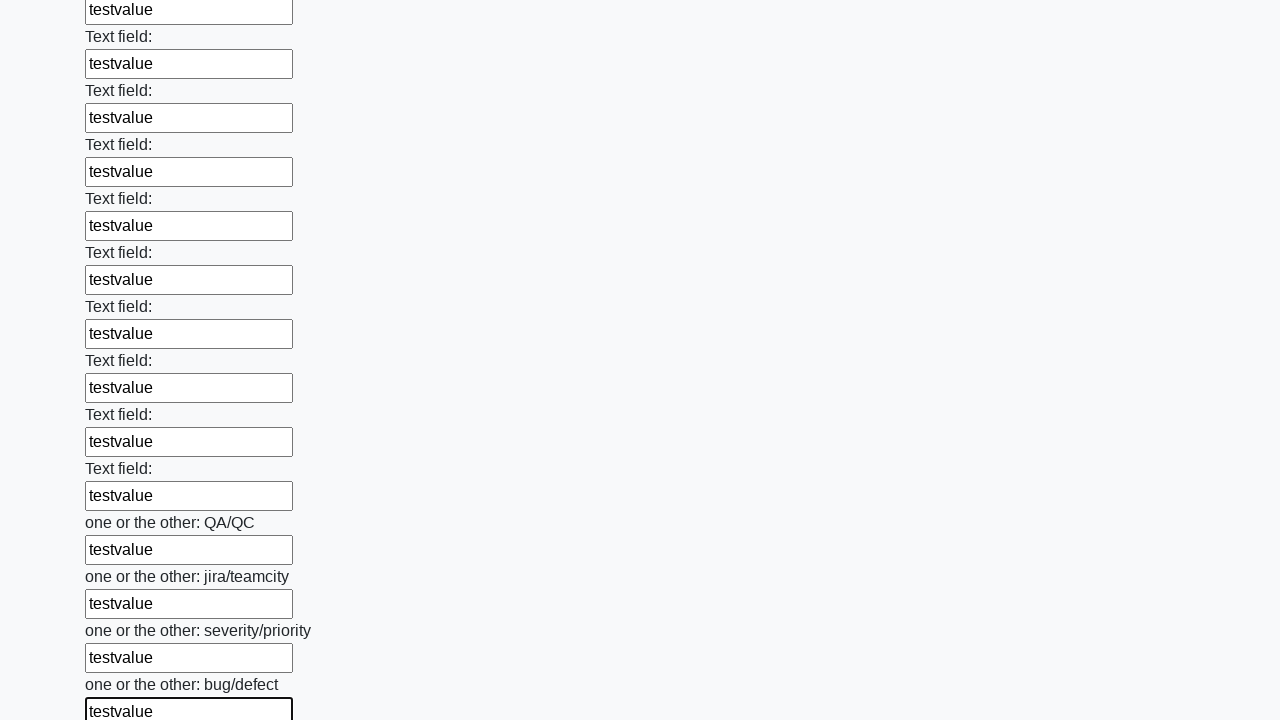

Filled input field with 'testvalue' on input >> nth=91
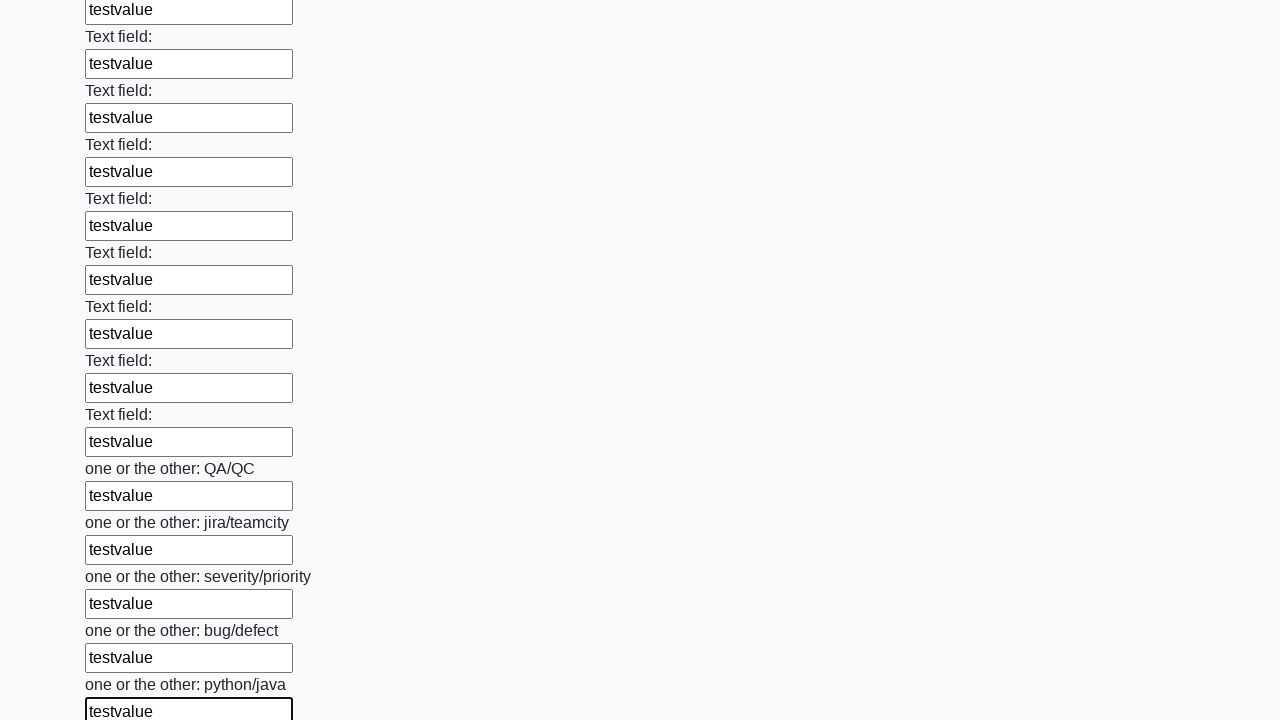

Filled input field with 'testvalue' on input >> nth=92
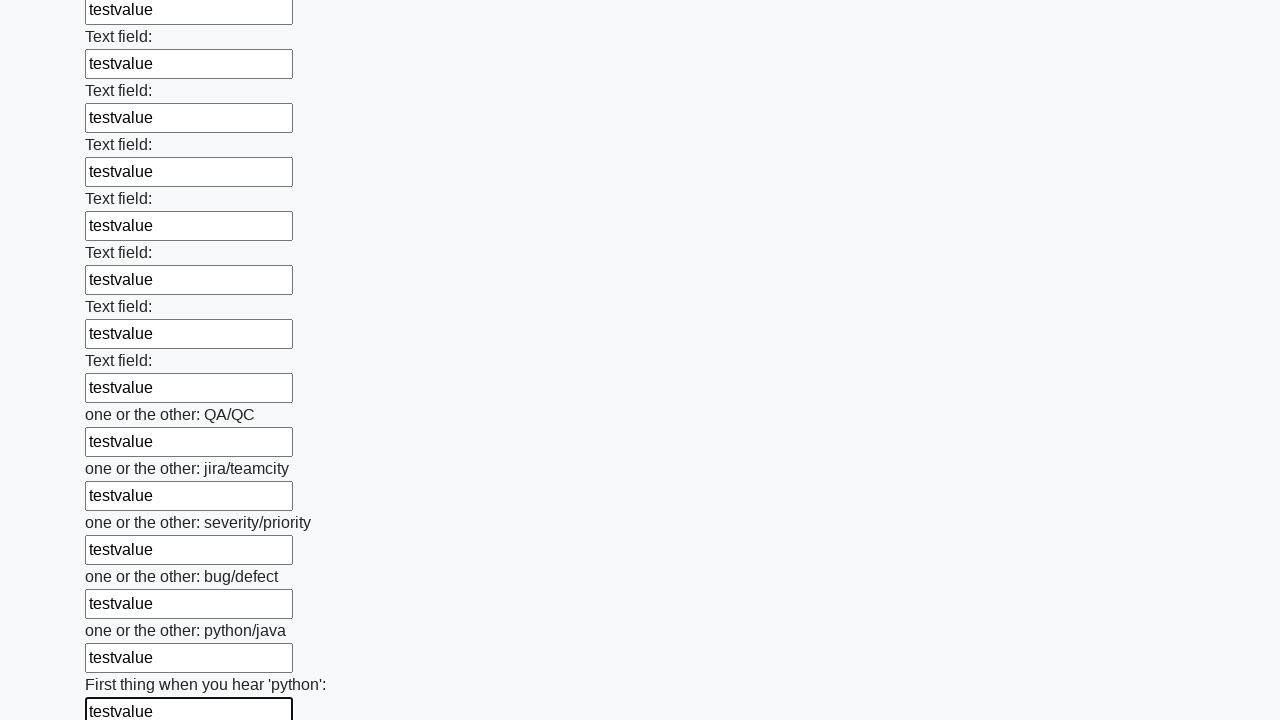

Filled input field with 'testvalue' on input >> nth=93
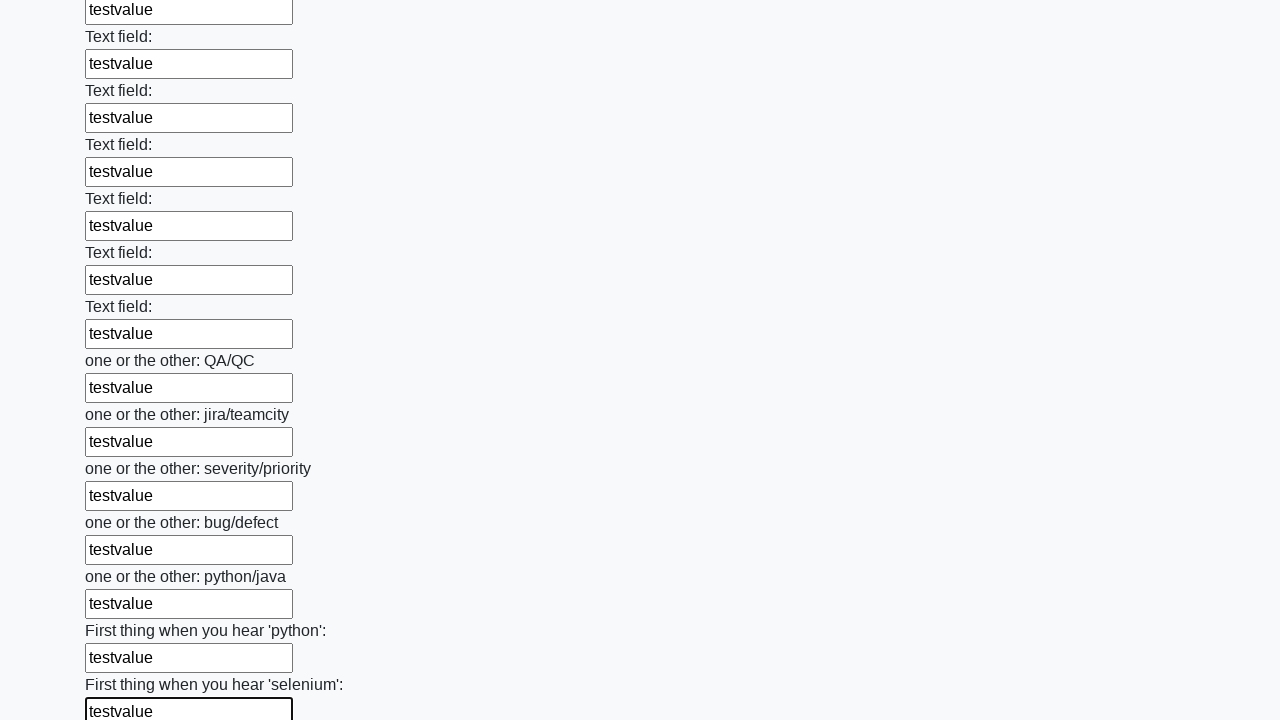

Filled input field with 'testvalue' on input >> nth=94
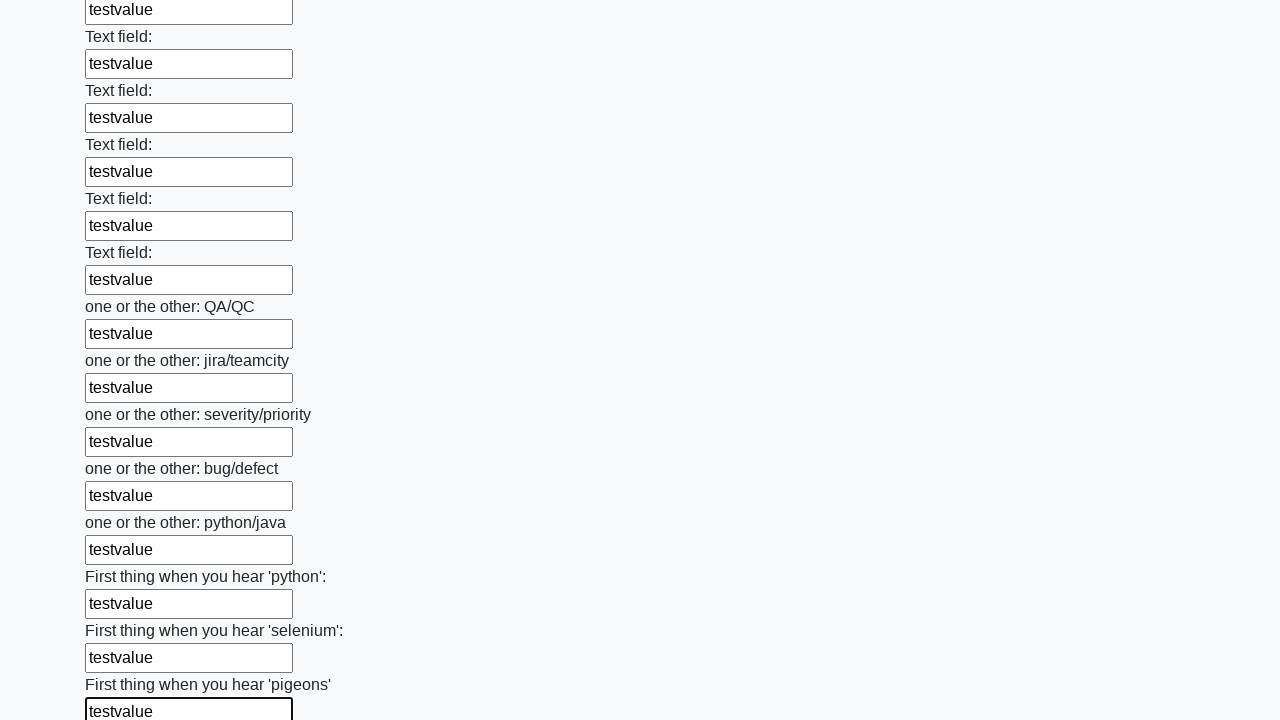

Filled input field with 'testvalue' on input >> nth=95
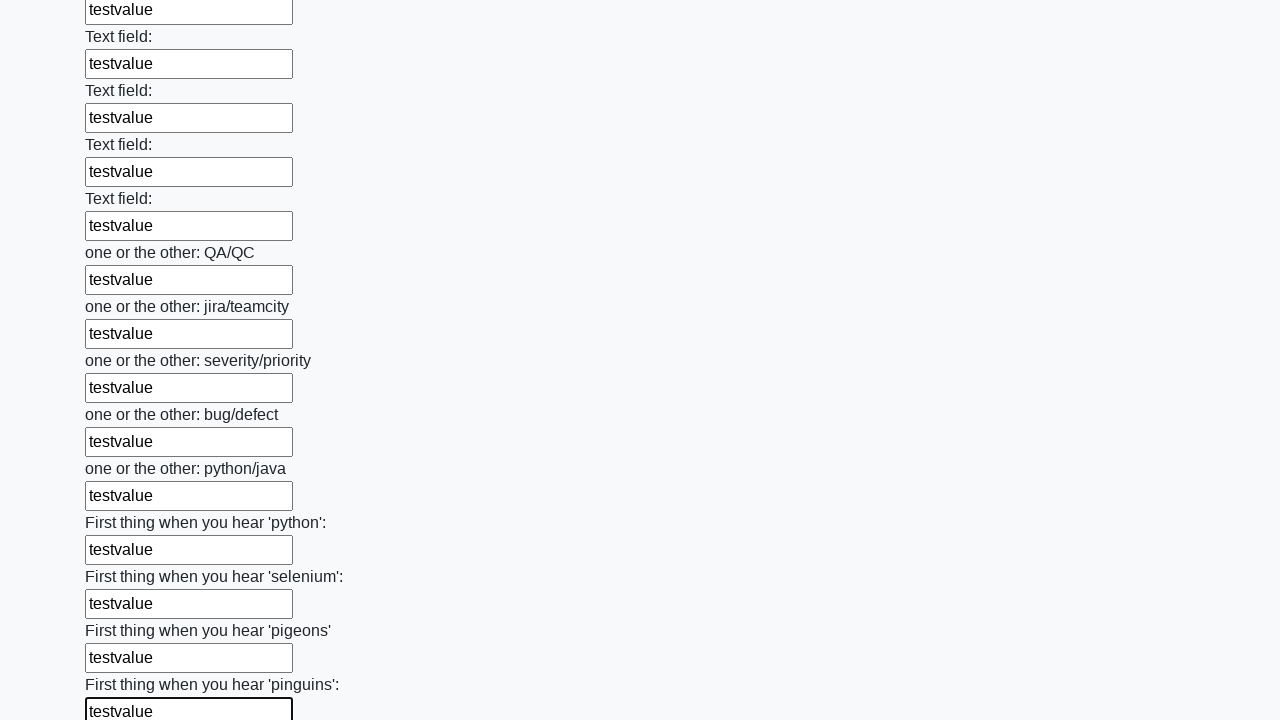

Filled input field with 'testvalue' on input >> nth=96
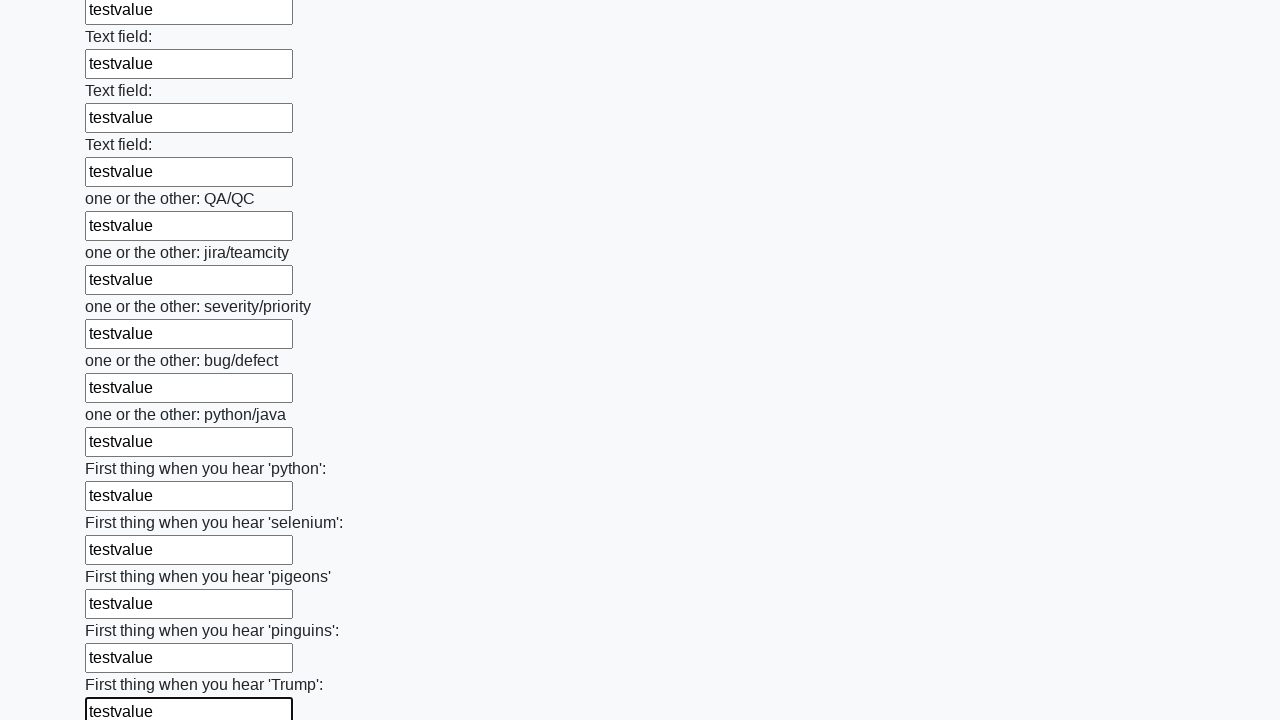

Filled input field with 'testvalue' on input >> nth=97
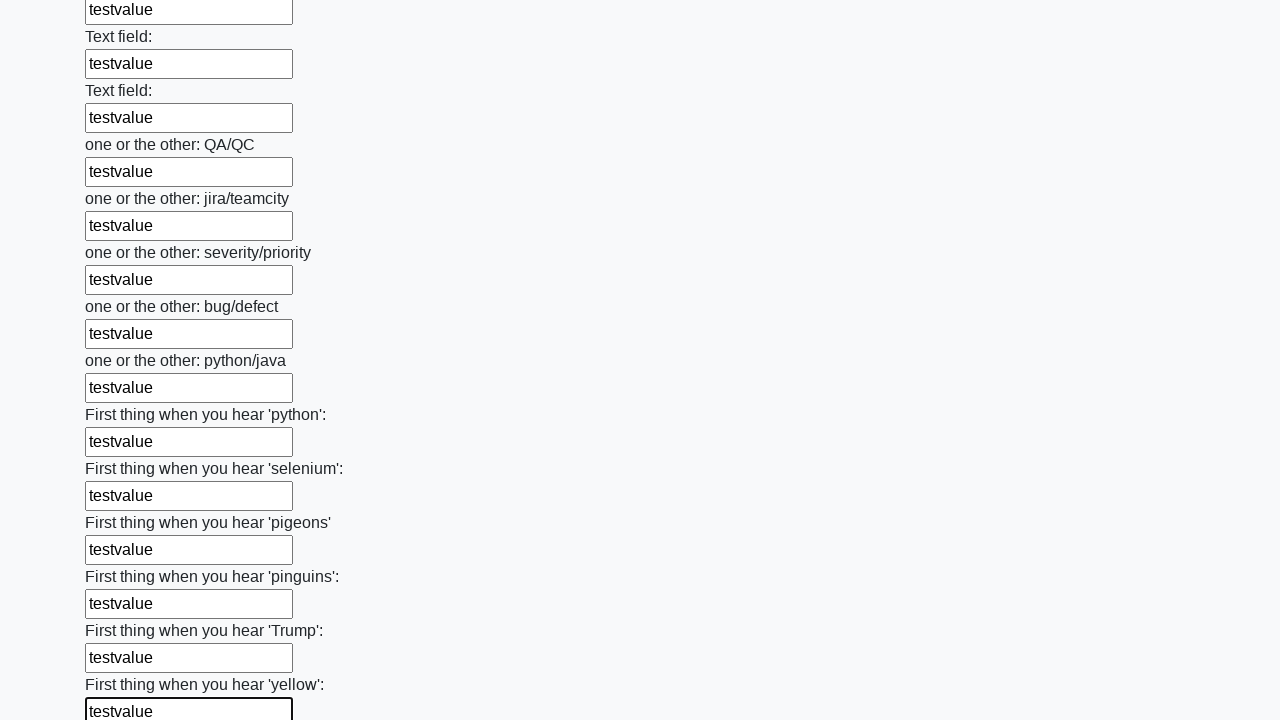

Filled input field with 'testvalue' on input >> nth=98
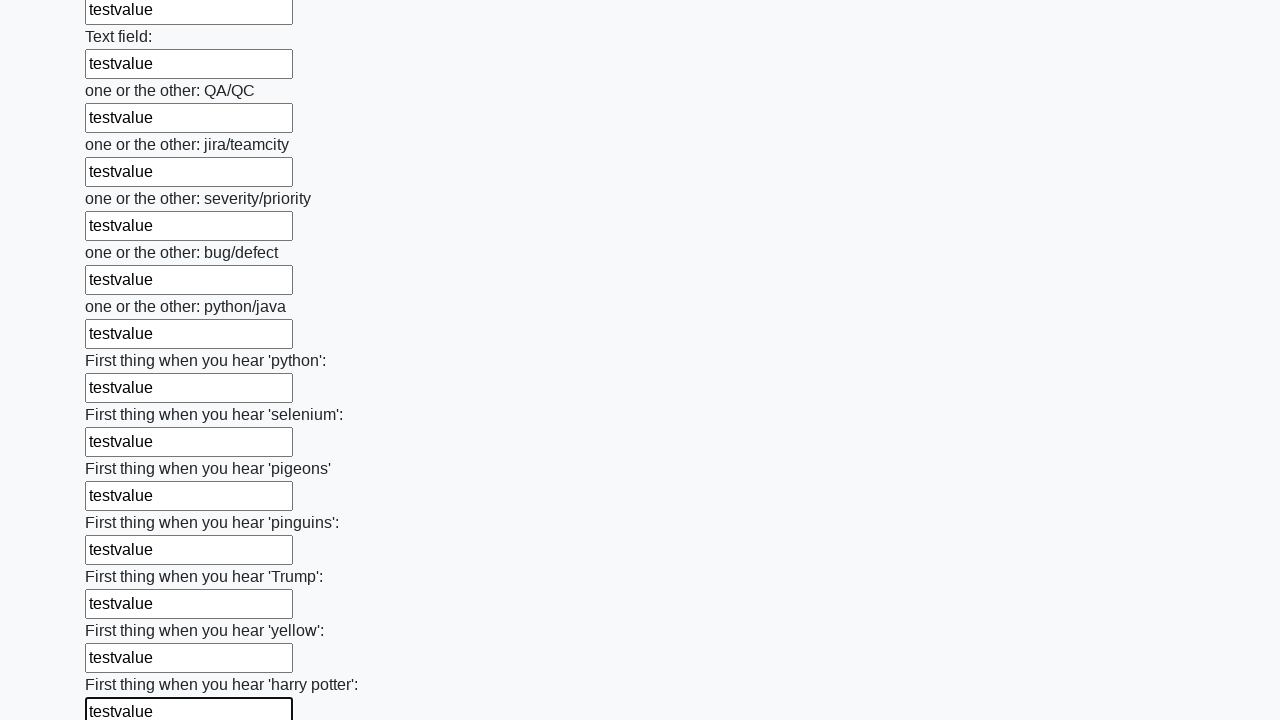

Filled input field with 'testvalue' on input >> nth=99
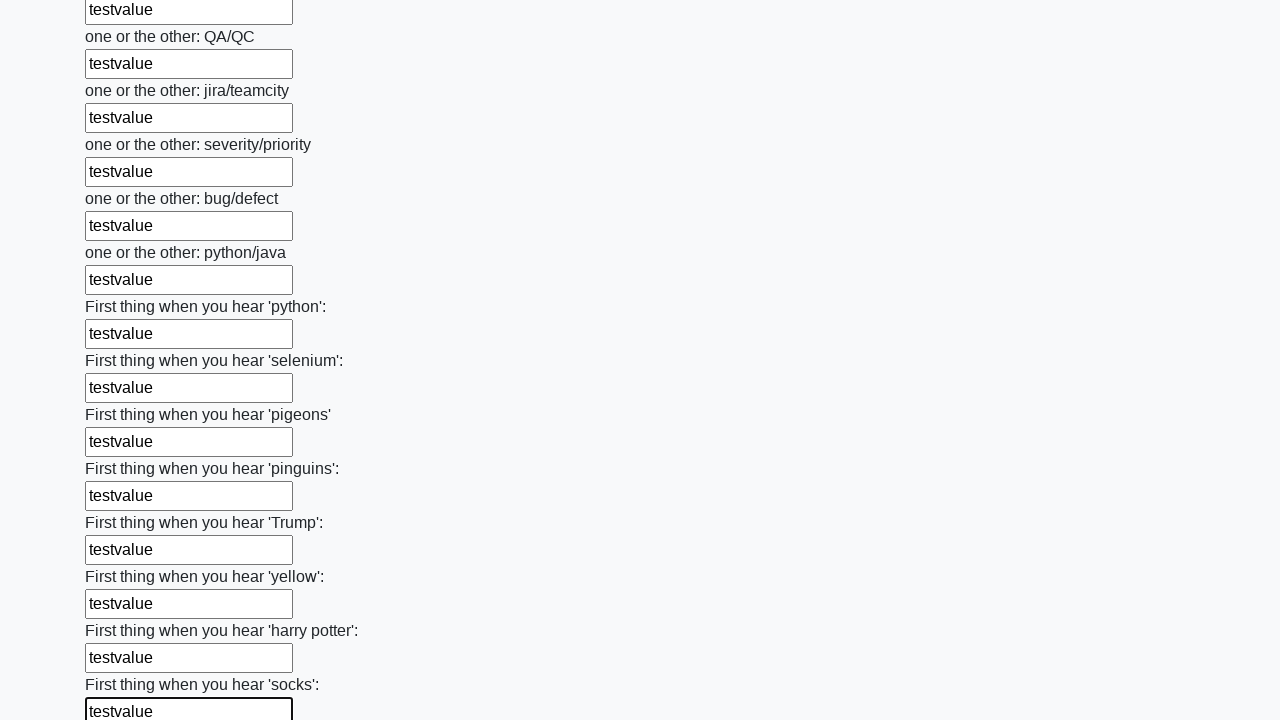

Clicked submit button to submit the huge form at (123, 611) on button.btn
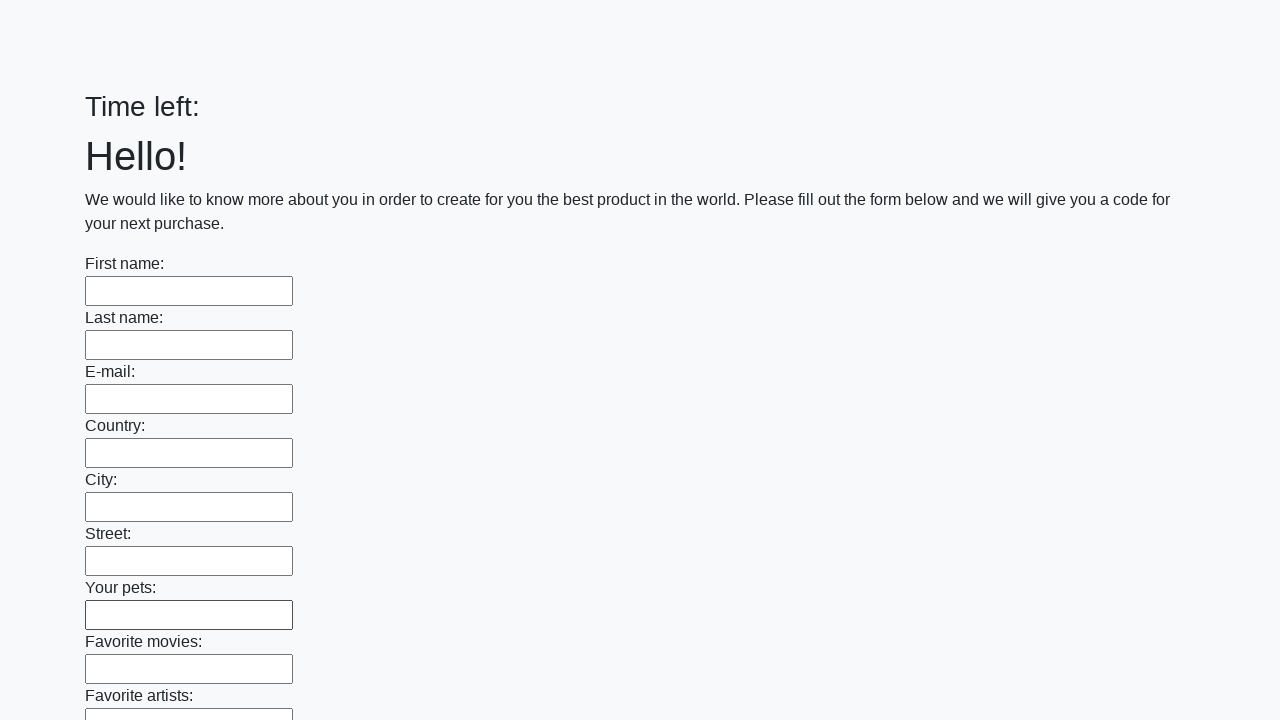

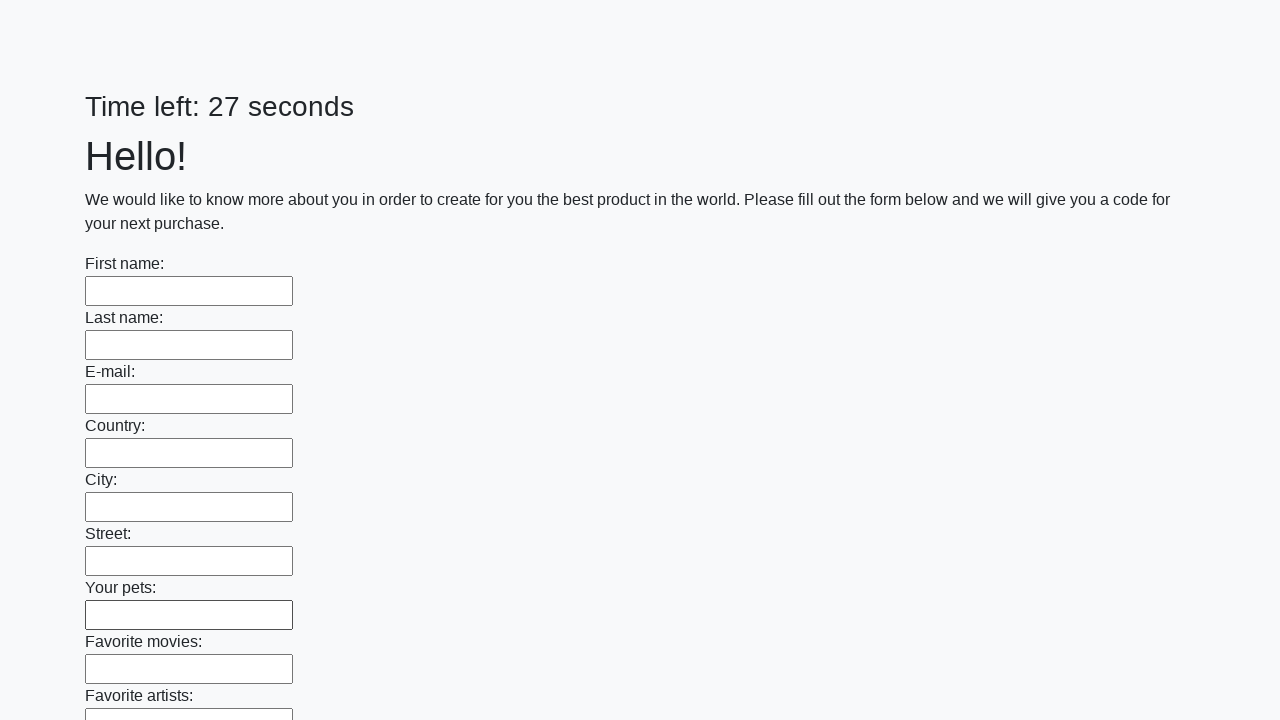